Tests filling a large form by entering the same value into all input fields and submitting the form by clicking a button.

Starting URL: http://suninjuly.github.io/huge_form.html

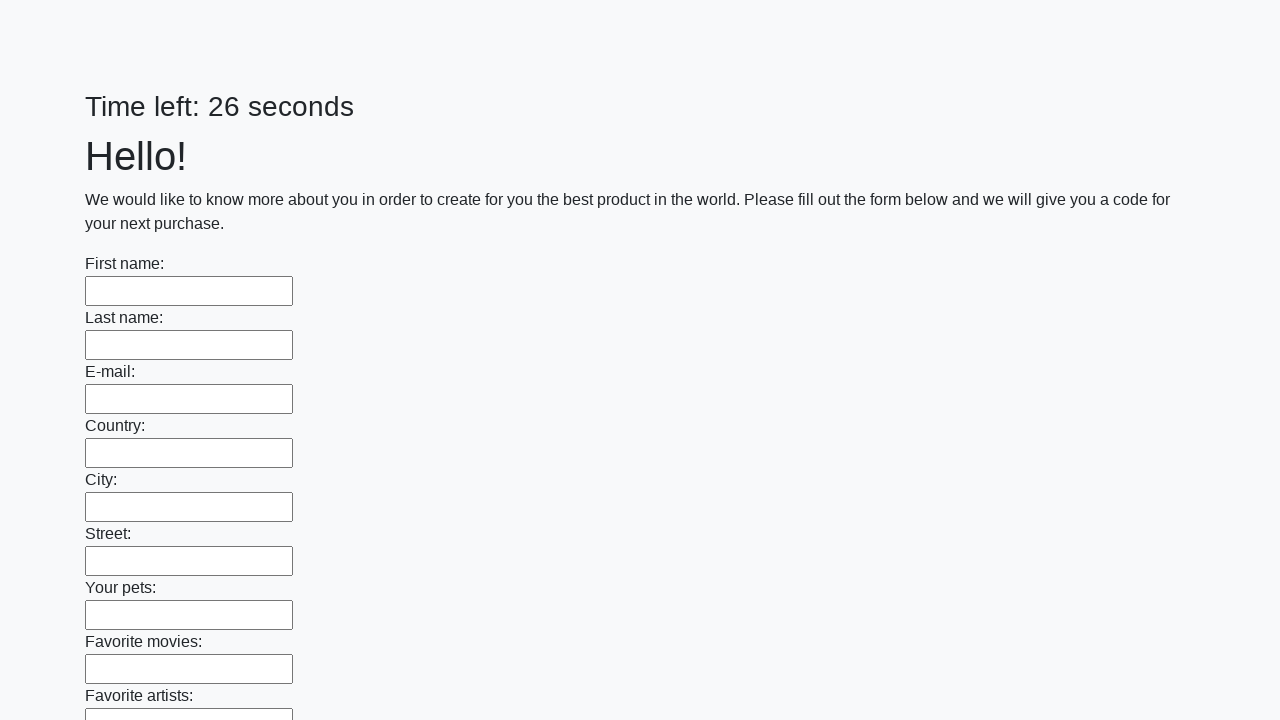

Navigated to huge form page
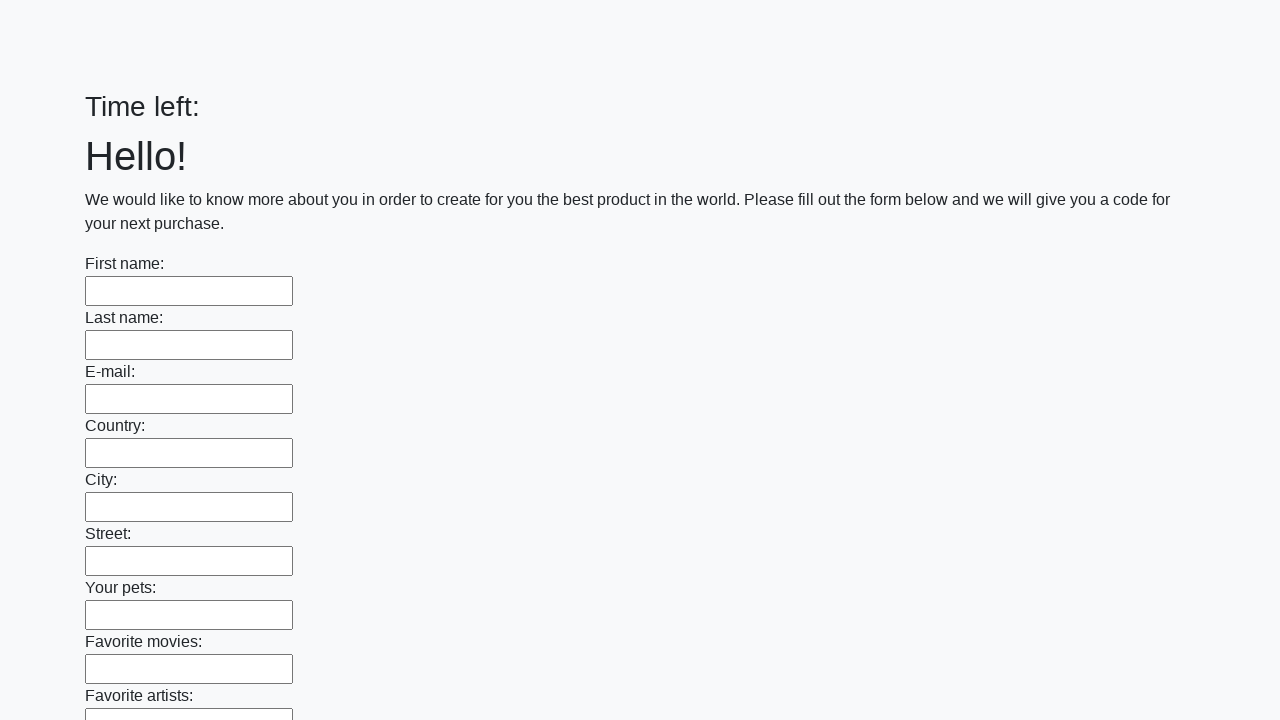

Located all input elements on the page
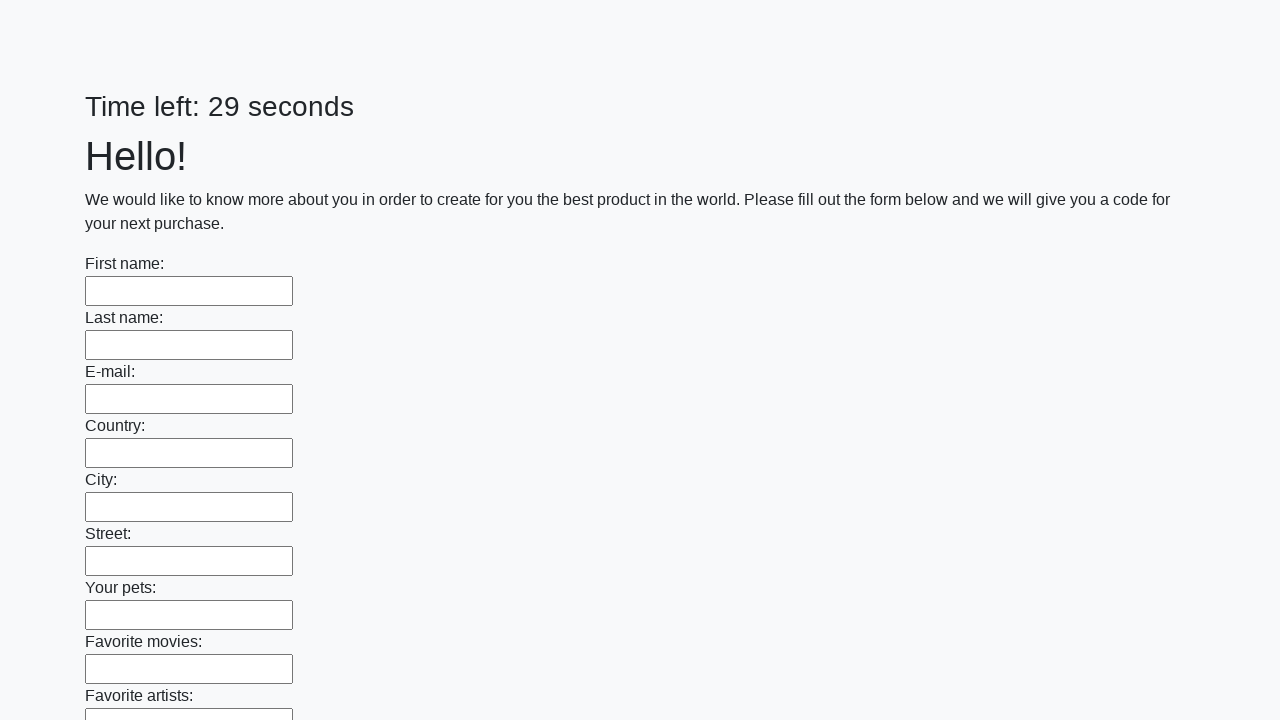

Found 100 input fields to fill
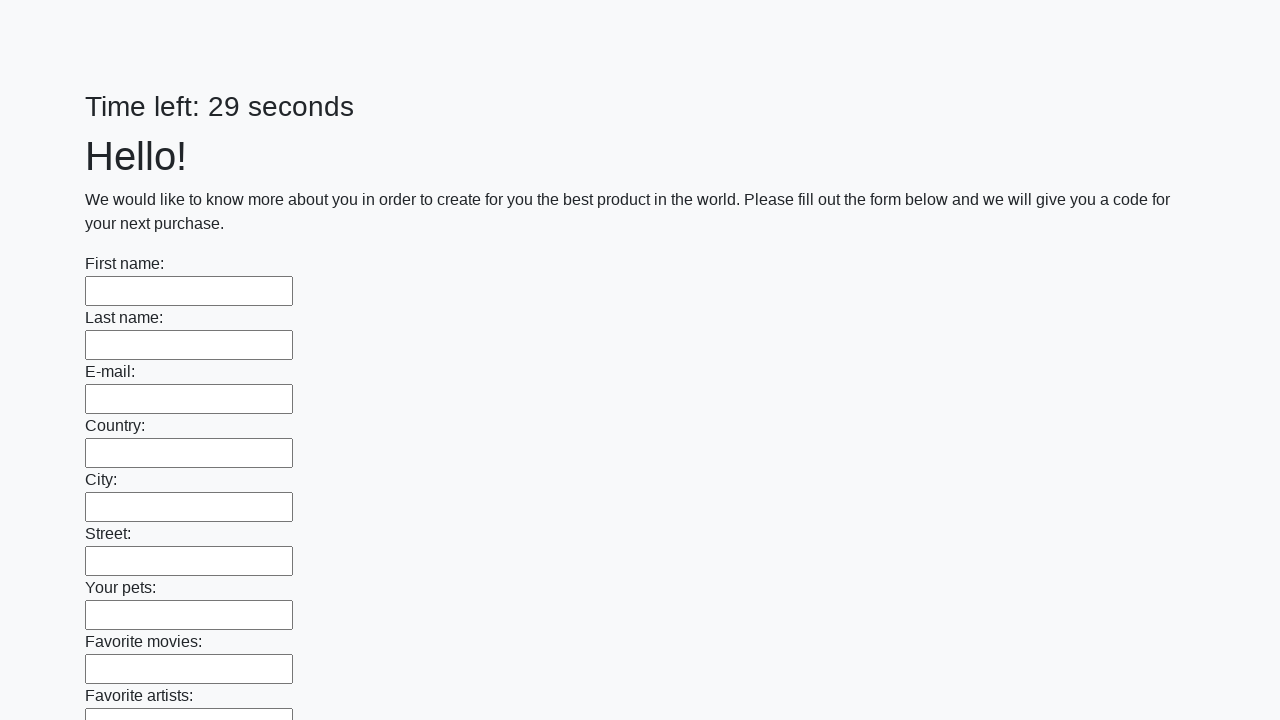

Filled input field 1 of 100 with 'ILR' on input >> nth=0
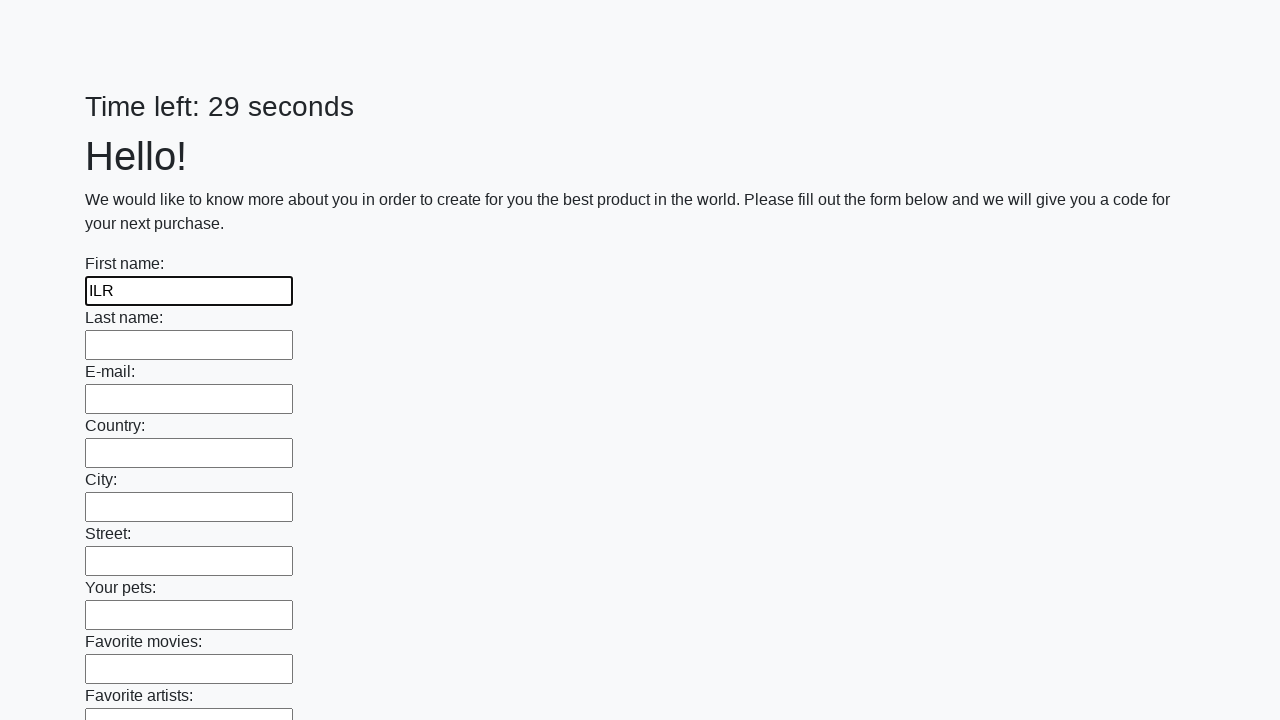

Filled input field 2 of 100 with 'ILR' on input >> nth=1
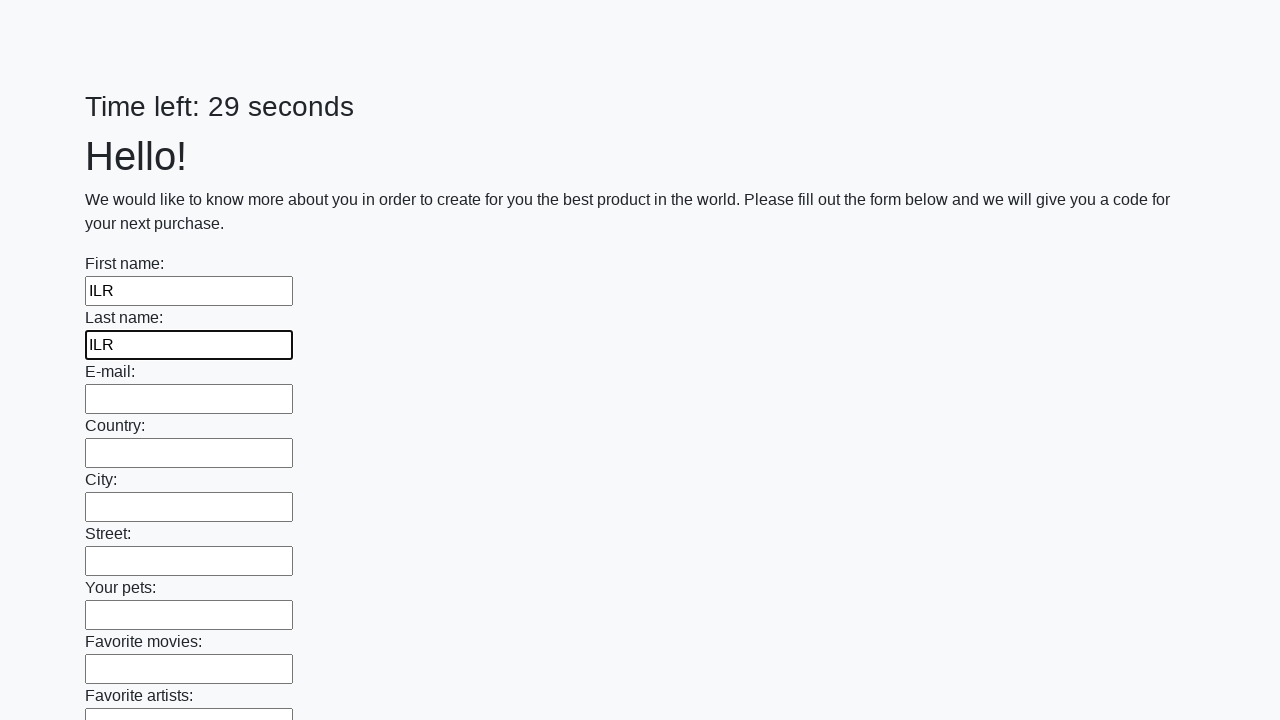

Filled input field 3 of 100 with 'ILR' on input >> nth=2
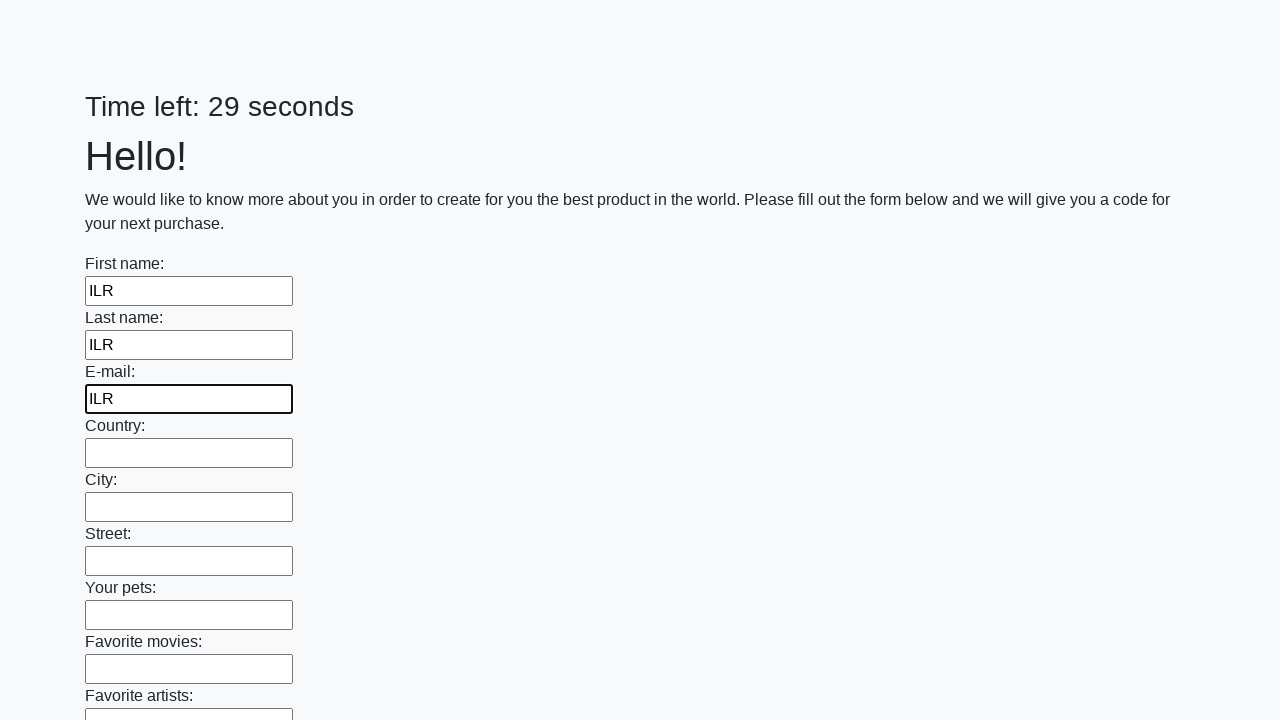

Filled input field 4 of 100 with 'ILR' on input >> nth=3
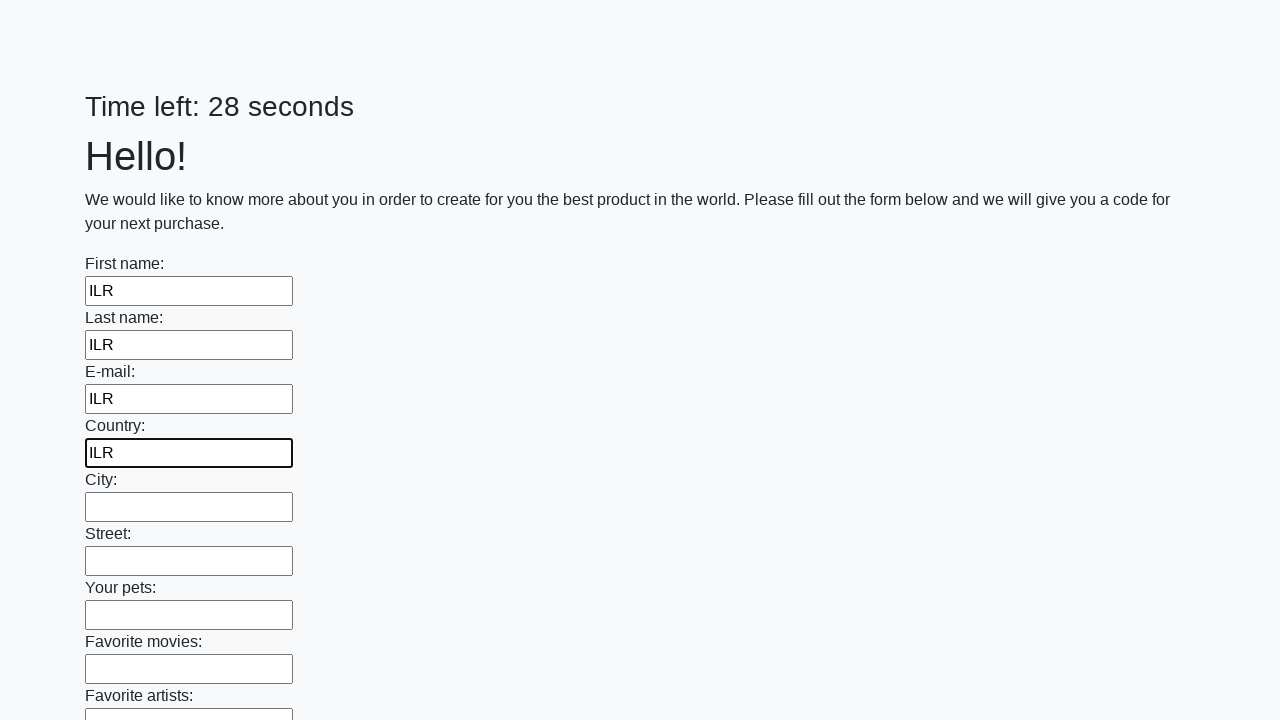

Filled input field 5 of 100 with 'ILR' on input >> nth=4
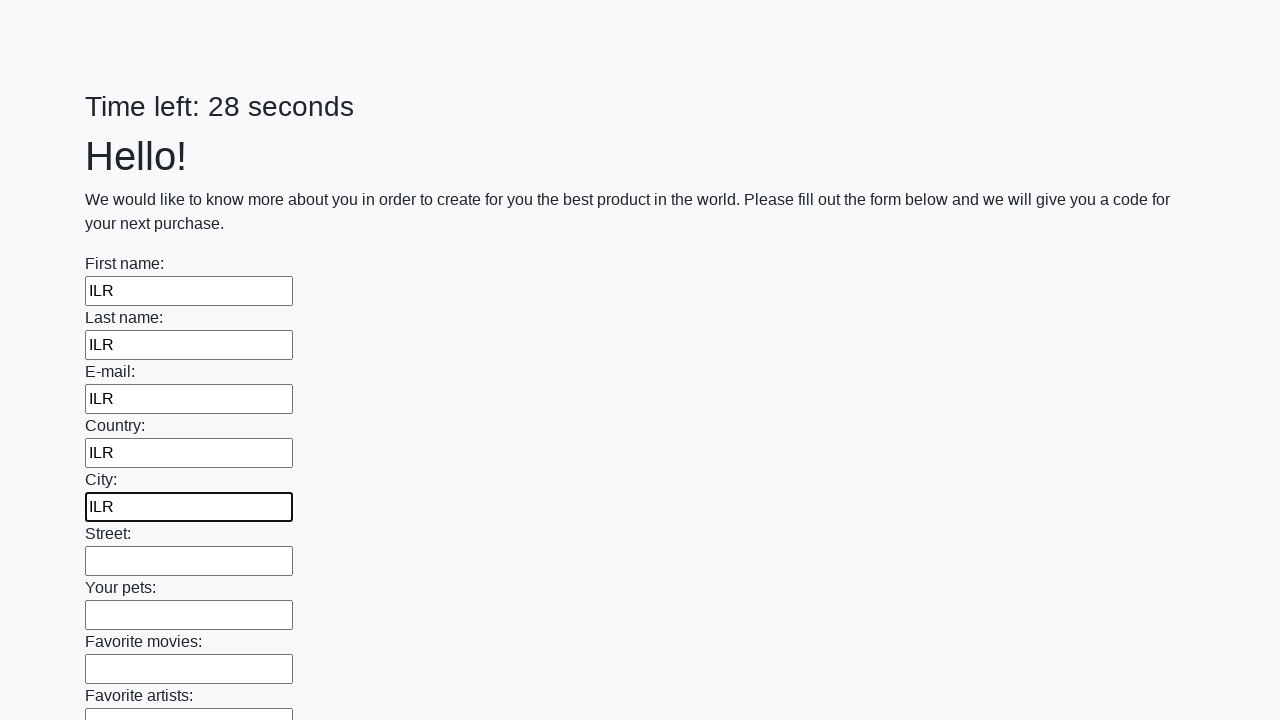

Filled input field 6 of 100 with 'ILR' on input >> nth=5
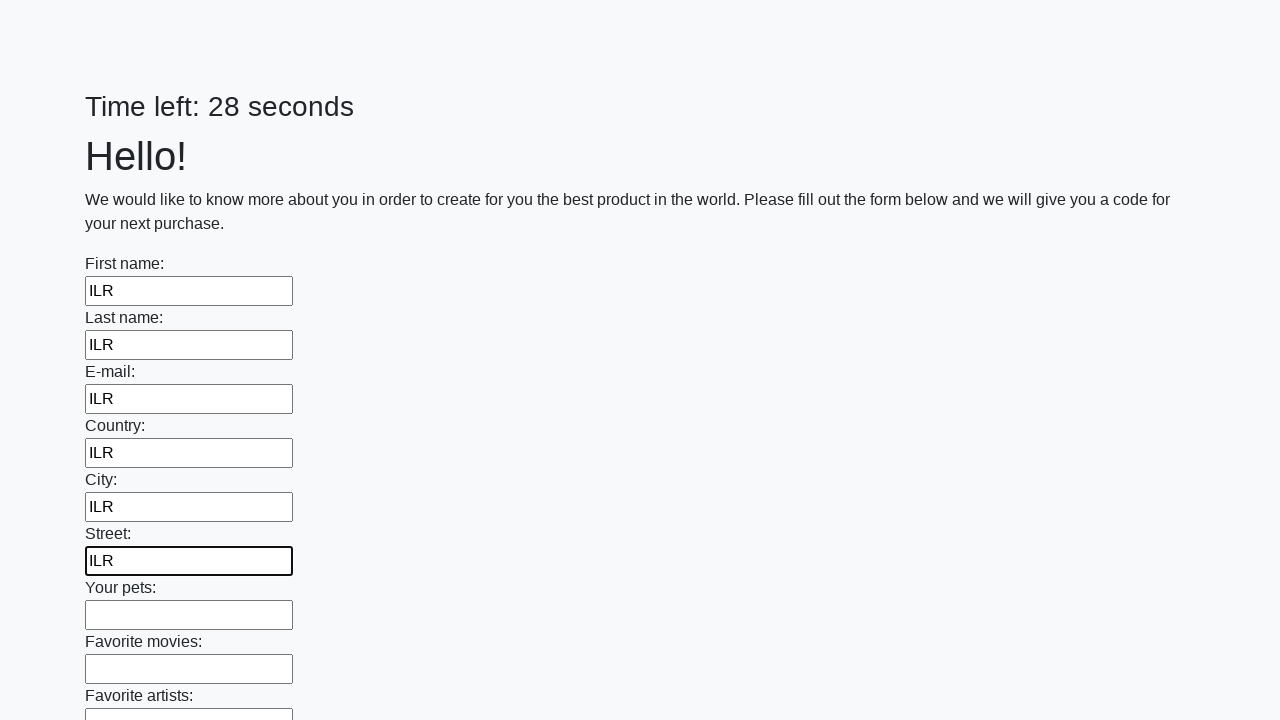

Filled input field 7 of 100 with 'ILR' on input >> nth=6
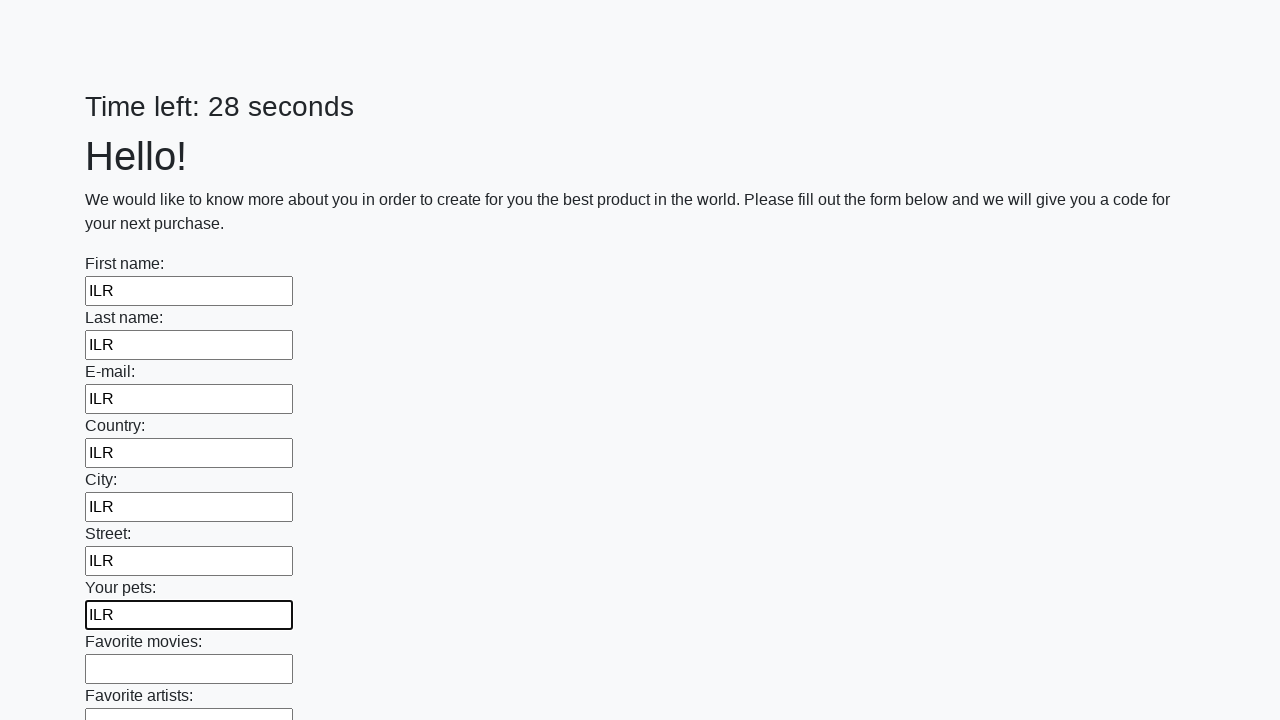

Filled input field 8 of 100 with 'ILR' on input >> nth=7
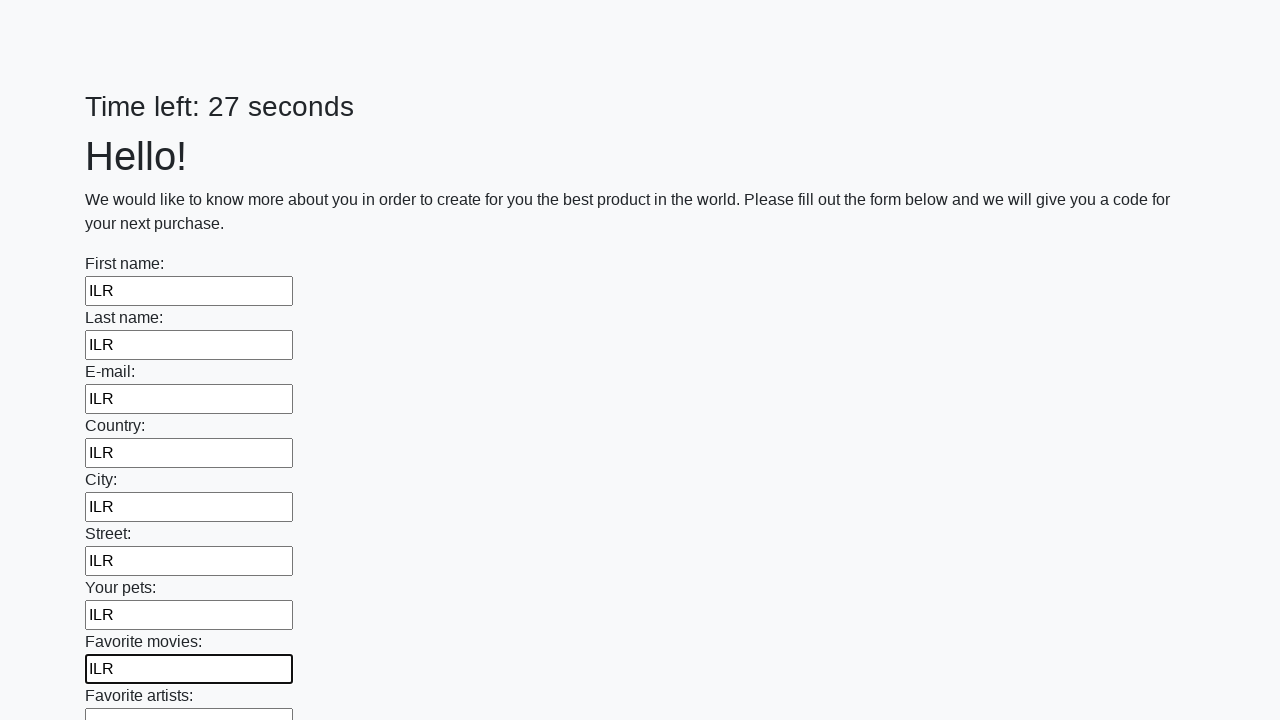

Filled input field 9 of 100 with 'ILR' on input >> nth=8
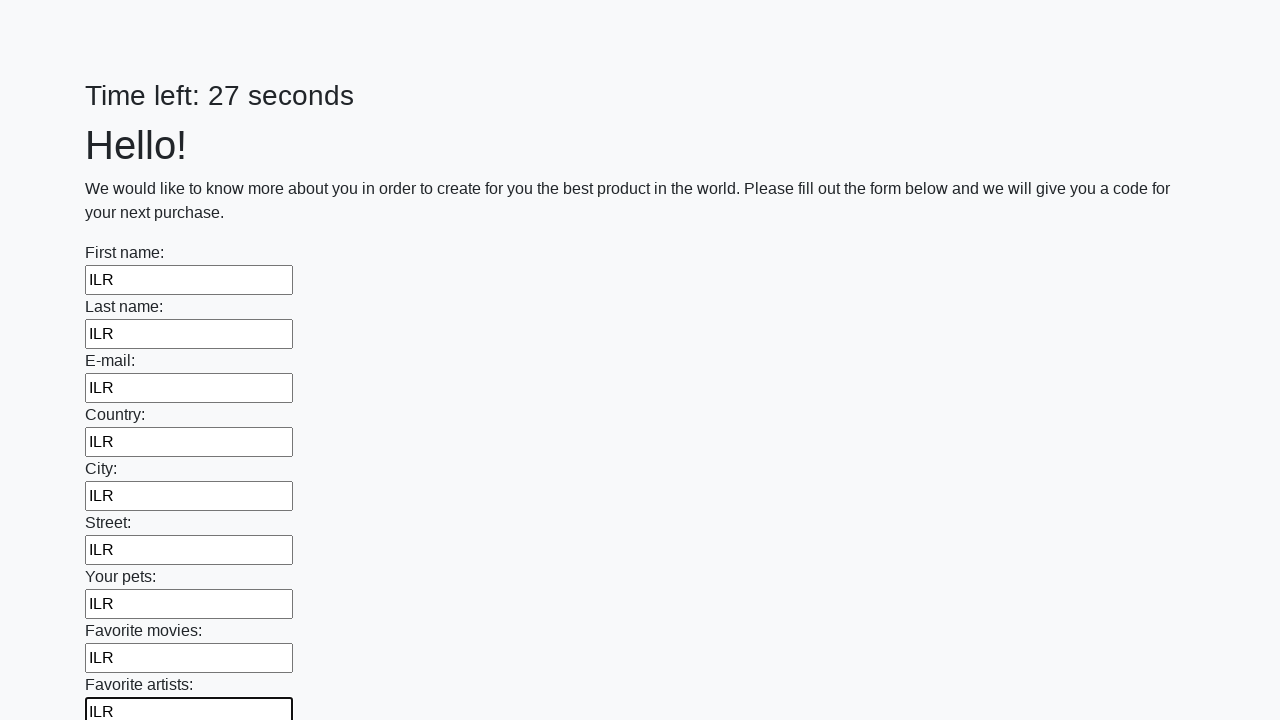

Filled input field 10 of 100 with 'ILR' on input >> nth=9
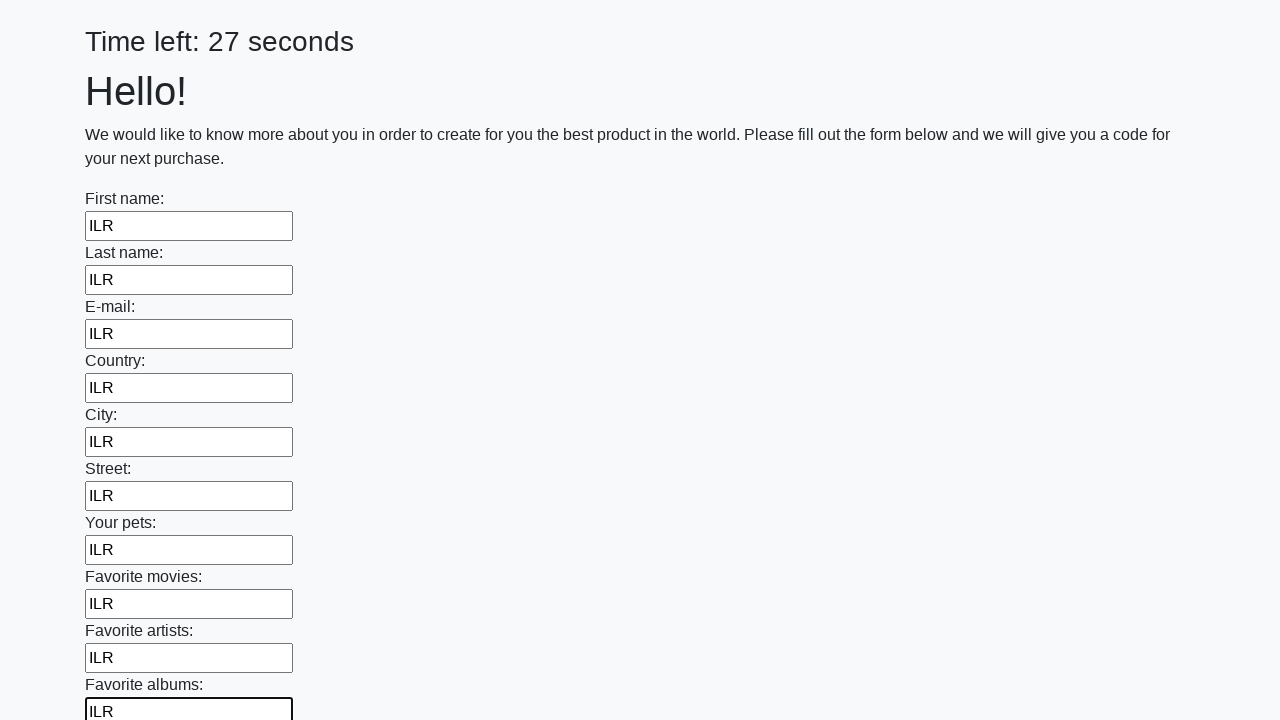

Filled input field 11 of 100 with 'ILR' on input >> nth=10
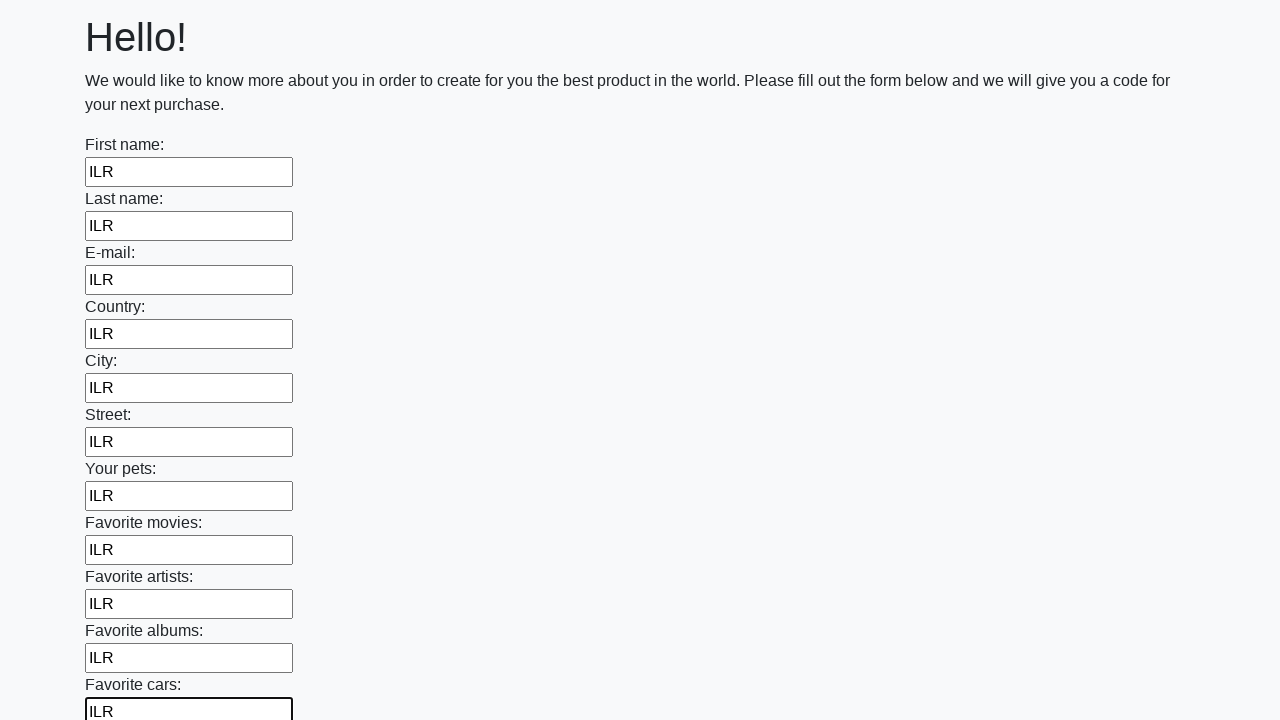

Filled input field 12 of 100 with 'ILR' on input >> nth=11
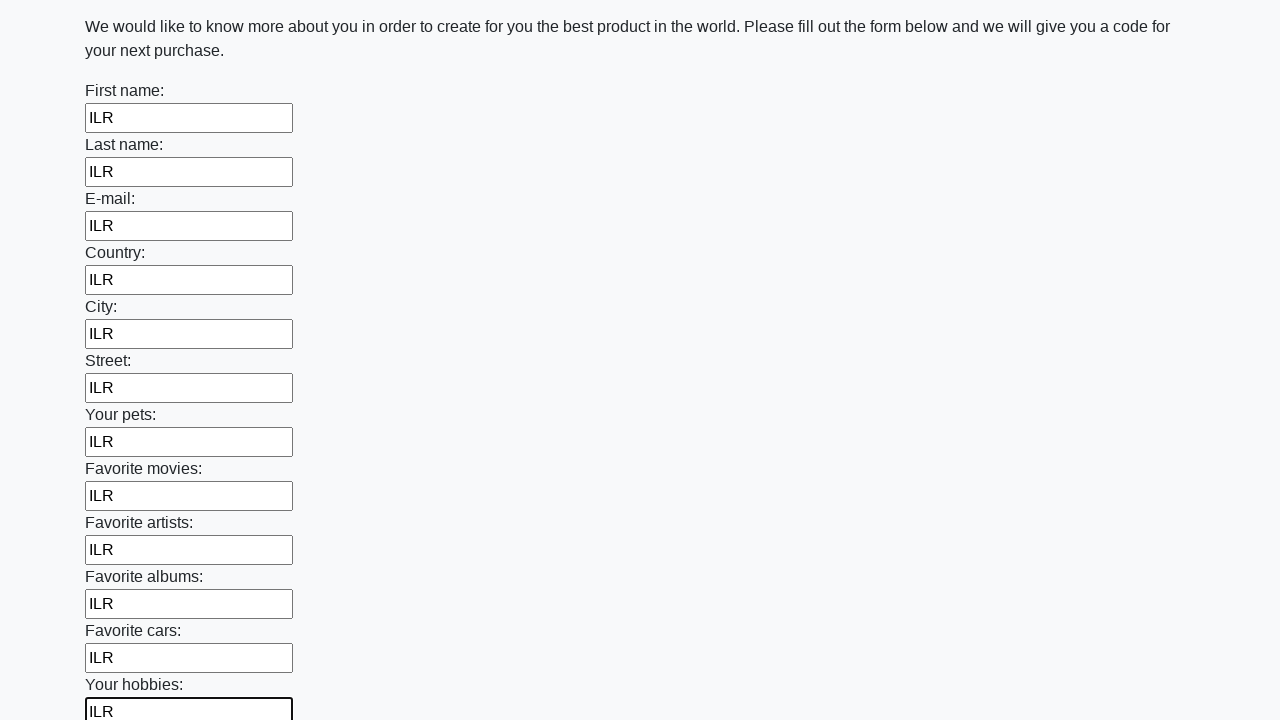

Filled input field 13 of 100 with 'ILR' on input >> nth=12
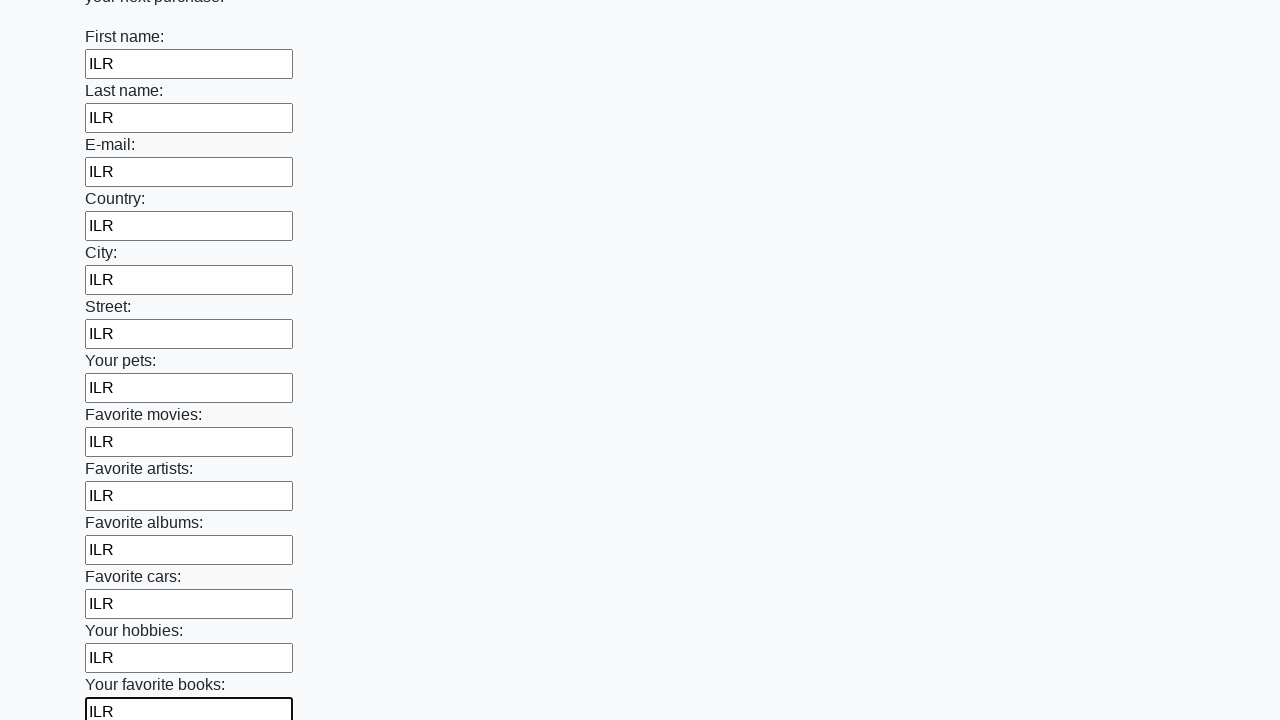

Filled input field 14 of 100 with 'ILR' on input >> nth=13
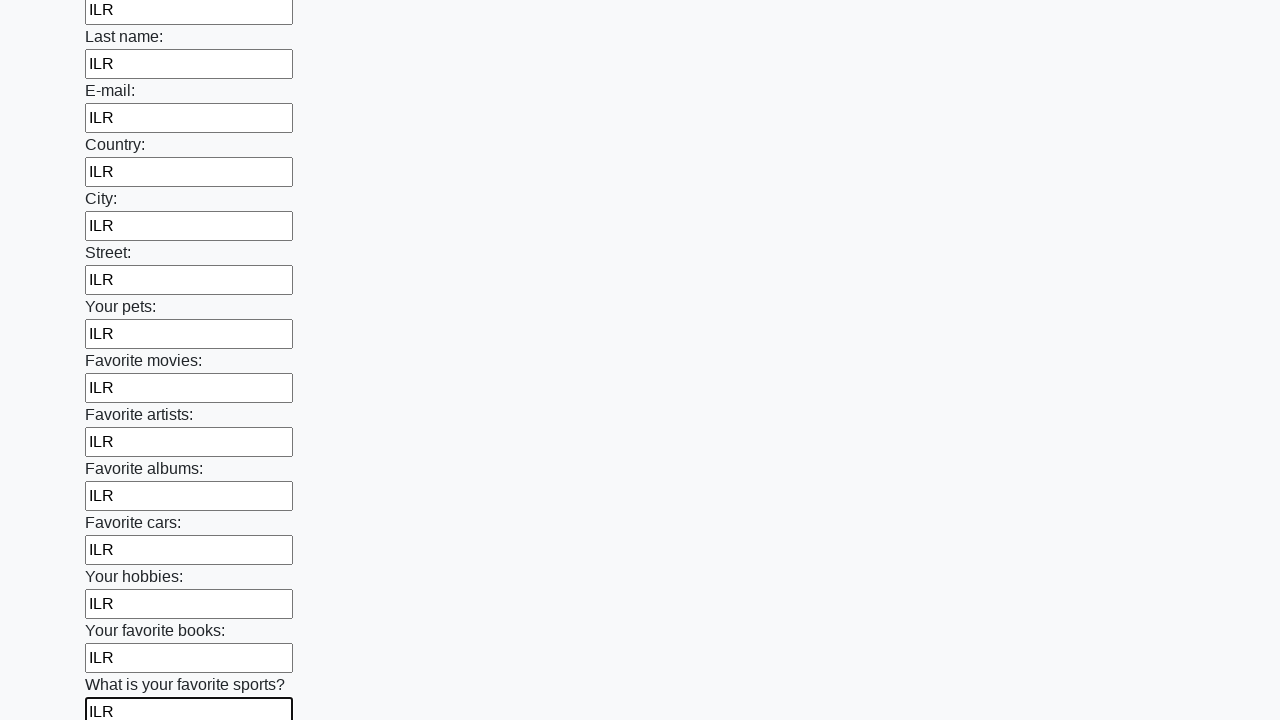

Filled input field 15 of 100 with 'ILR' on input >> nth=14
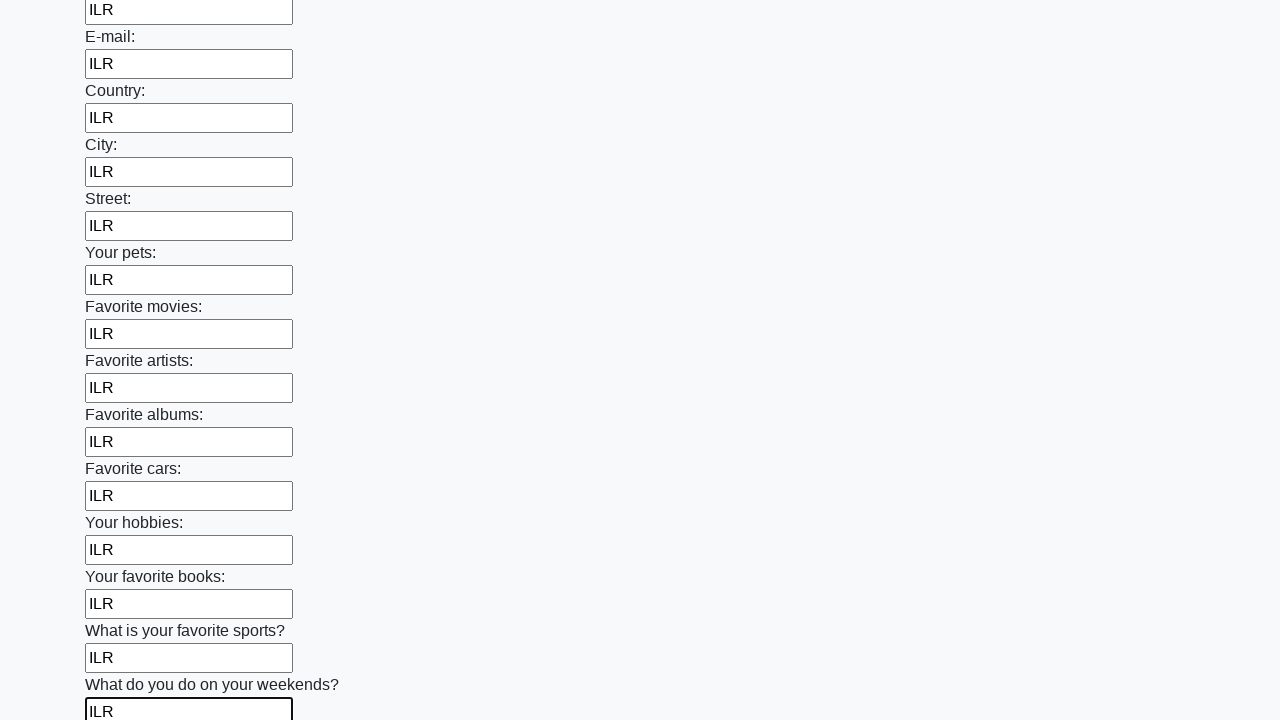

Filled input field 16 of 100 with 'ILR' on input >> nth=15
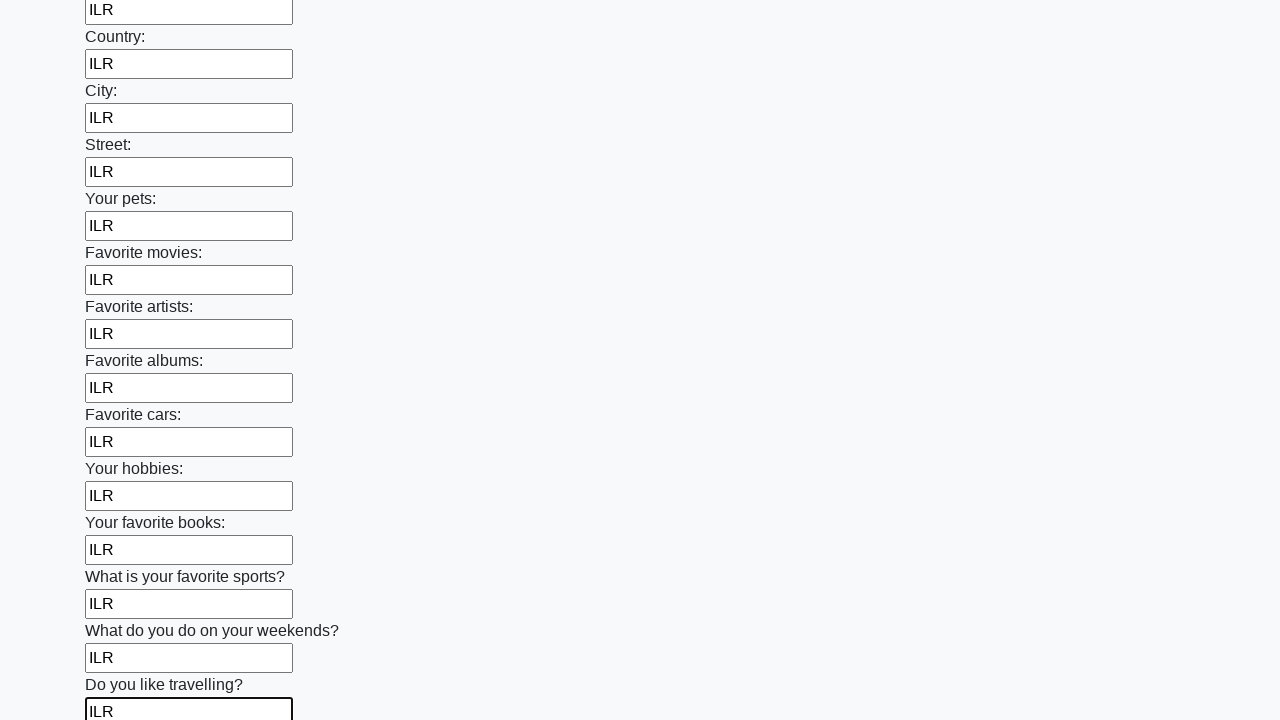

Filled input field 17 of 100 with 'ILR' on input >> nth=16
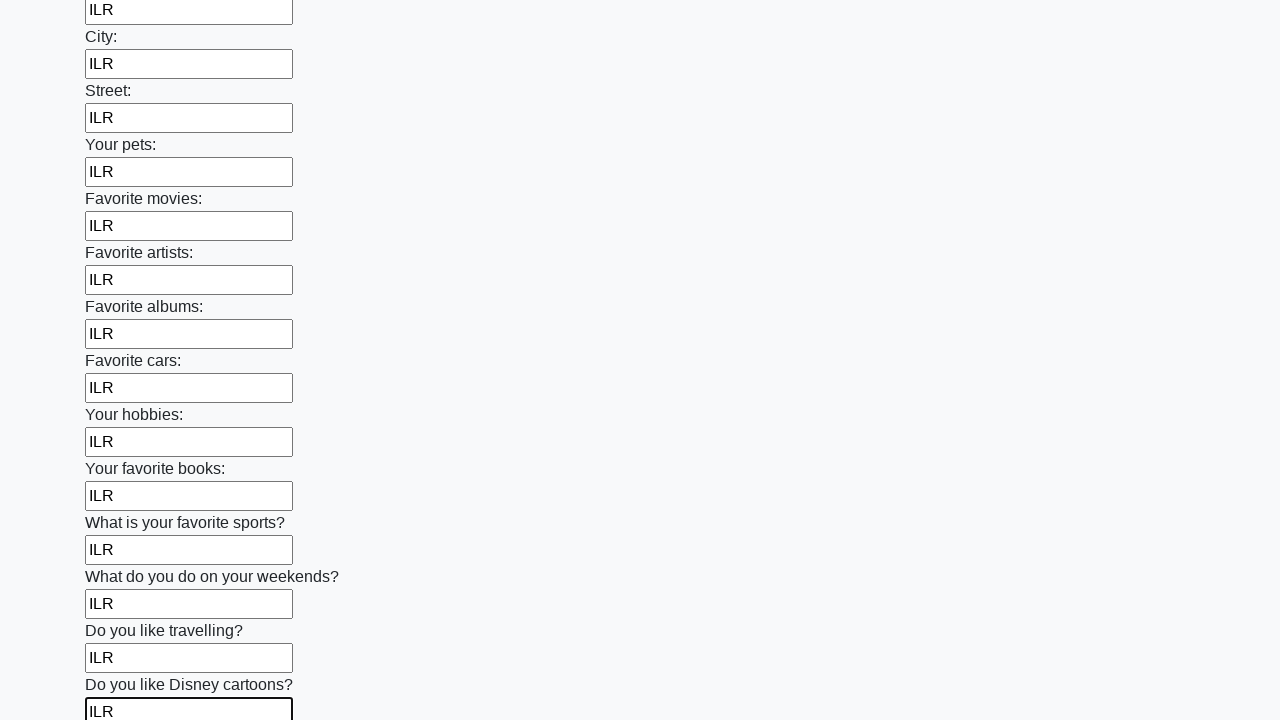

Filled input field 18 of 100 with 'ILR' on input >> nth=17
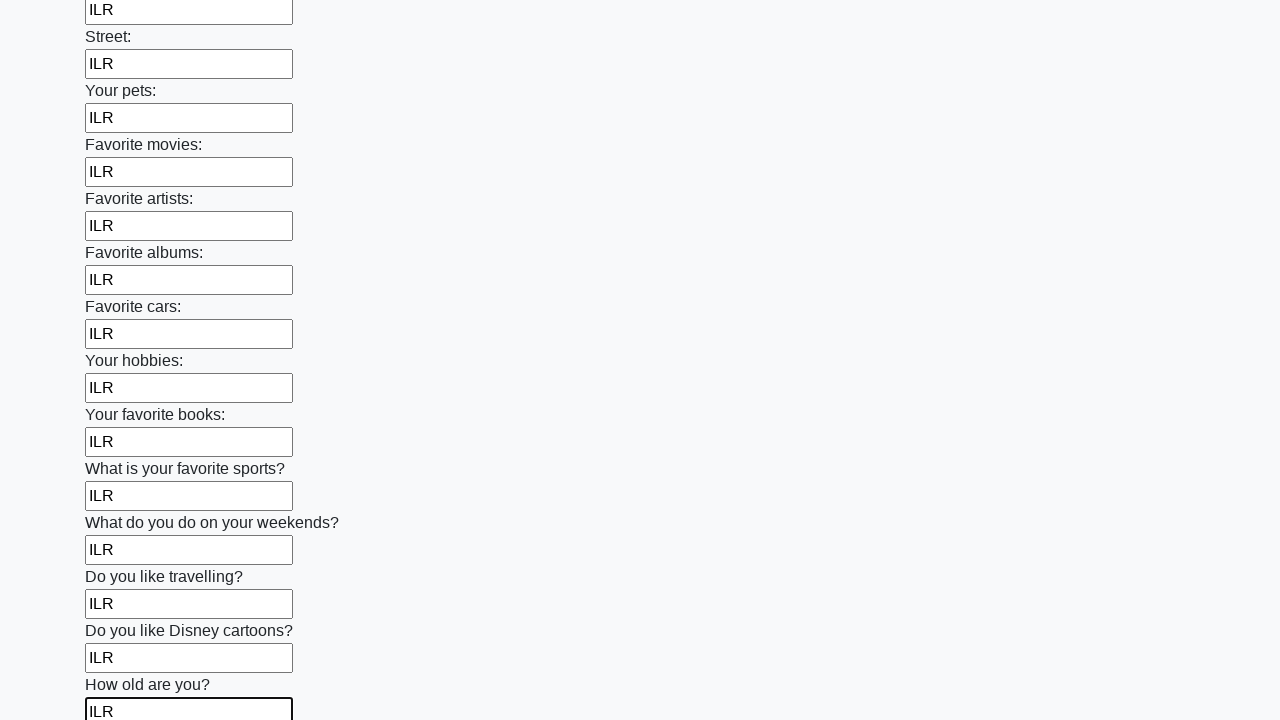

Filled input field 19 of 100 with 'ILR' on input >> nth=18
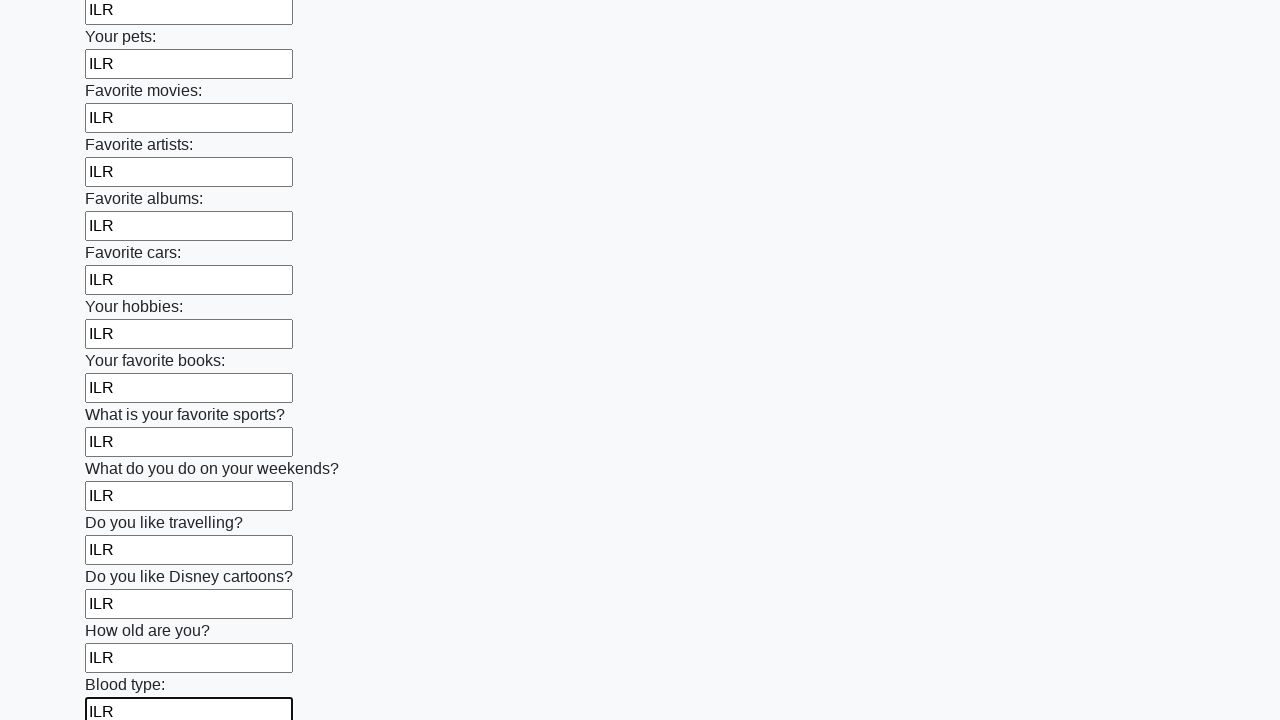

Filled input field 20 of 100 with 'ILR' on input >> nth=19
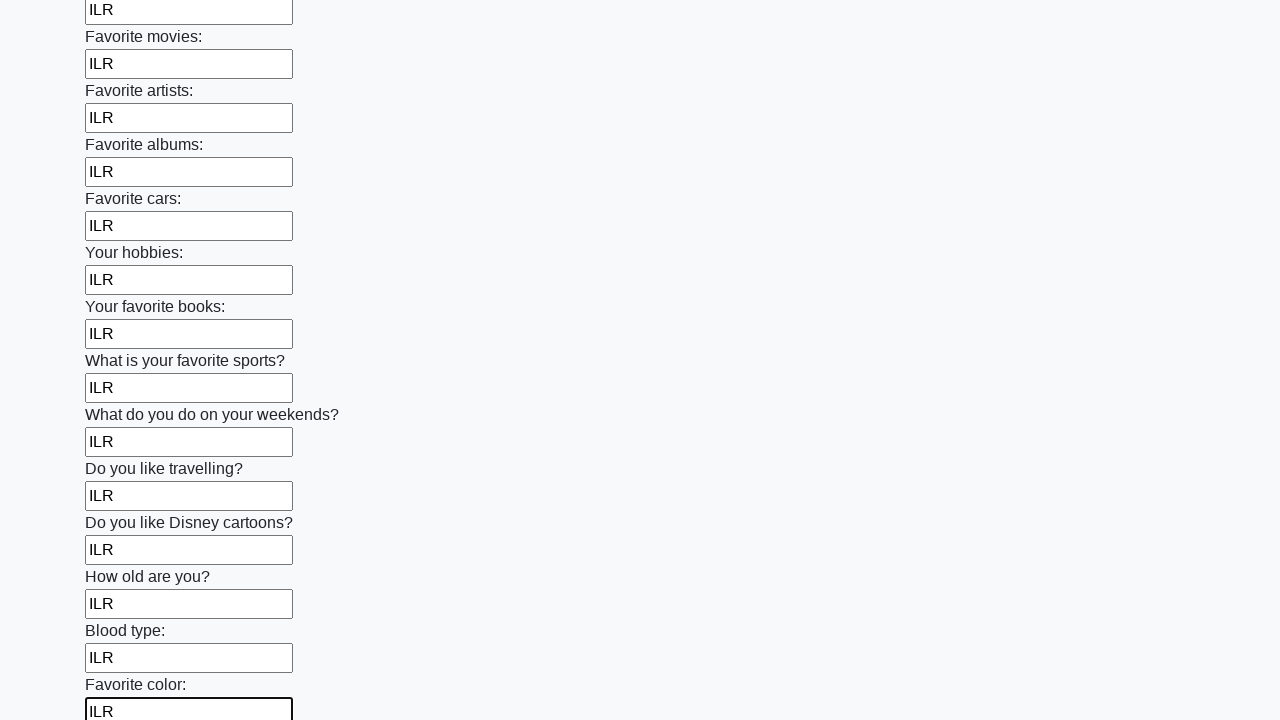

Filled input field 21 of 100 with 'ILR' on input >> nth=20
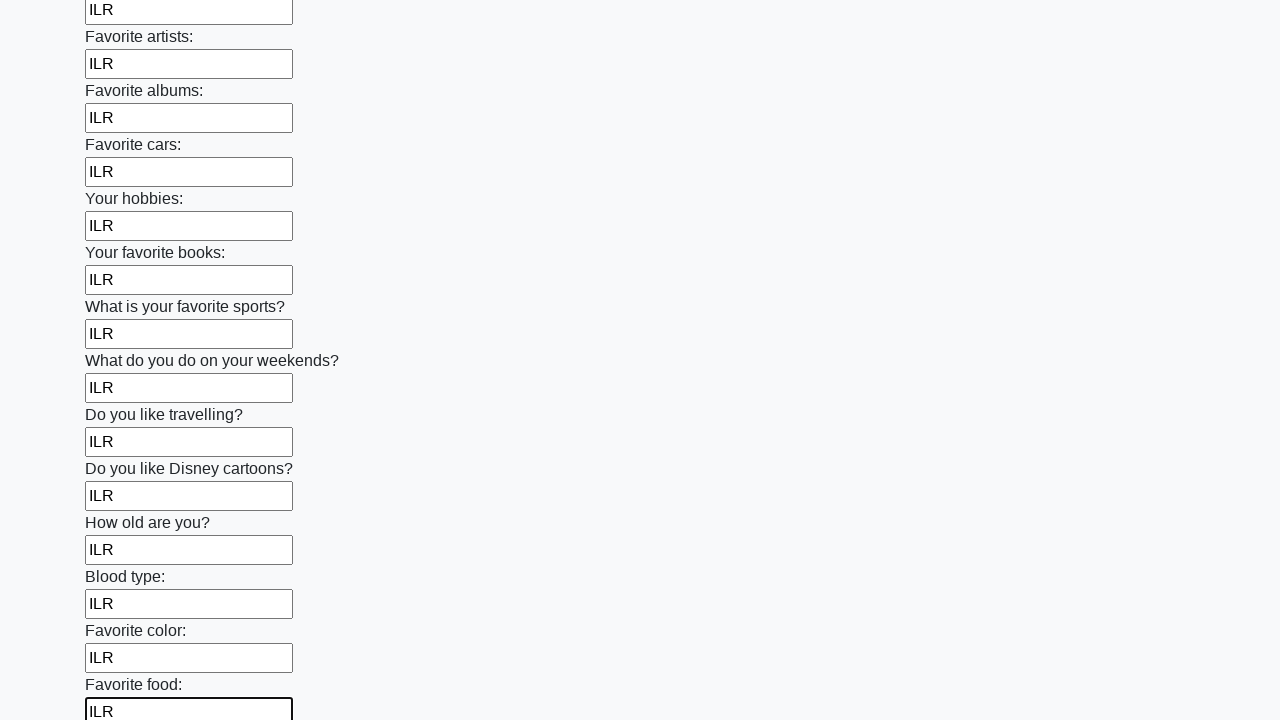

Filled input field 22 of 100 with 'ILR' on input >> nth=21
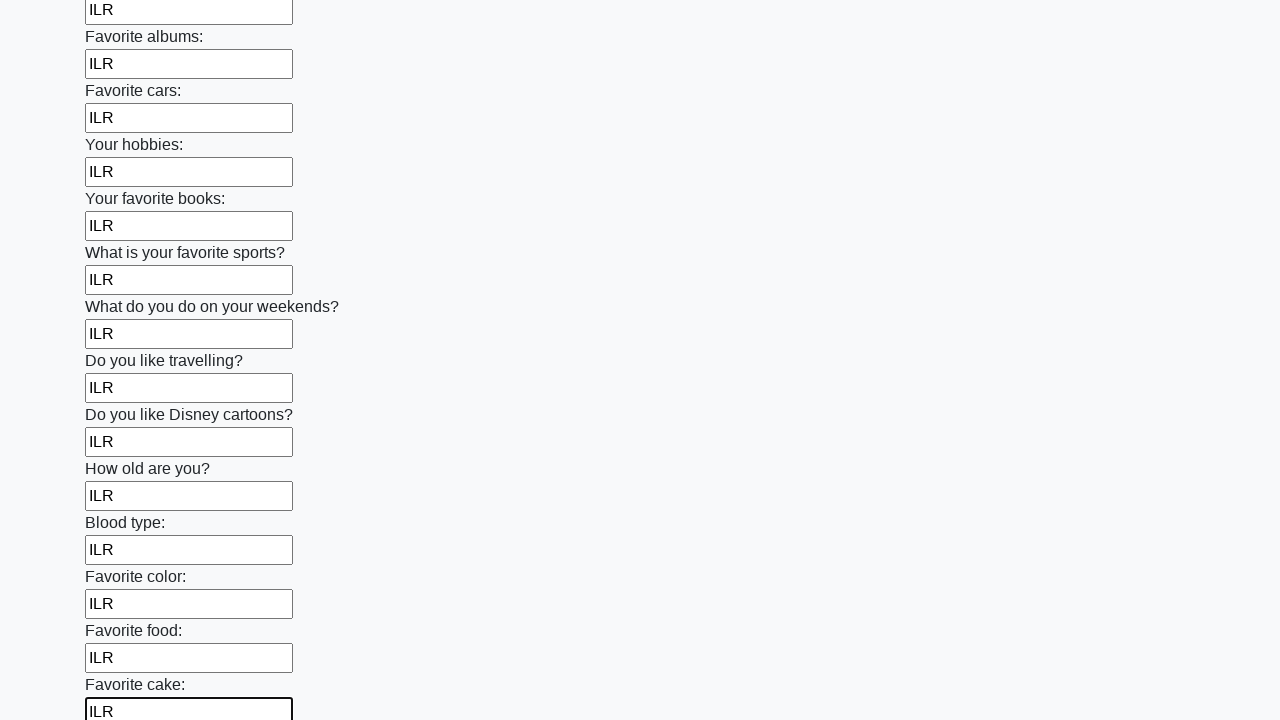

Filled input field 23 of 100 with 'ILR' on input >> nth=22
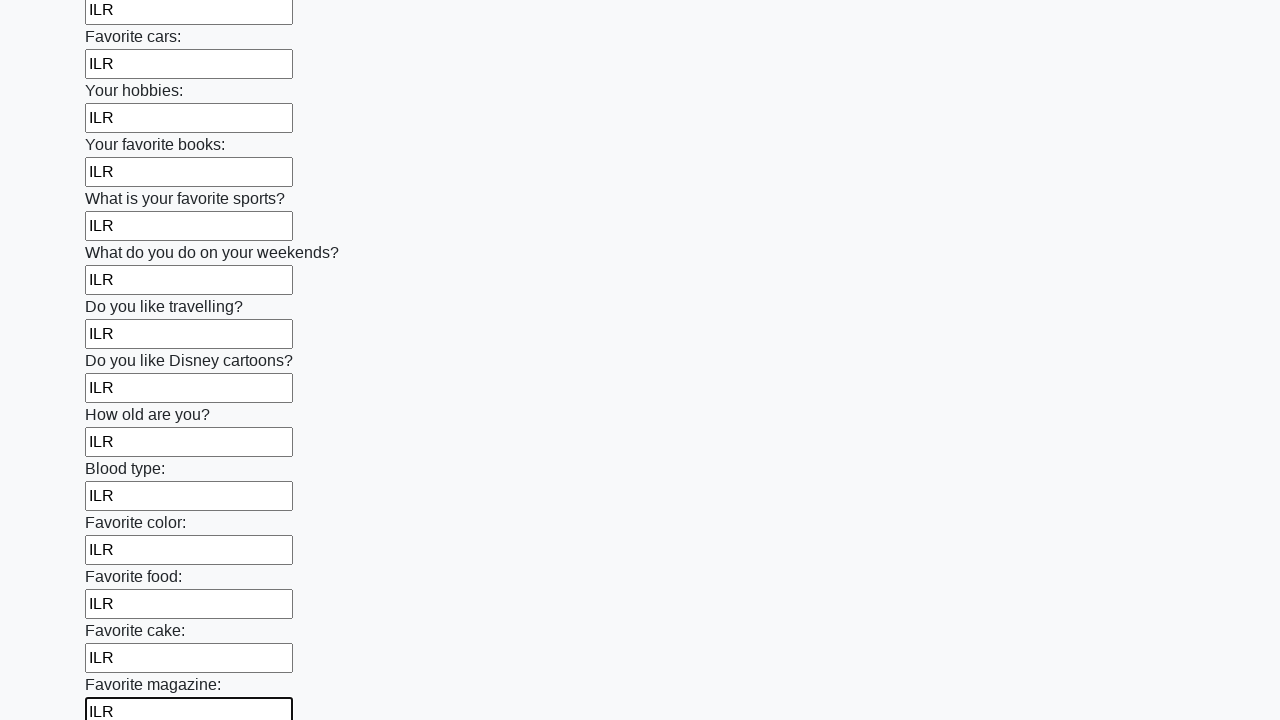

Filled input field 24 of 100 with 'ILR' on input >> nth=23
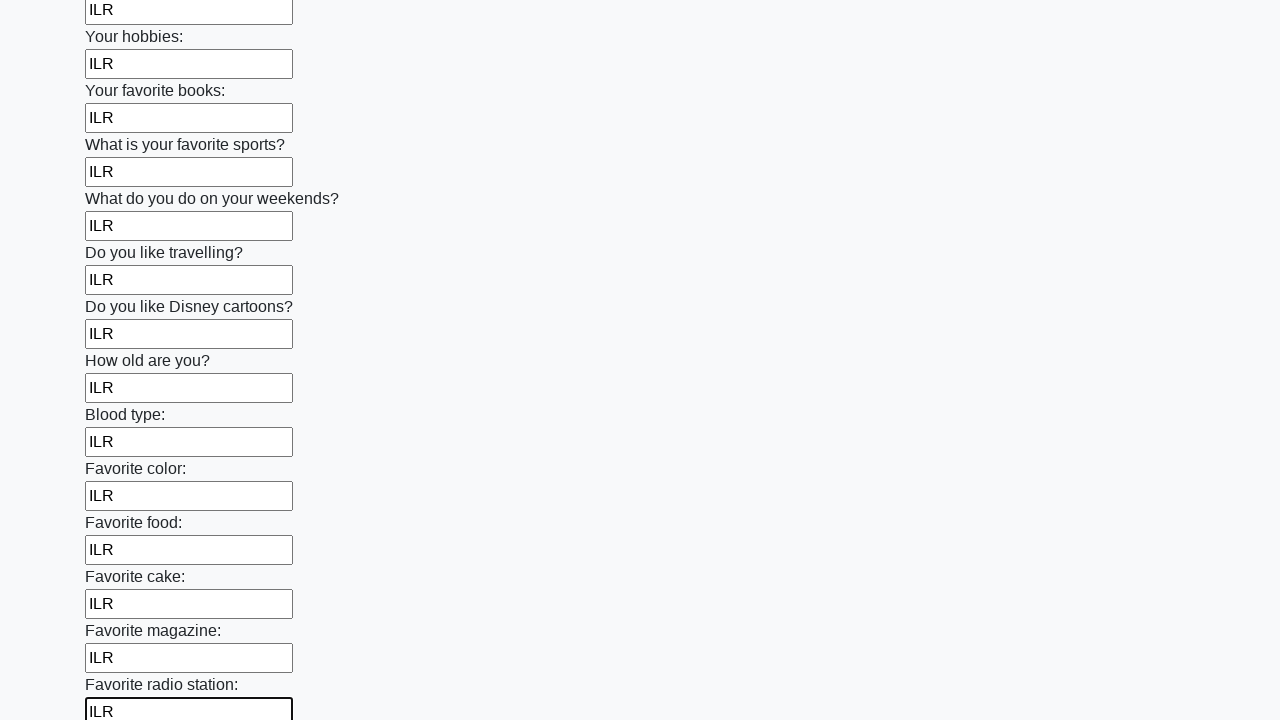

Filled input field 25 of 100 with 'ILR' on input >> nth=24
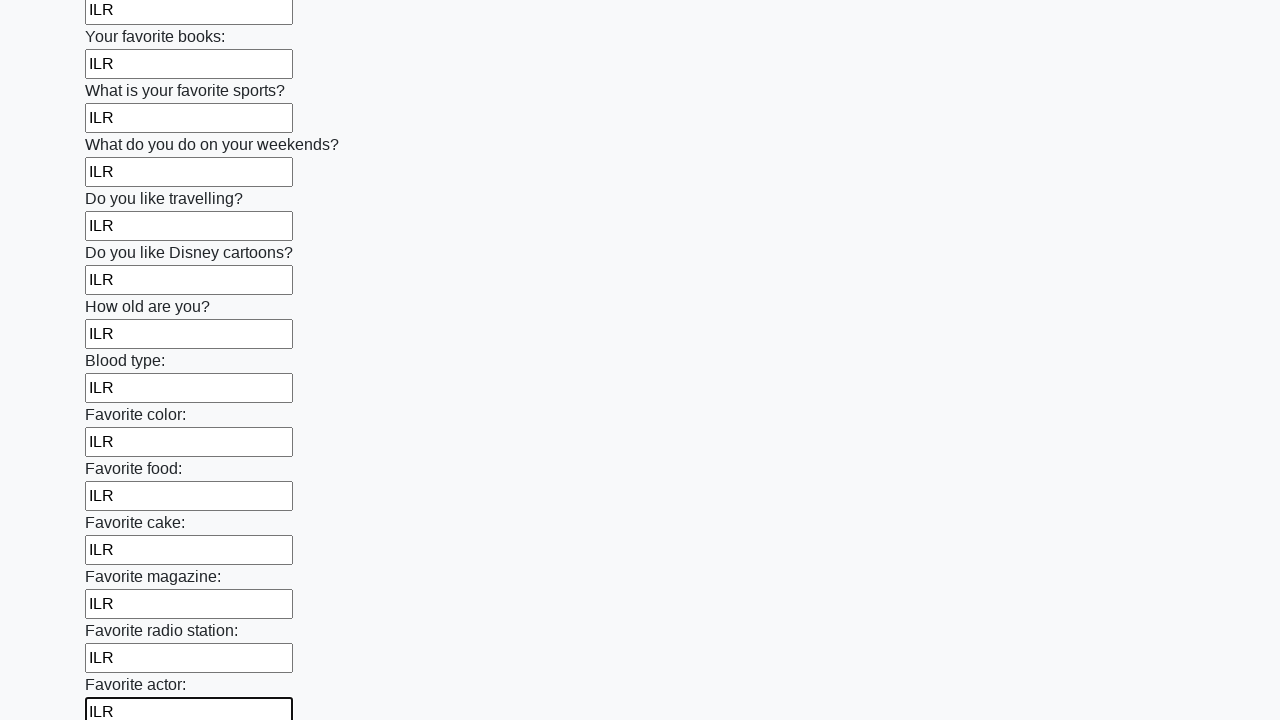

Filled input field 26 of 100 with 'ILR' on input >> nth=25
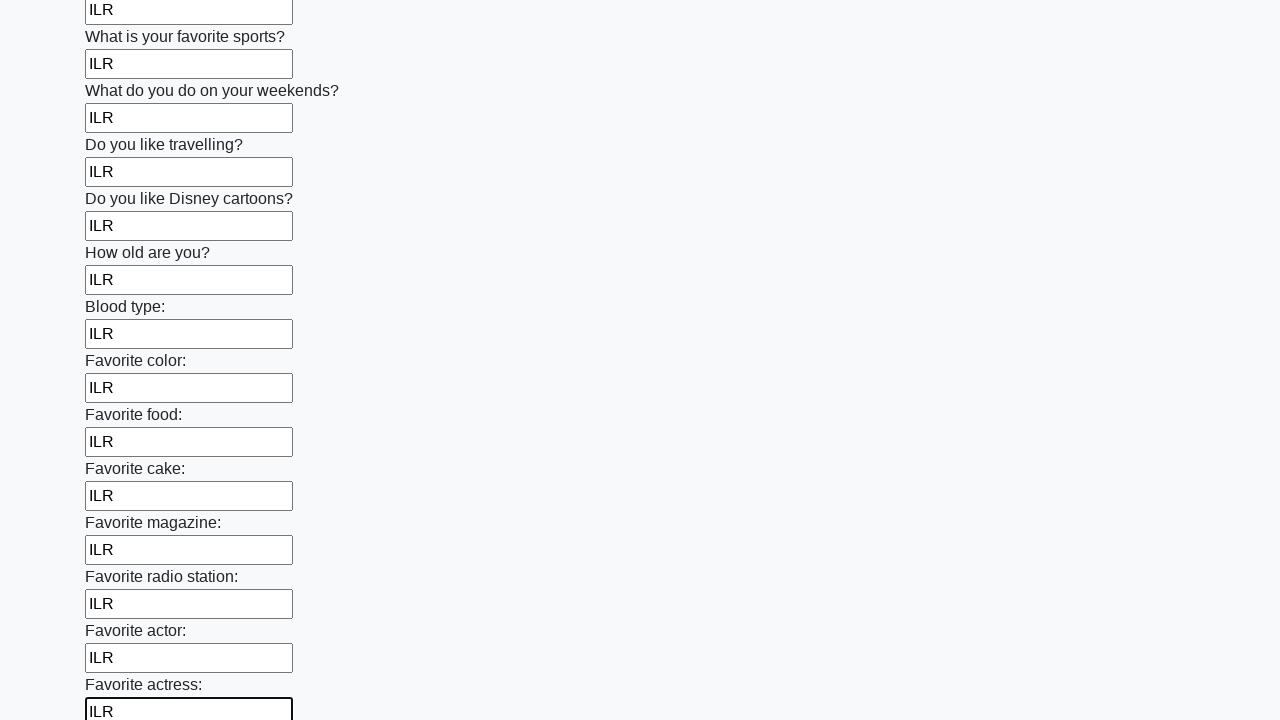

Filled input field 27 of 100 with 'ILR' on input >> nth=26
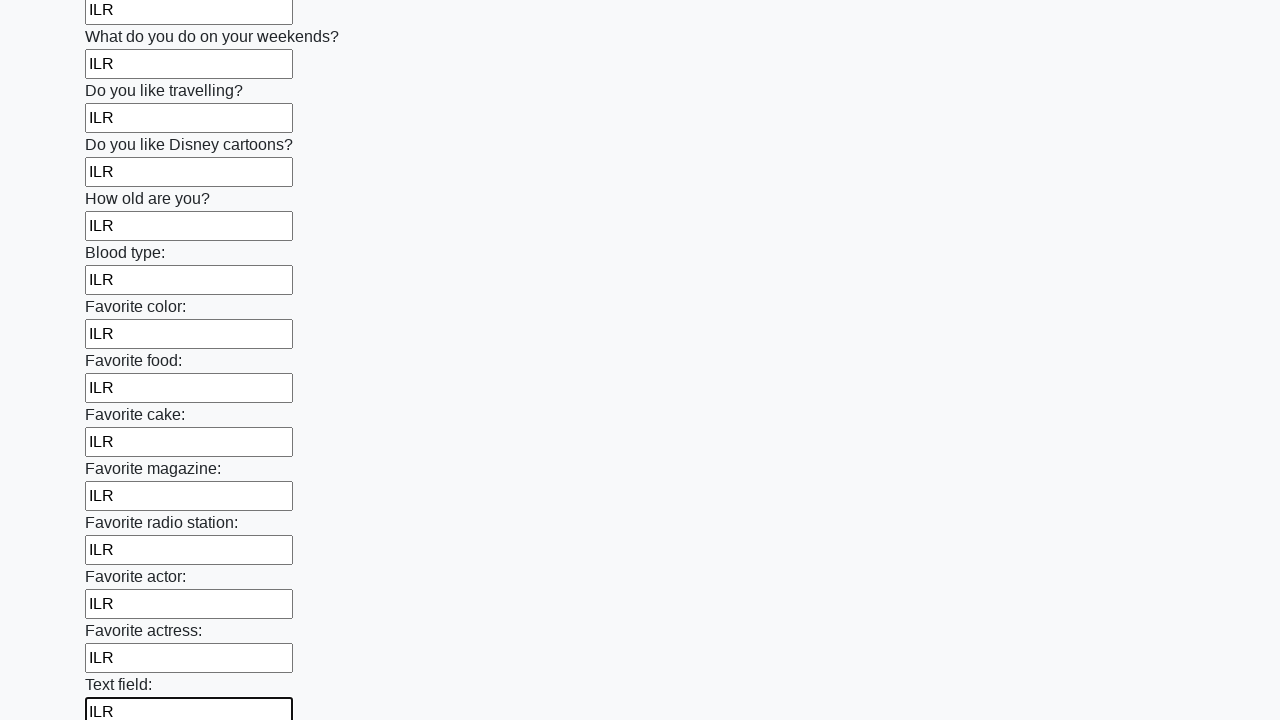

Filled input field 28 of 100 with 'ILR' on input >> nth=27
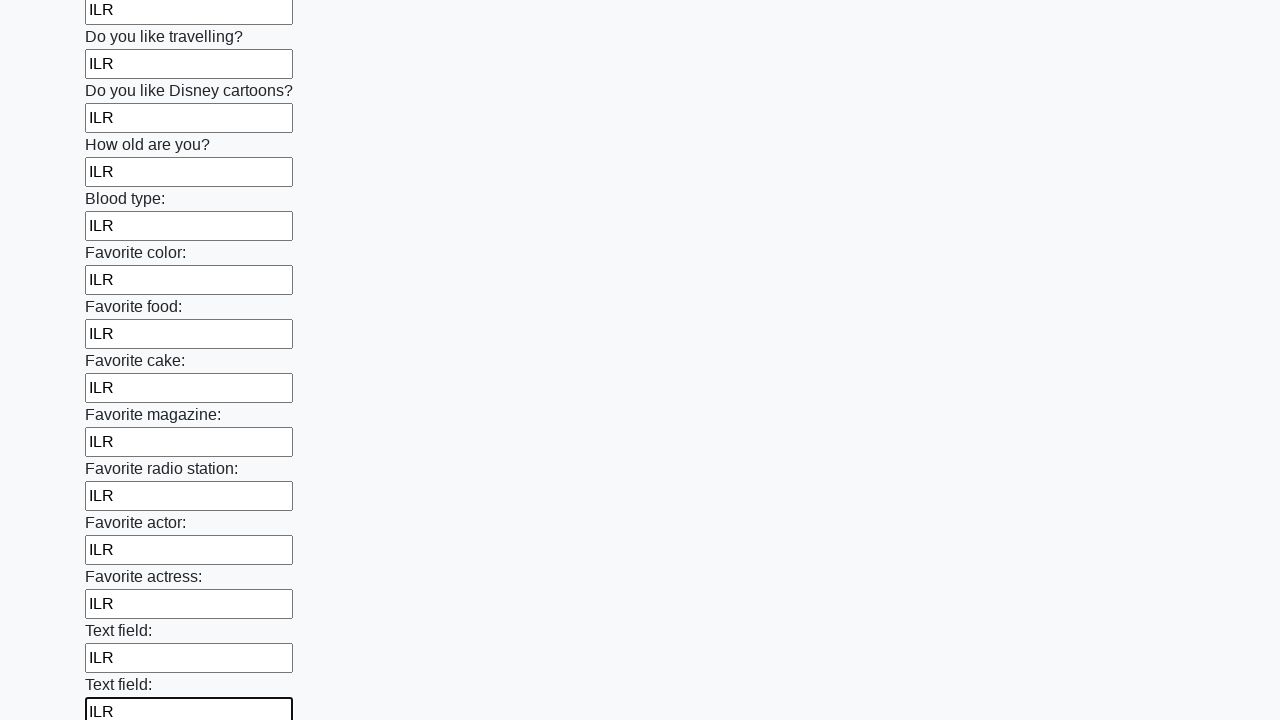

Filled input field 29 of 100 with 'ILR' on input >> nth=28
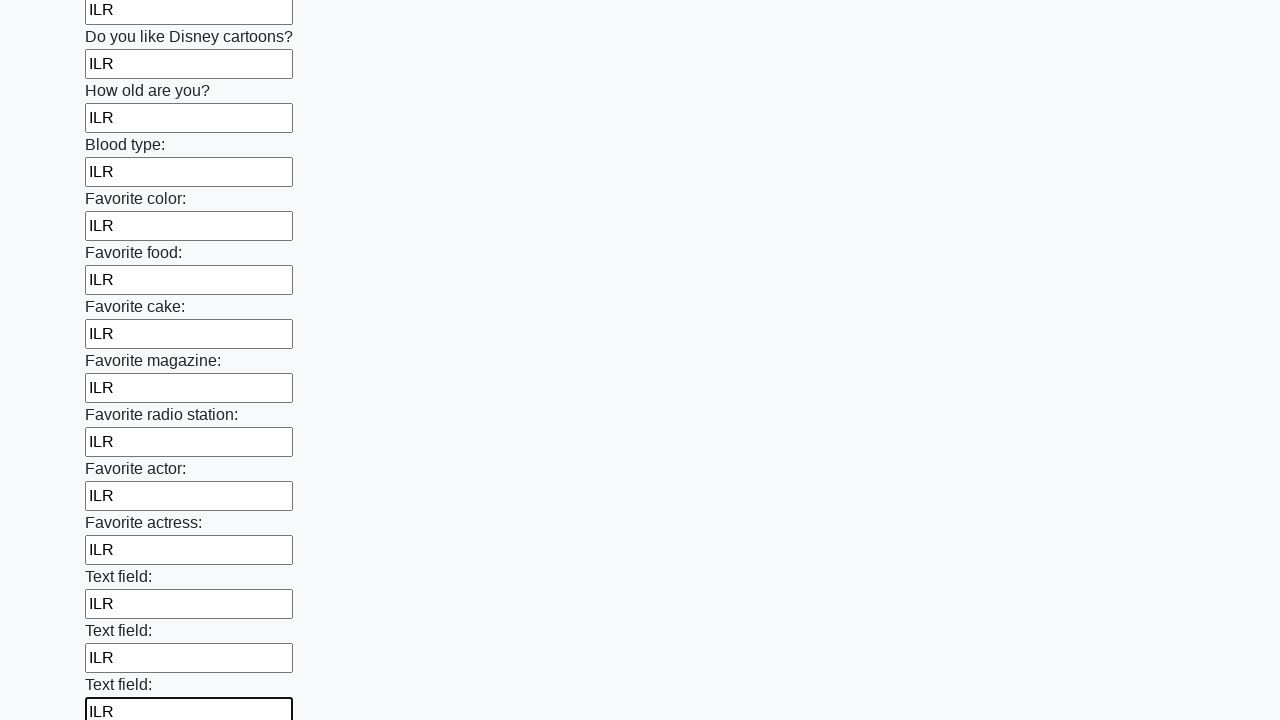

Filled input field 30 of 100 with 'ILR' on input >> nth=29
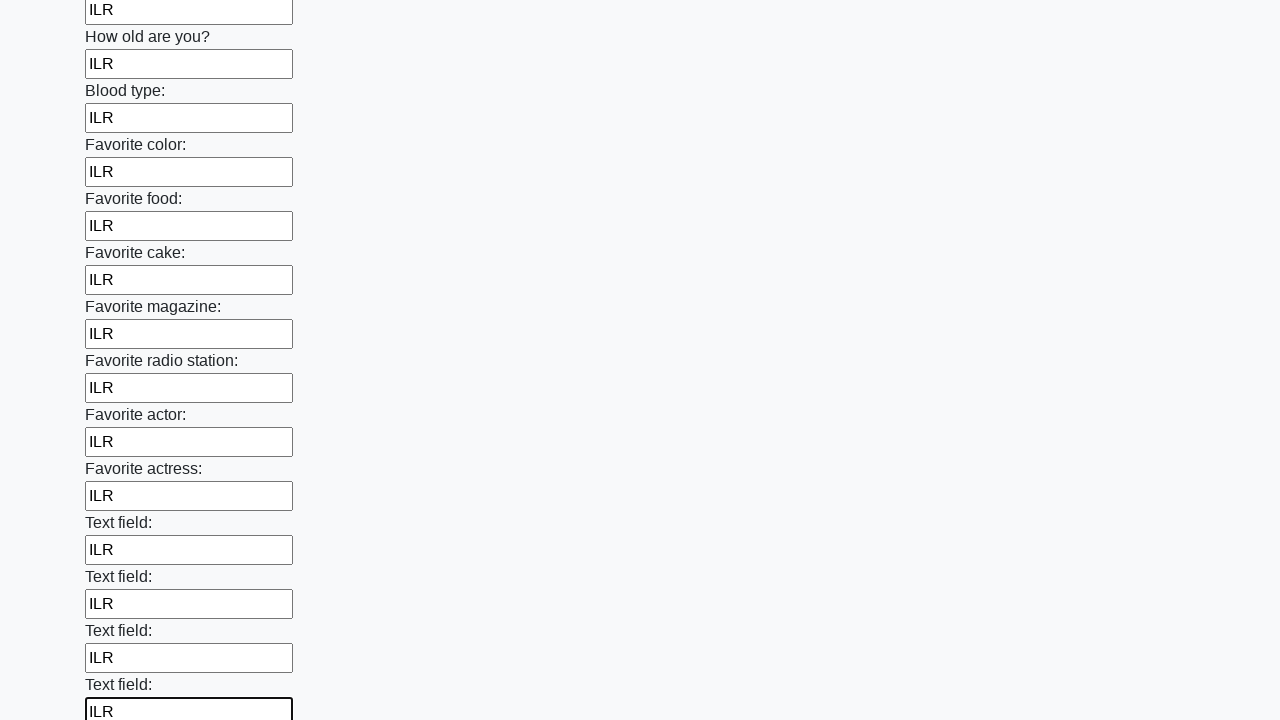

Filled input field 31 of 100 with 'ILR' on input >> nth=30
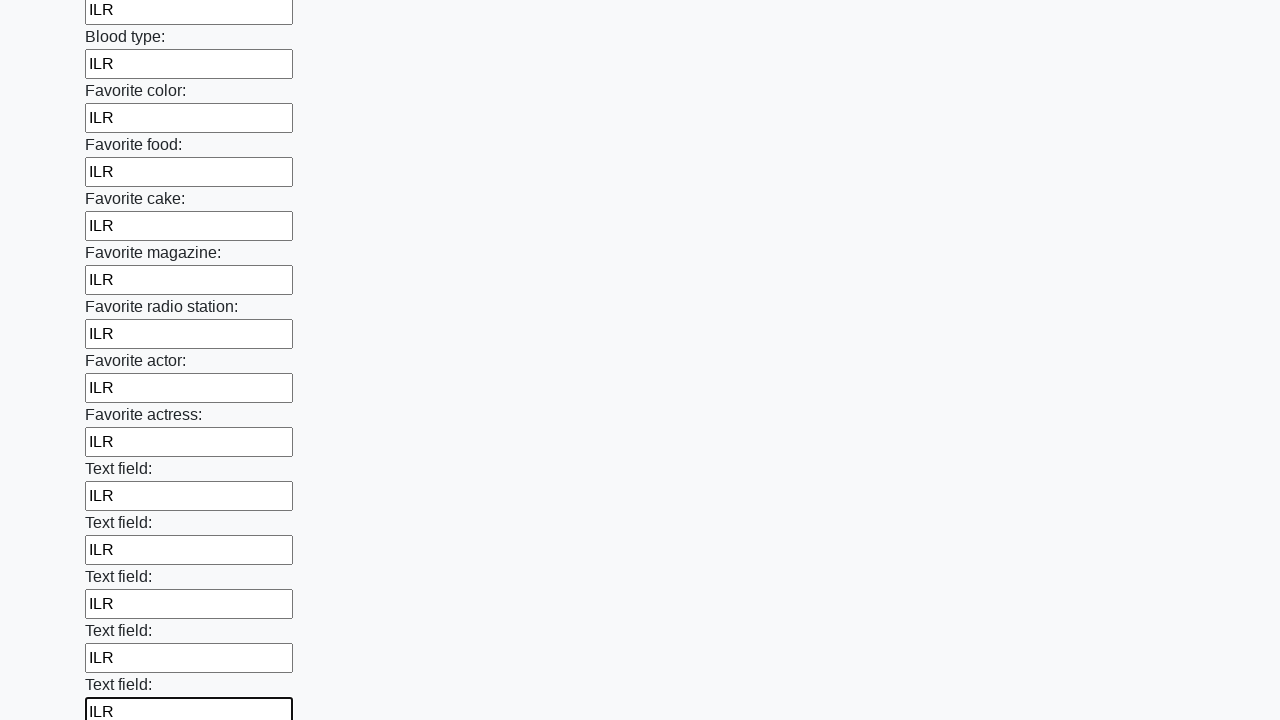

Filled input field 32 of 100 with 'ILR' on input >> nth=31
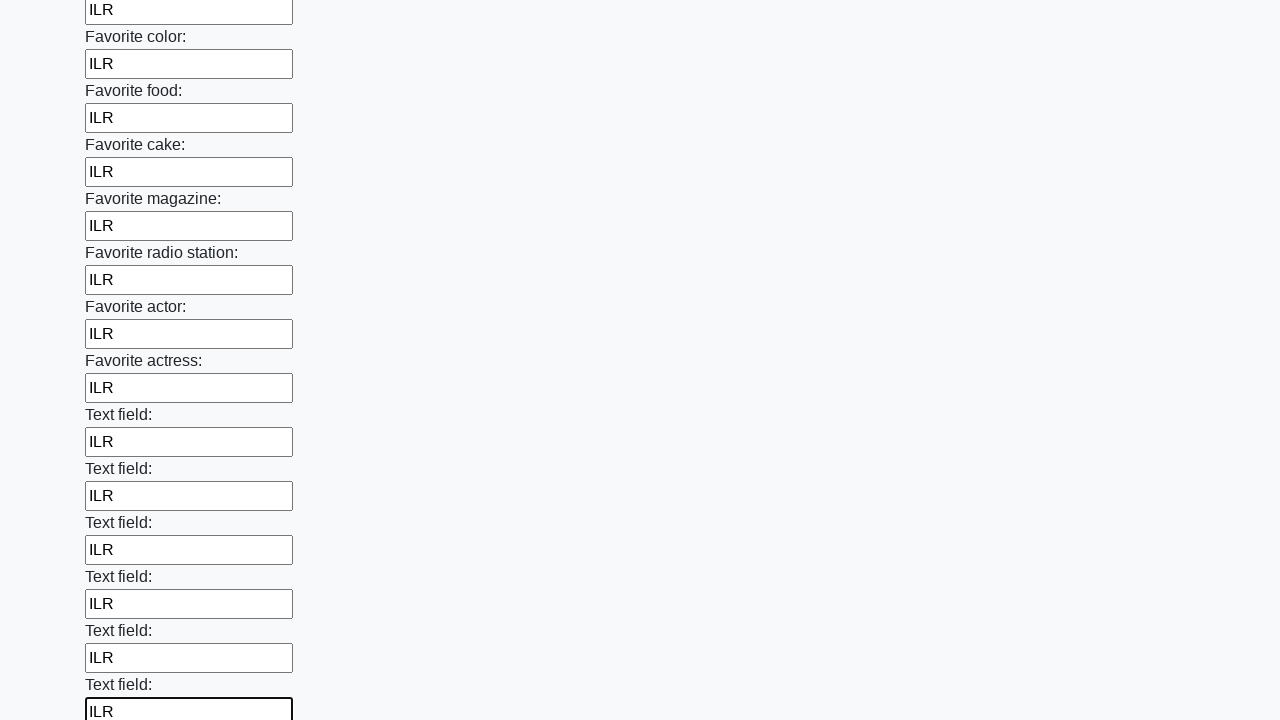

Filled input field 33 of 100 with 'ILR' on input >> nth=32
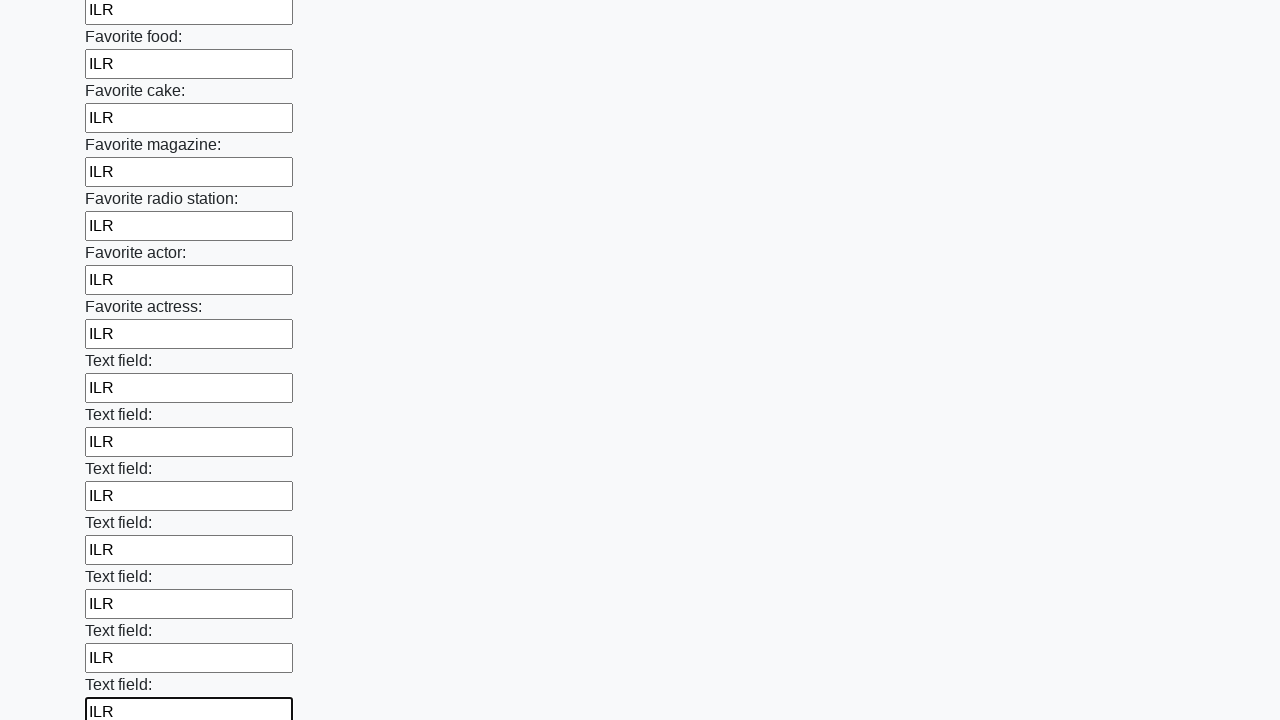

Filled input field 34 of 100 with 'ILR' on input >> nth=33
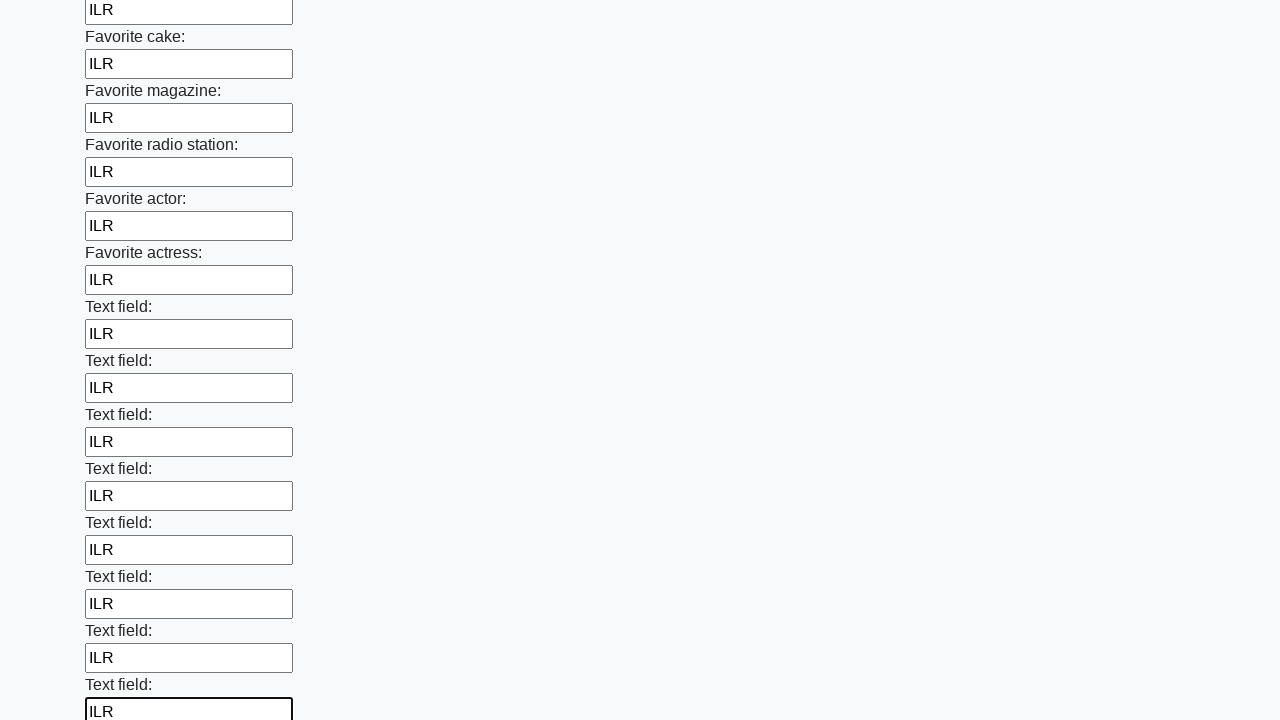

Filled input field 35 of 100 with 'ILR' on input >> nth=34
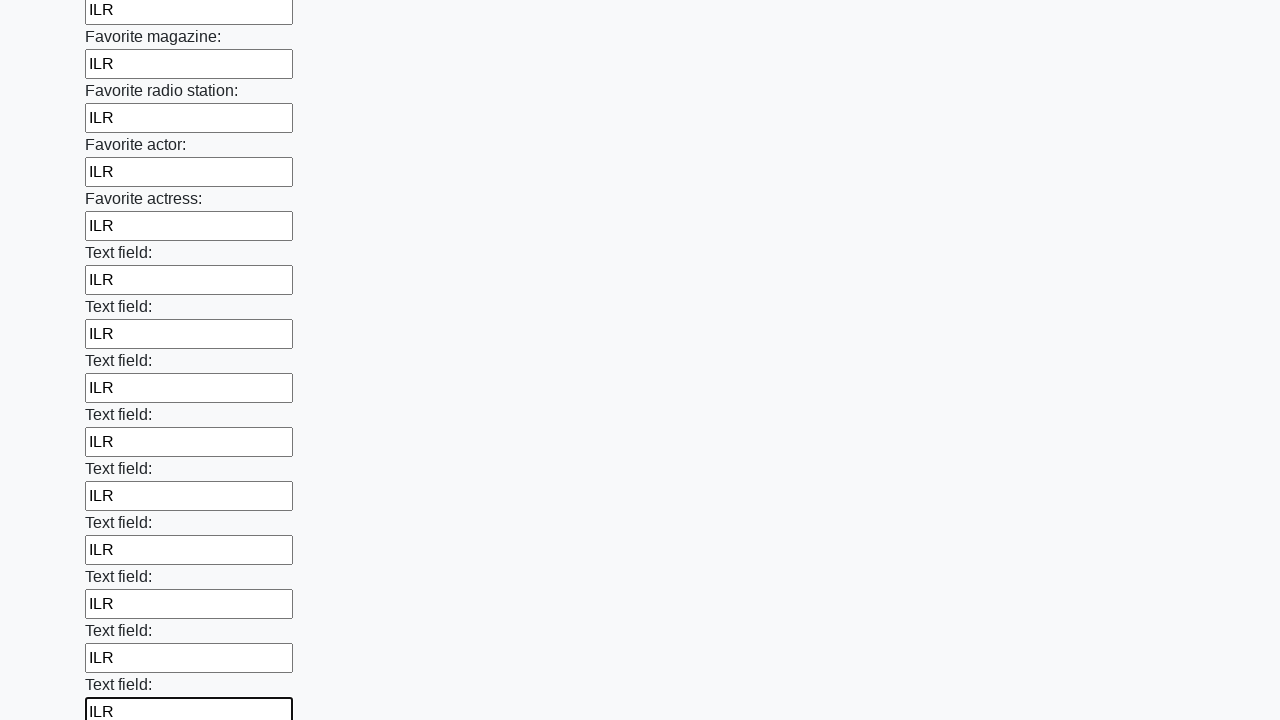

Filled input field 36 of 100 with 'ILR' on input >> nth=35
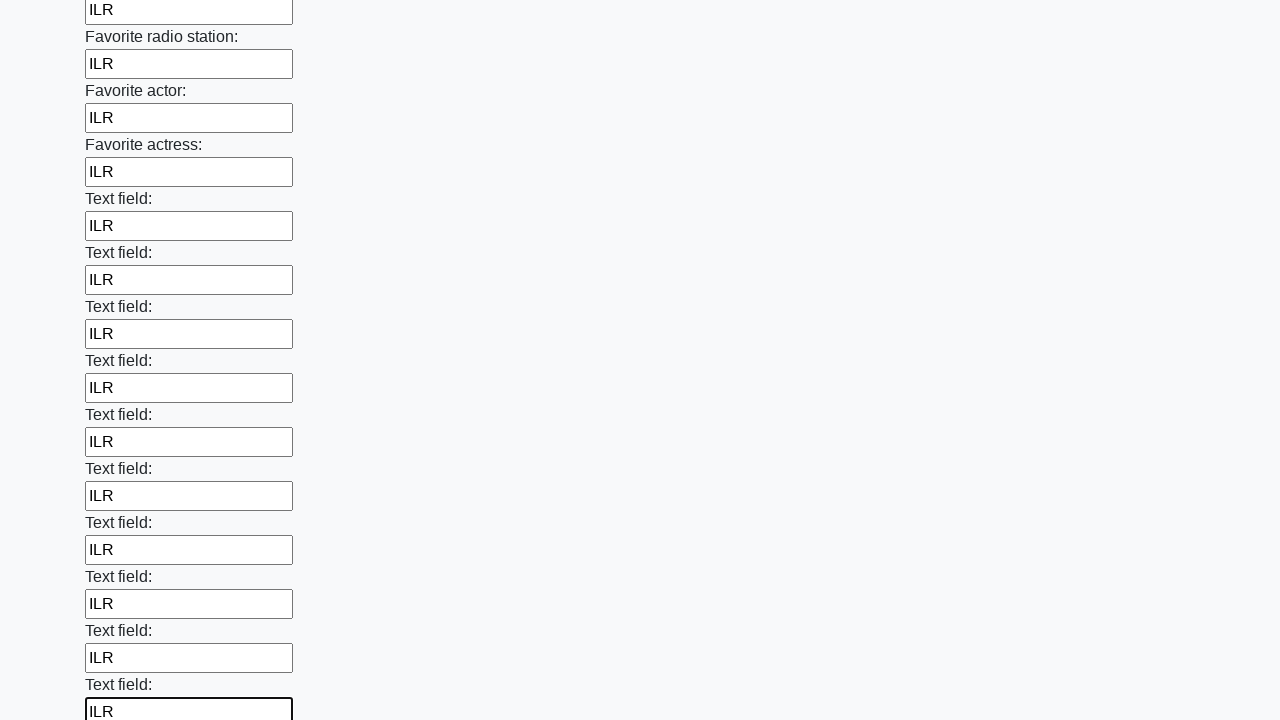

Filled input field 37 of 100 with 'ILR' on input >> nth=36
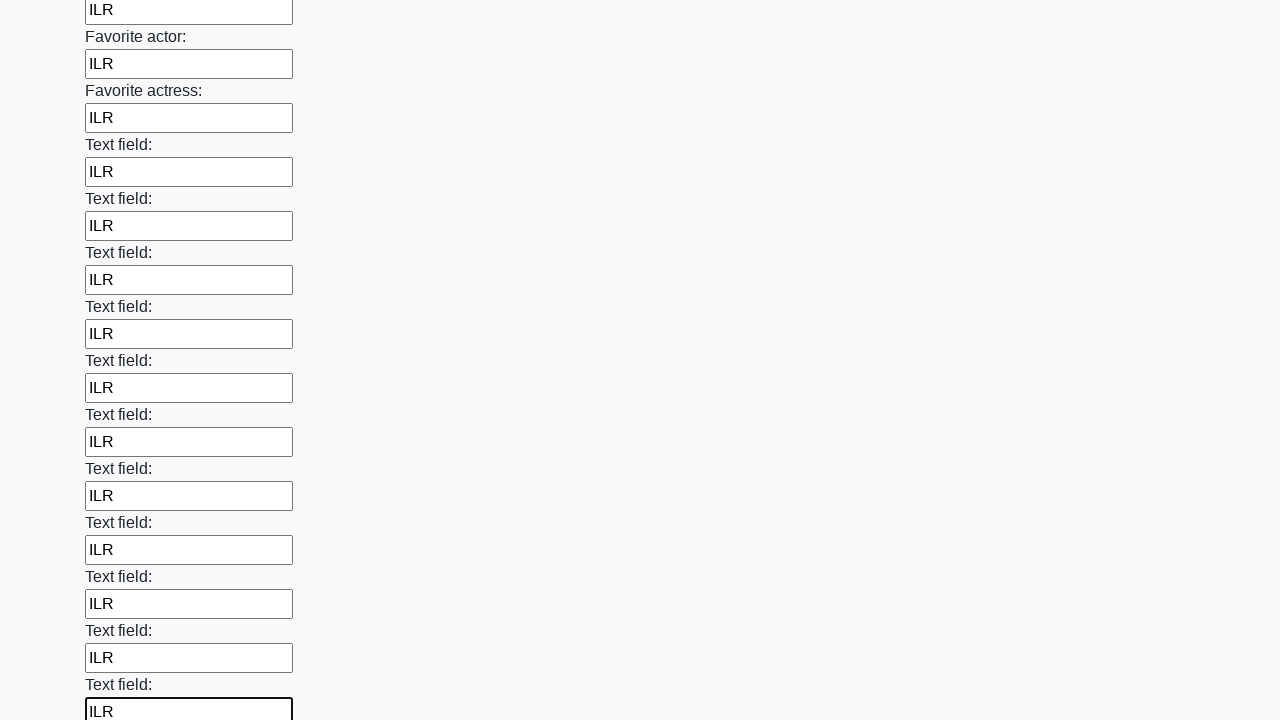

Filled input field 38 of 100 with 'ILR' on input >> nth=37
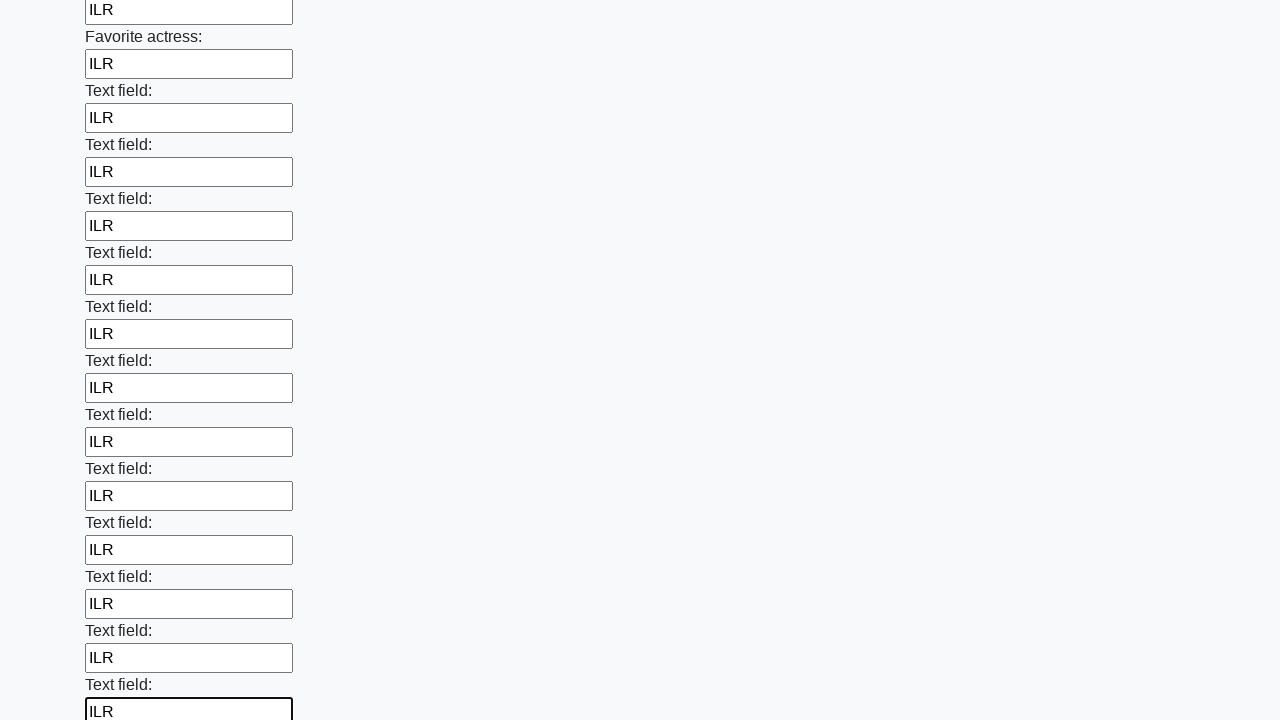

Filled input field 39 of 100 with 'ILR' on input >> nth=38
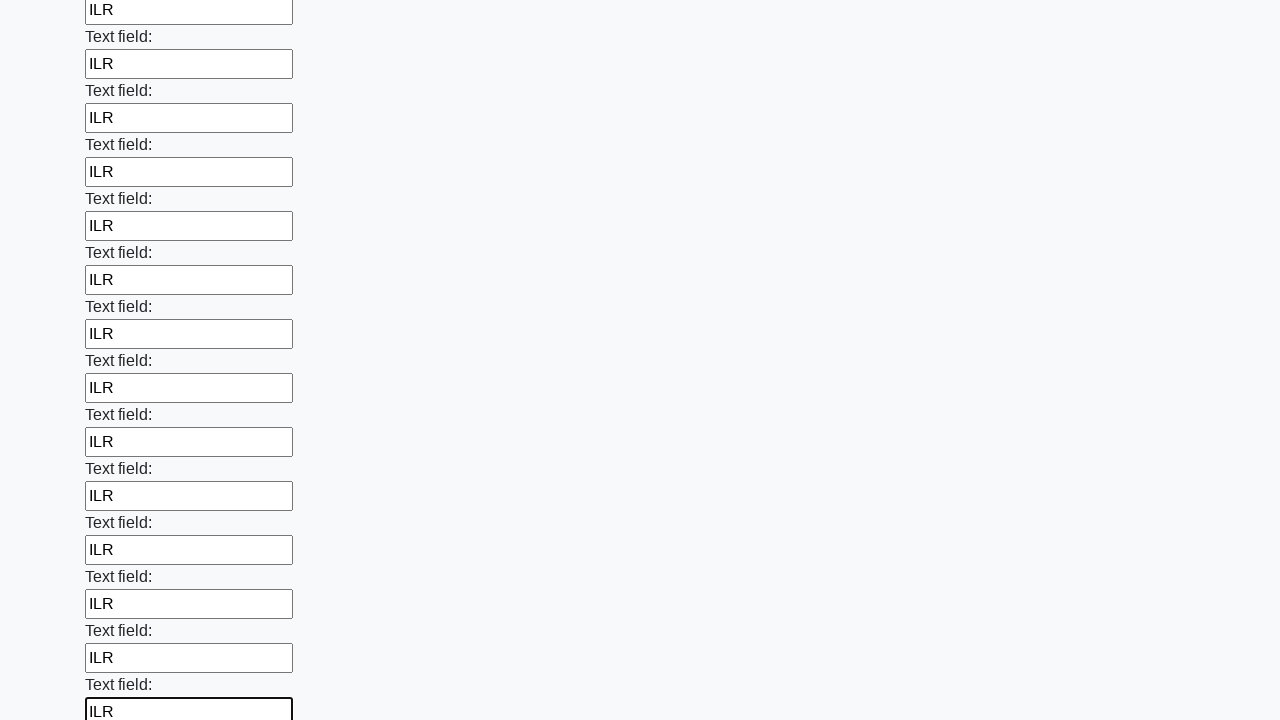

Filled input field 40 of 100 with 'ILR' on input >> nth=39
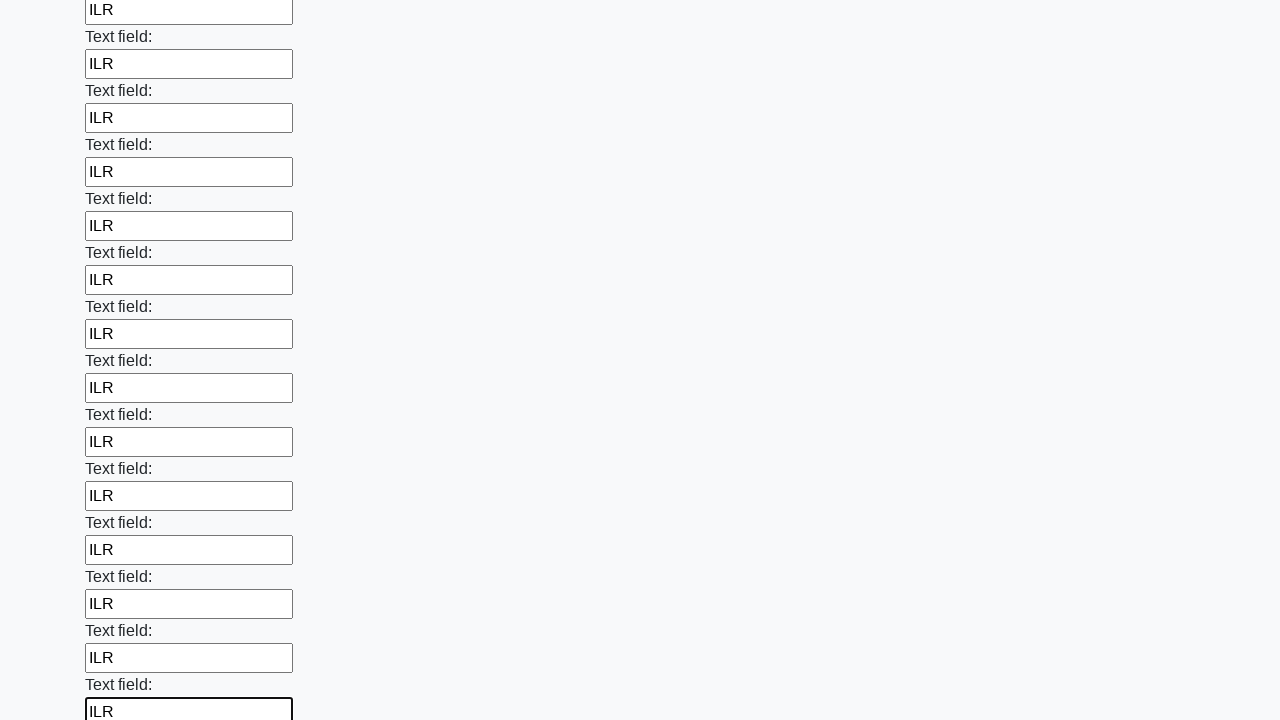

Filled input field 41 of 100 with 'ILR' on input >> nth=40
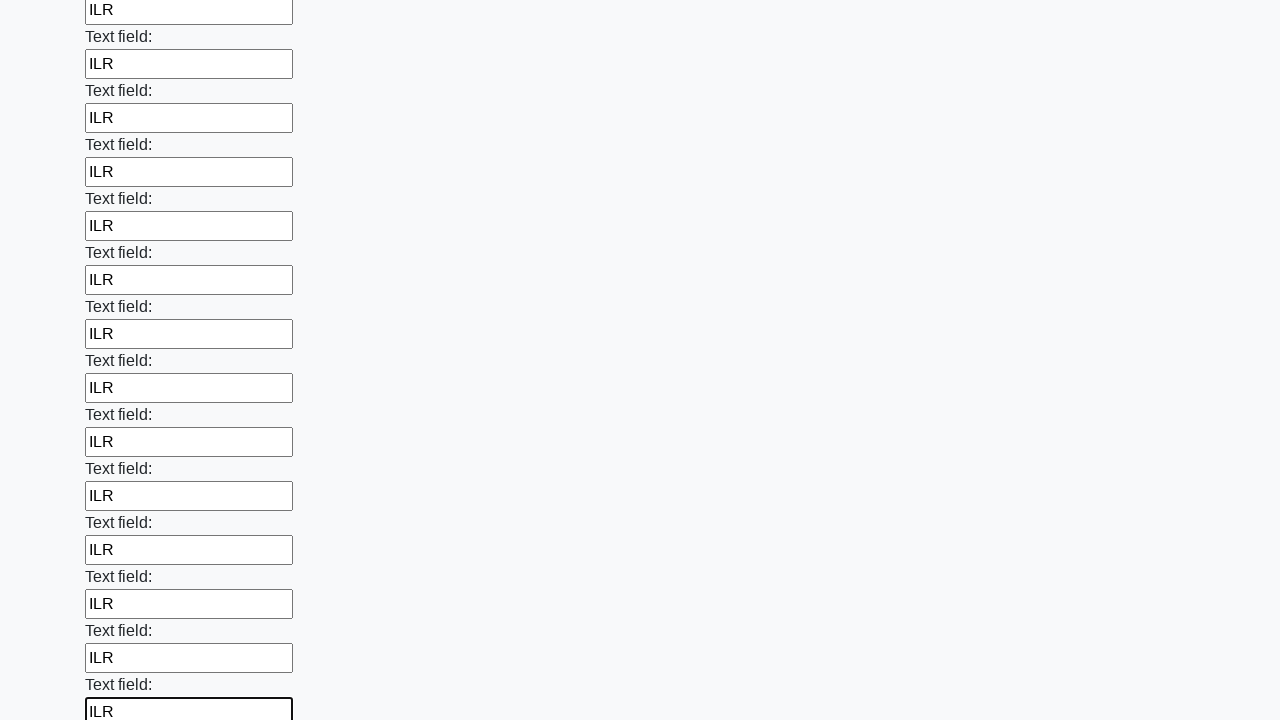

Filled input field 42 of 100 with 'ILR' on input >> nth=41
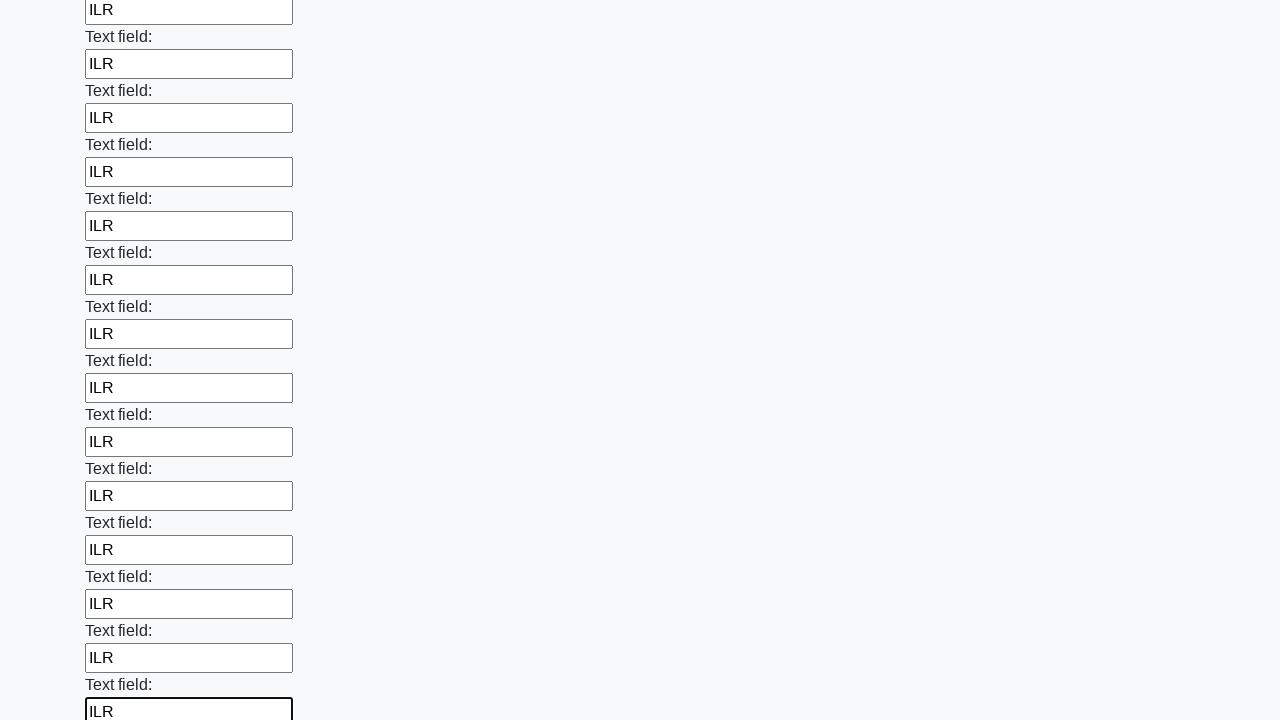

Filled input field 43 of 100 with 'ILR' on input >> nth=42
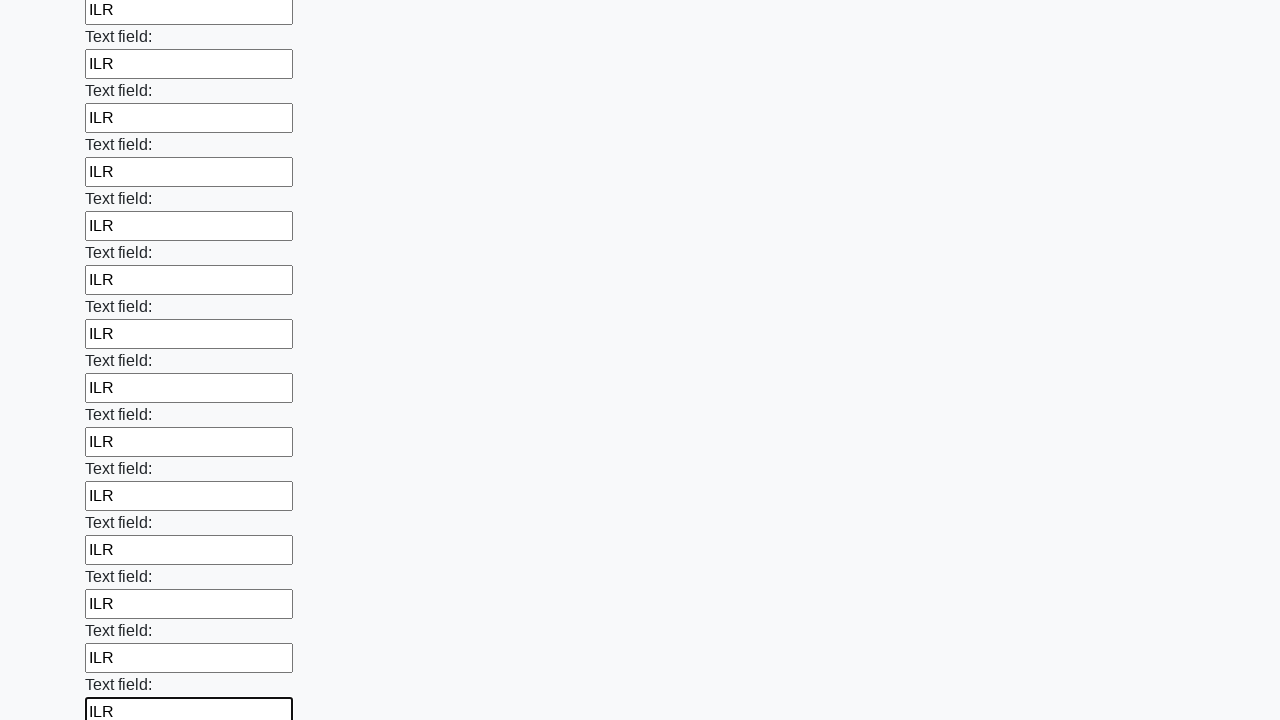

Filled input field 44 of 100 with 'ILR' on input >> nth=43
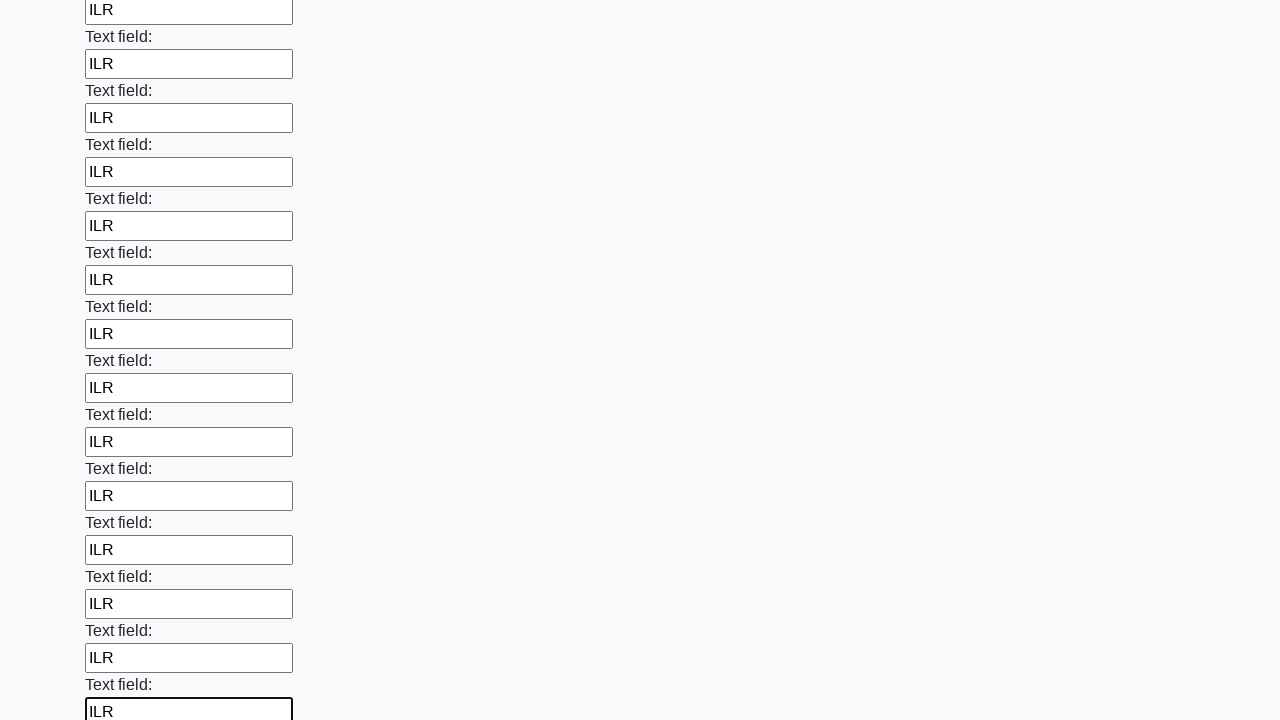

Filled input field 45 of 100 with 'ILR' on input >> nth=44
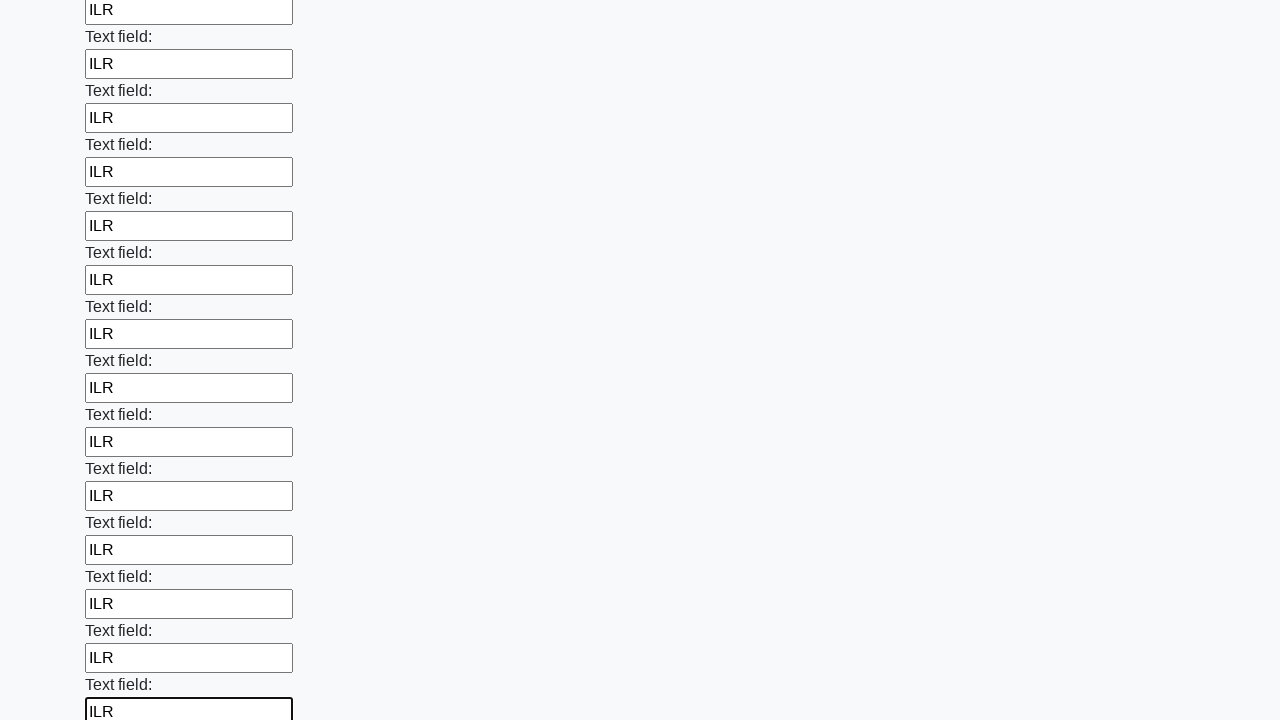

Filled input field 46 of 100 with 'ILR' on input >> nth=45
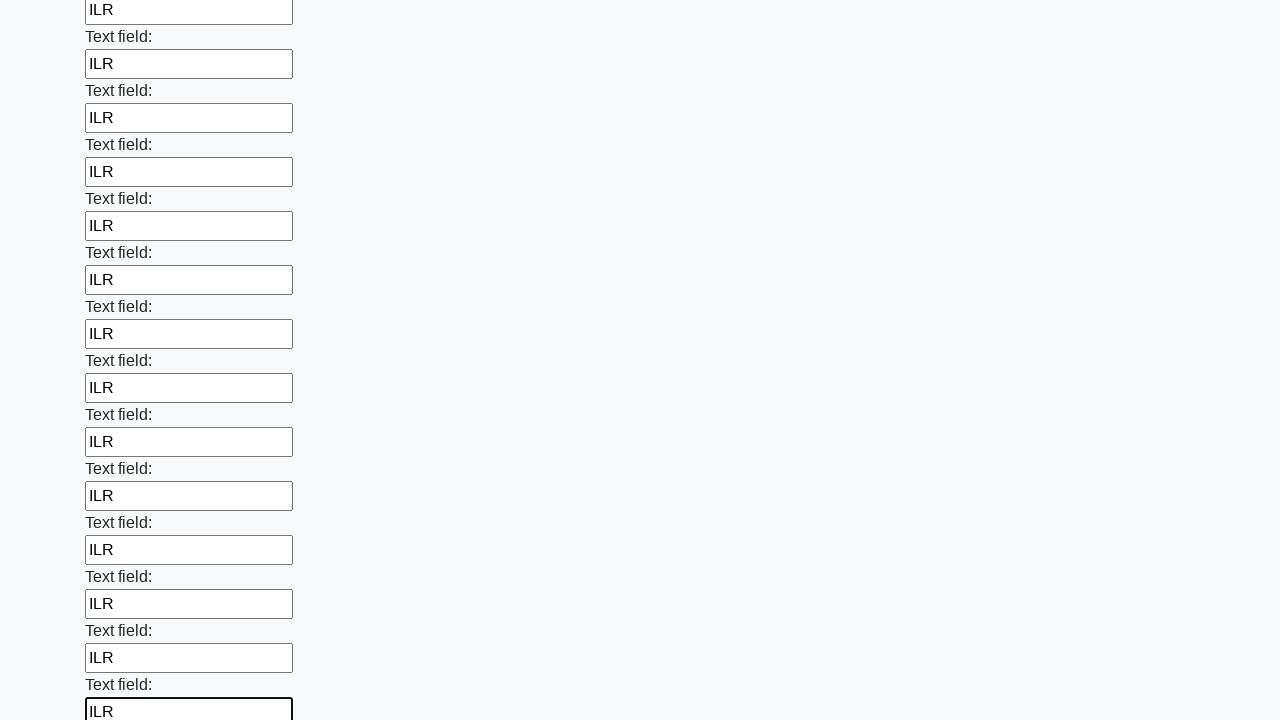

Filled input field 47 of 100 with 'ILR' on input >> nth=46
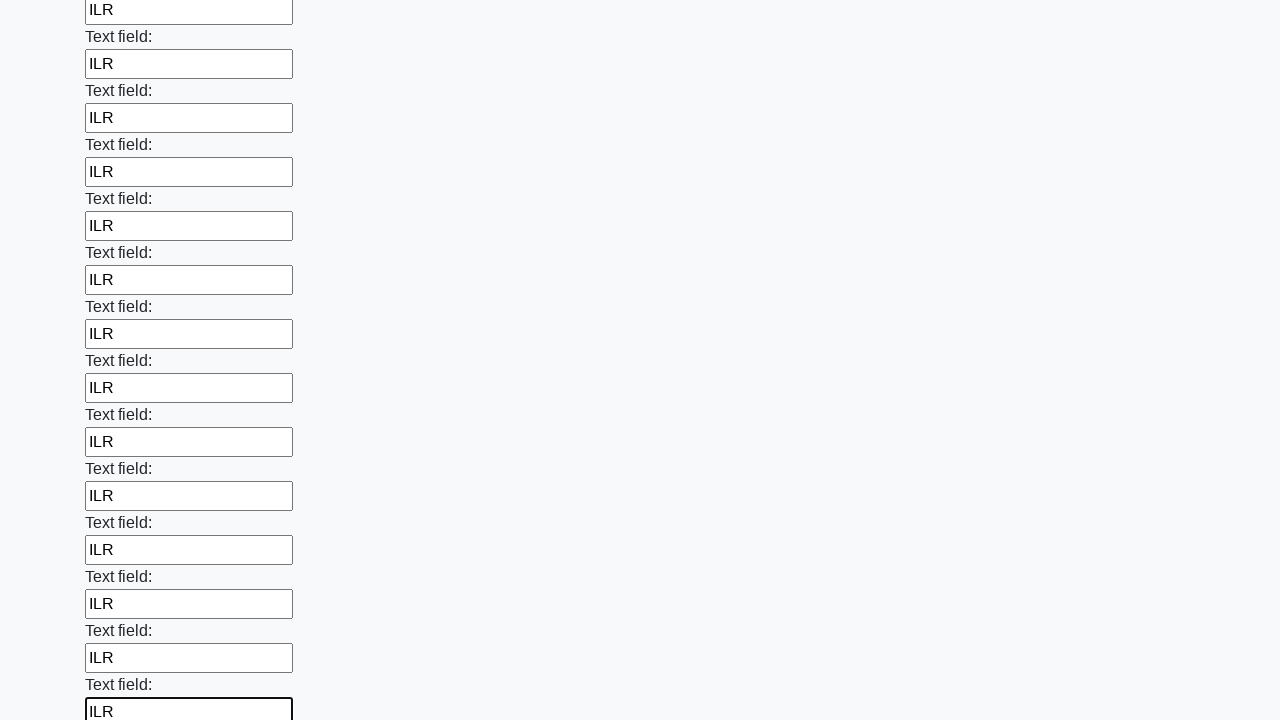

Filled input field 48 of 100 with 'ILR' on input >> nth=47
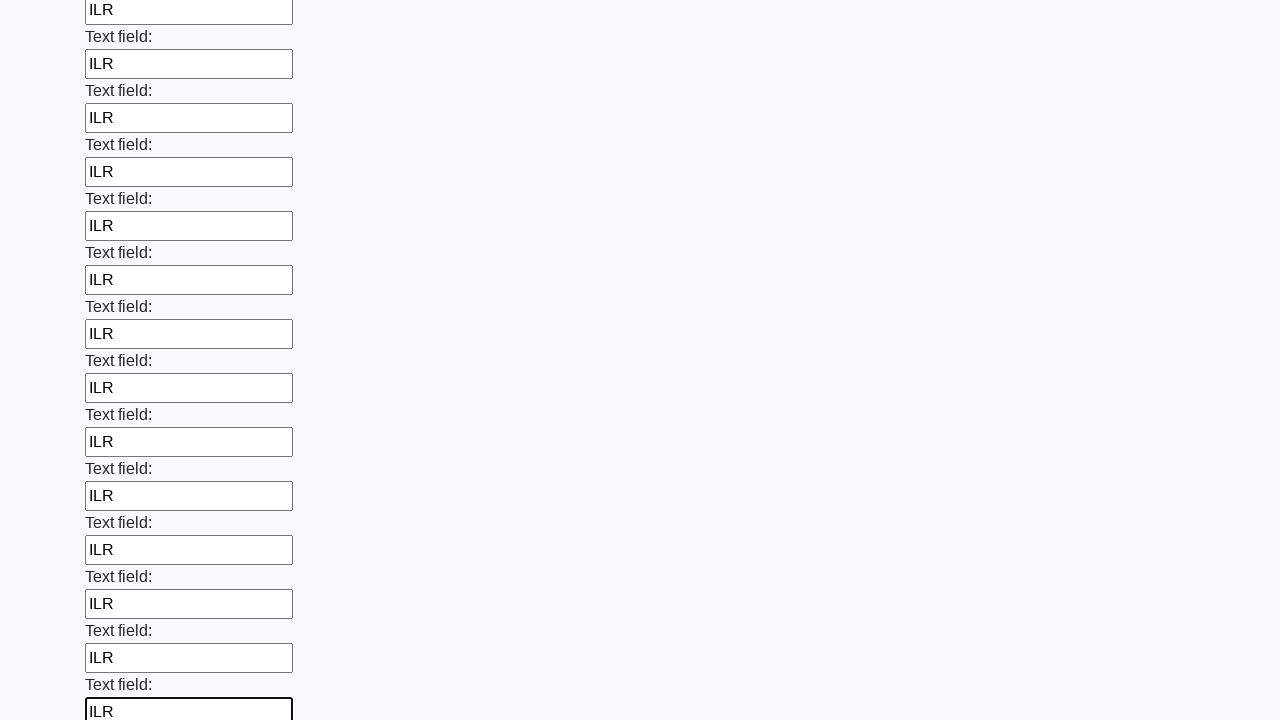

Filled input field 49 of 100 with 'ILR' on input >> nth=48
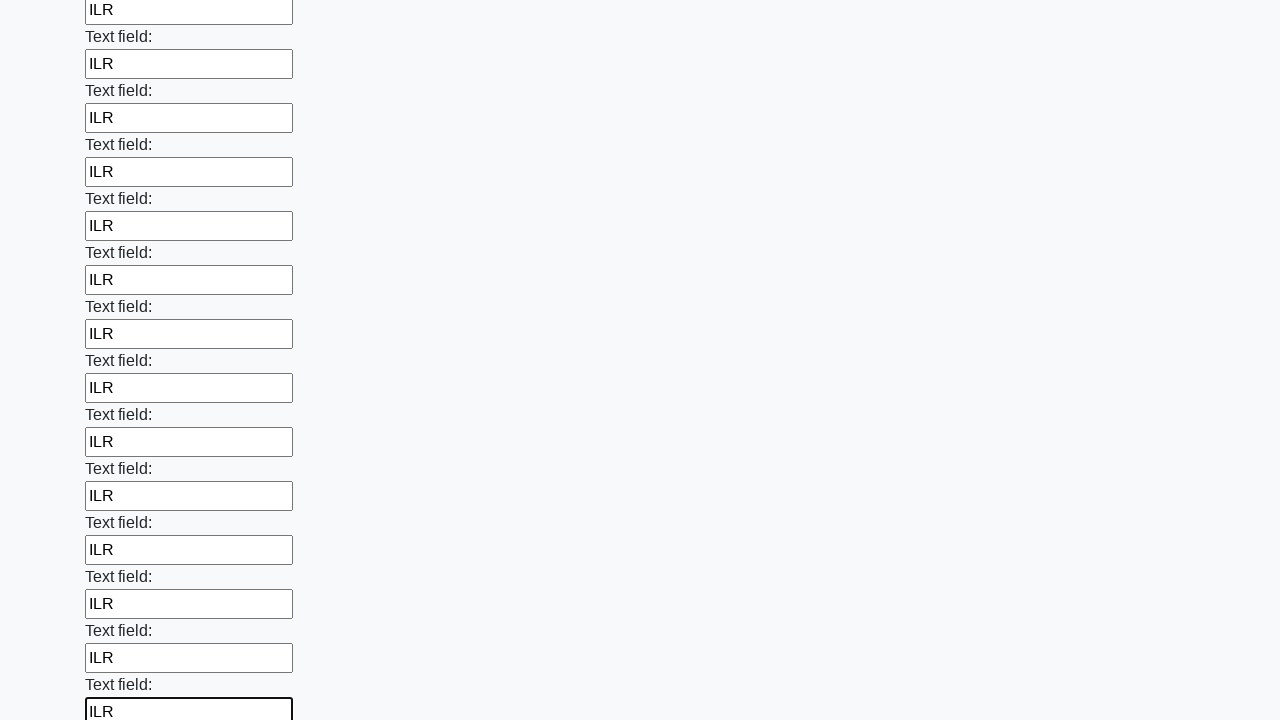

Filled input field 50 of 100 with 'ILR' on input >> nth=49
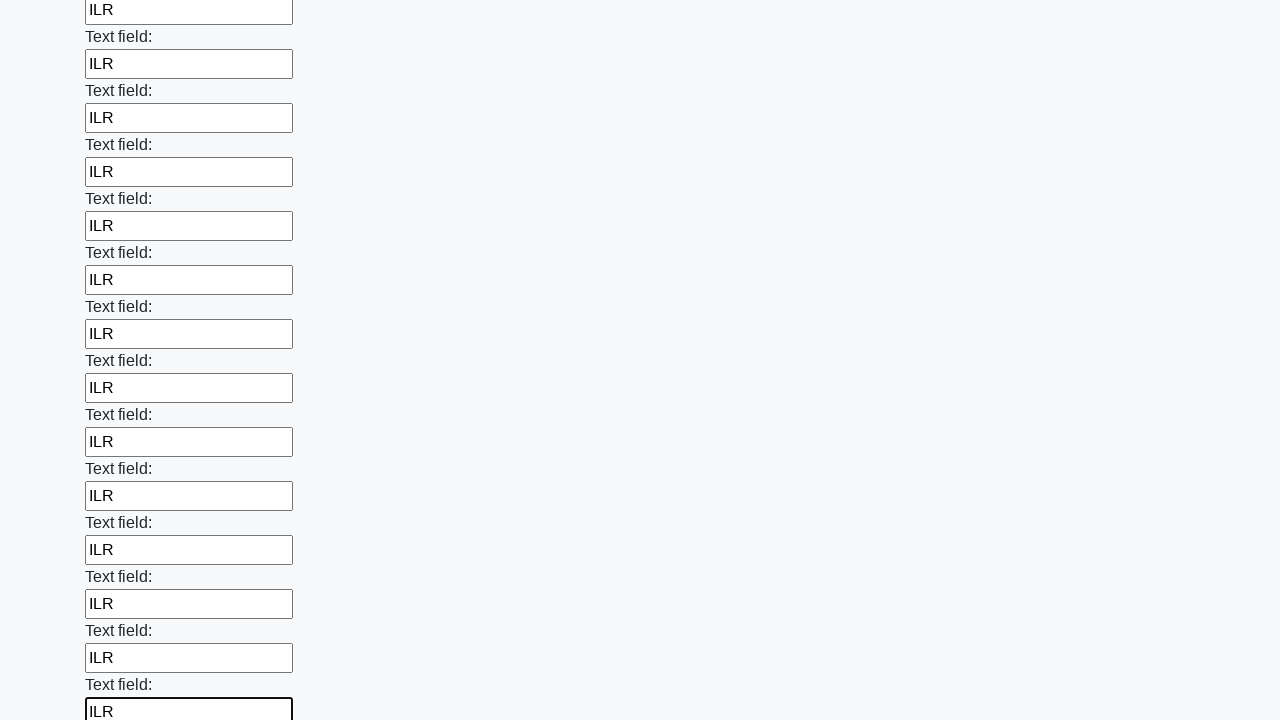

Filled input field 51 of 100 with 'ILR' on input >> nth=50
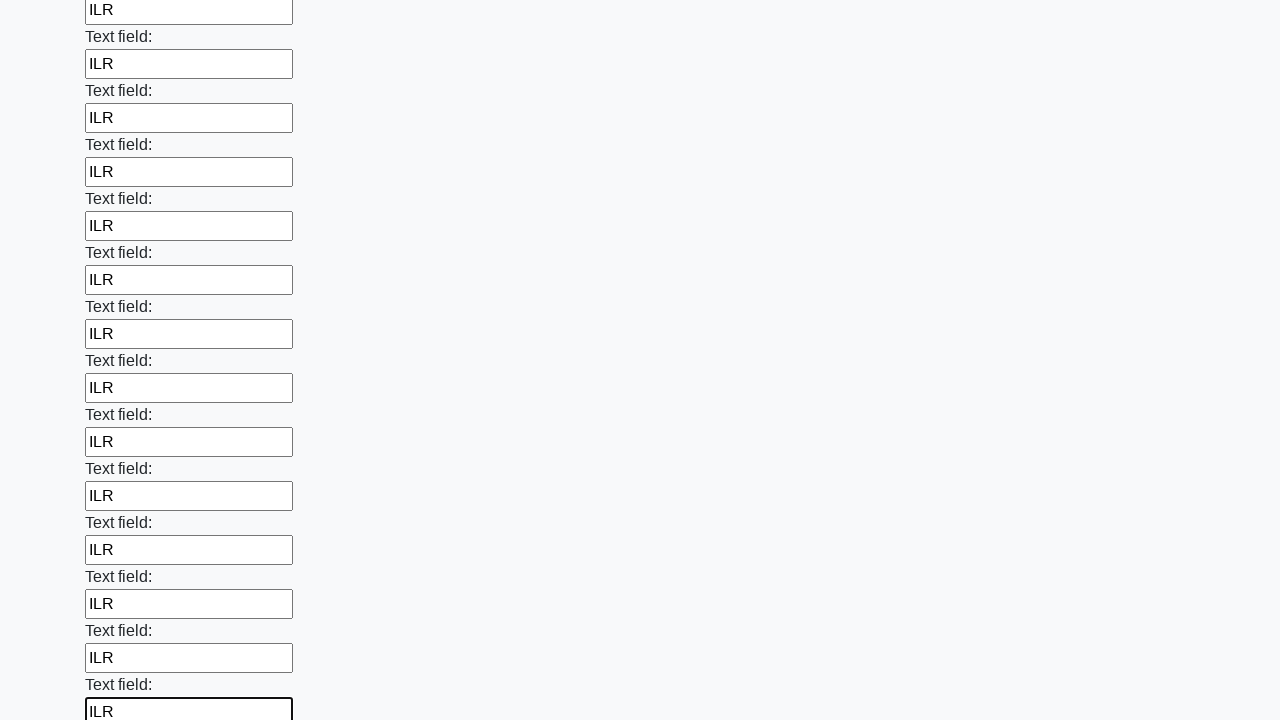

Filled input field 52 of 100 with 'ILR' on input >> nth=51
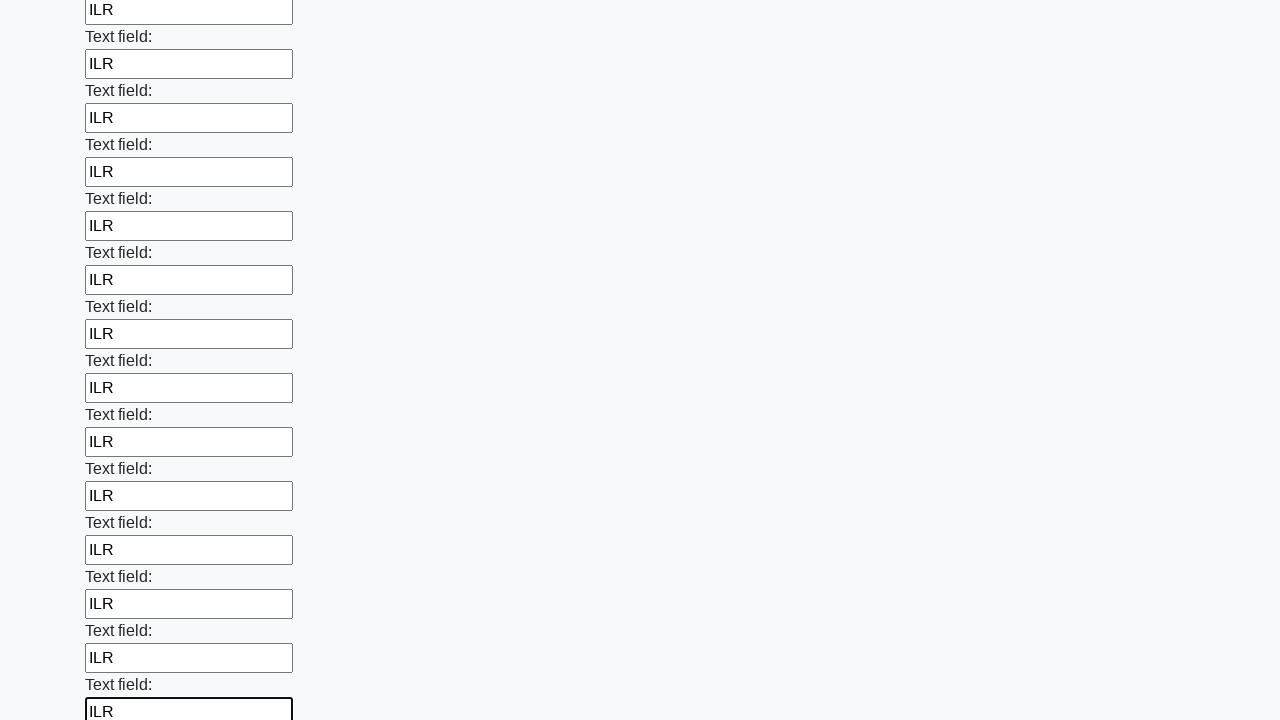

Filled input field 53 of 100 with 'ILR' on input >> nth=52
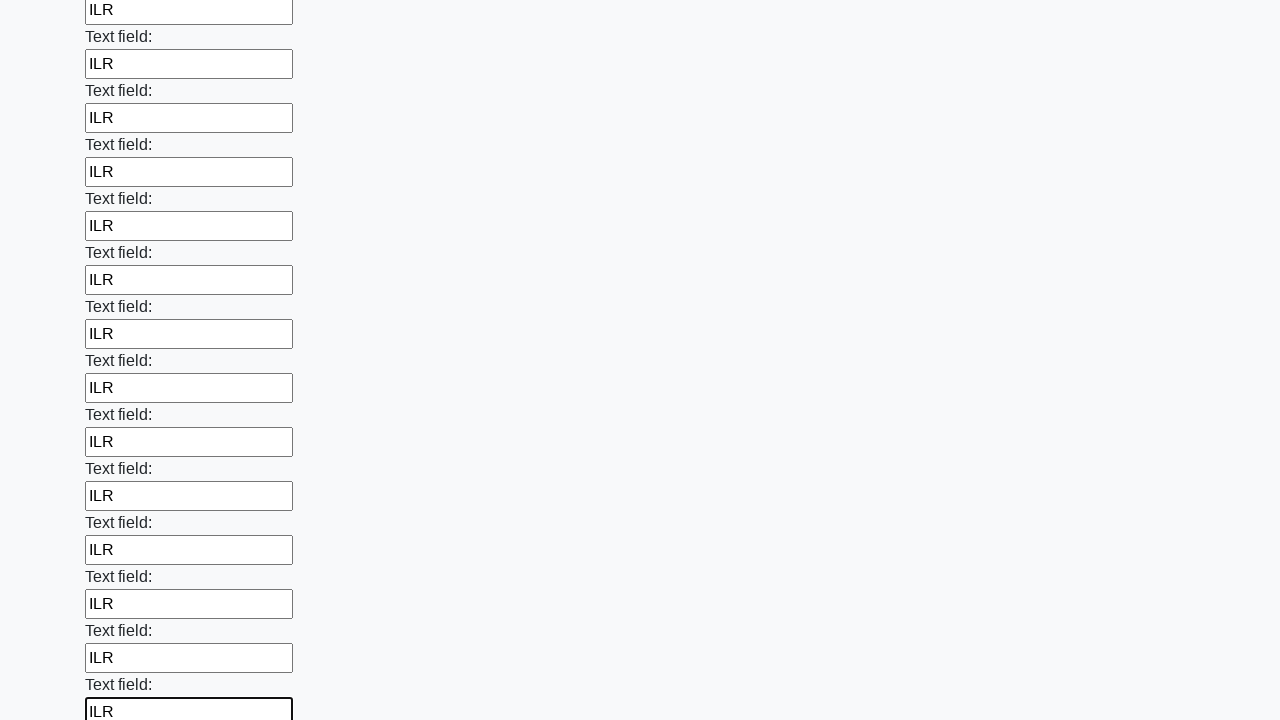

Filled input field 54 of 100 with 'ILR' on input >> nth=53
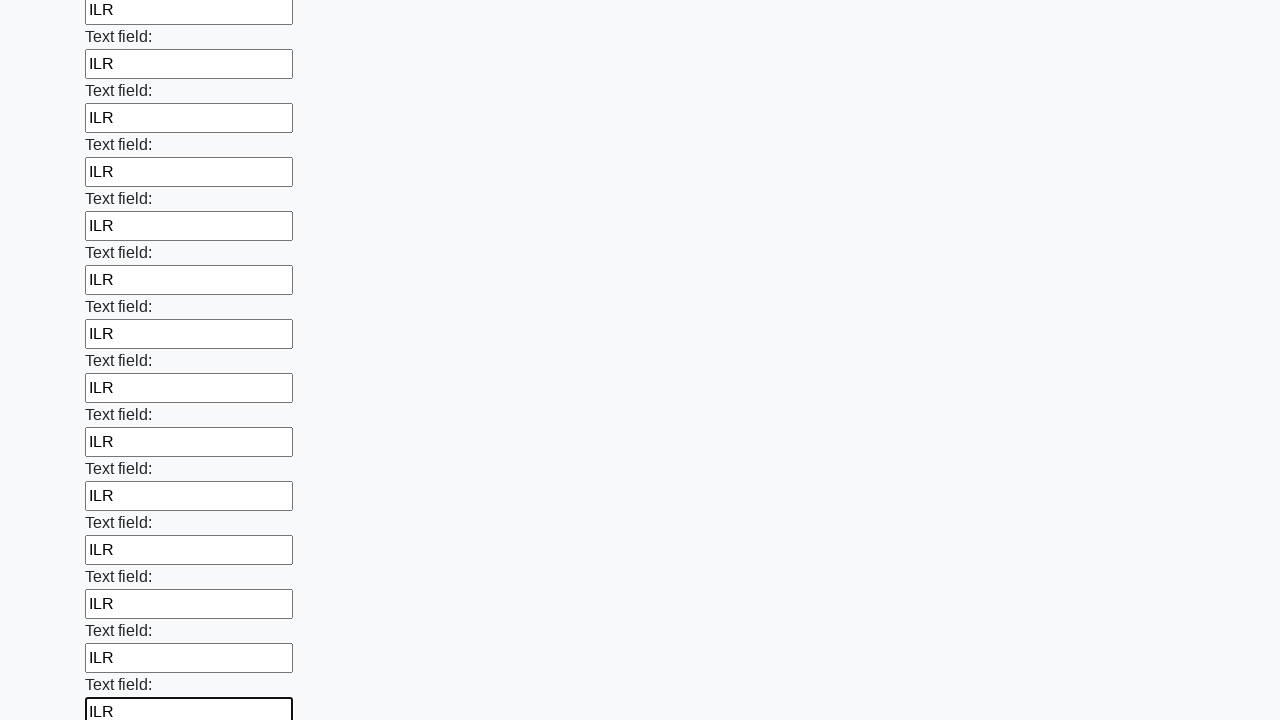

Filled input field 55 of 100 with 'ILR' on input >> nth=54
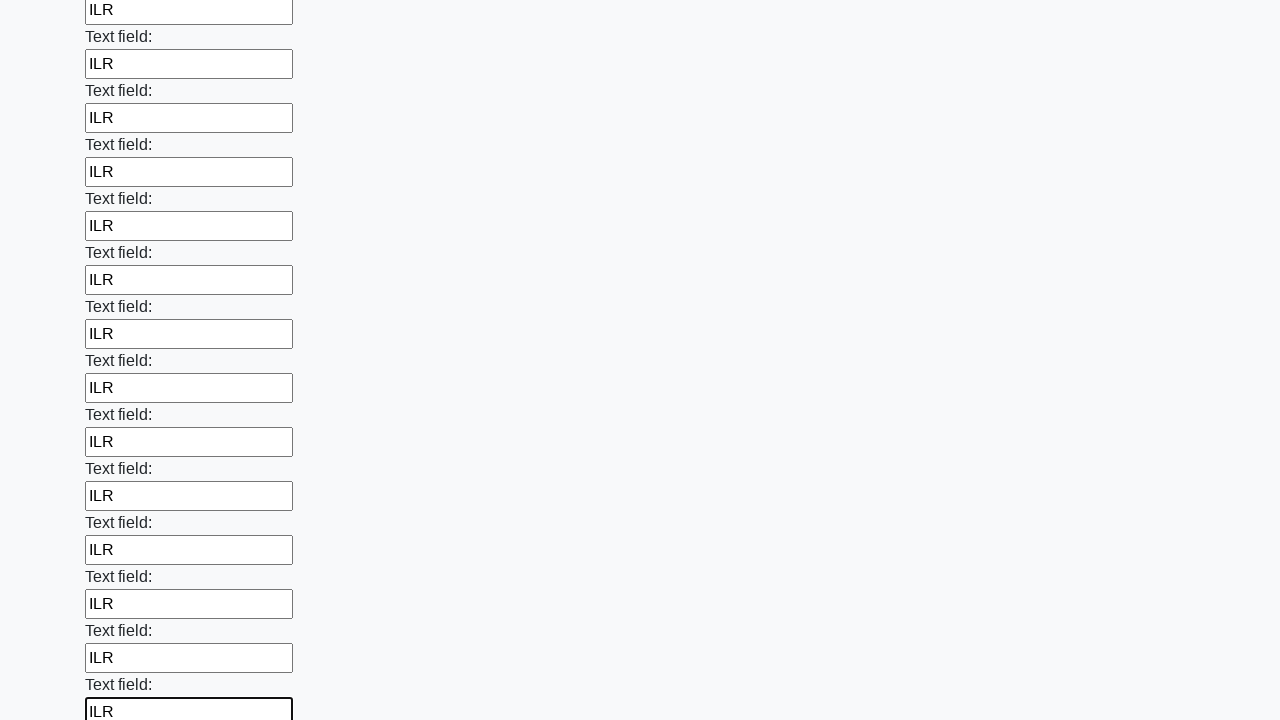

Filled input field 56 of 100 with 'ILR' on input >> nth=55
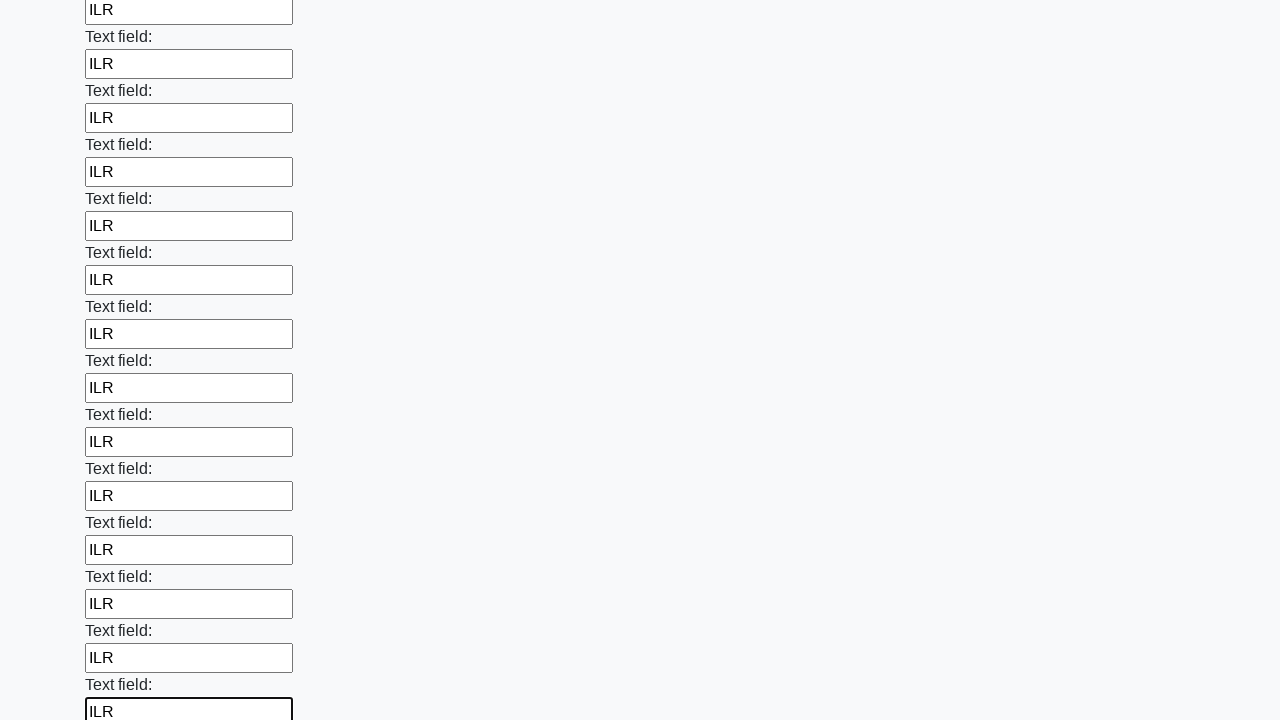

Filled input field 57 of 100 with 'ILR' on input >> nth=56
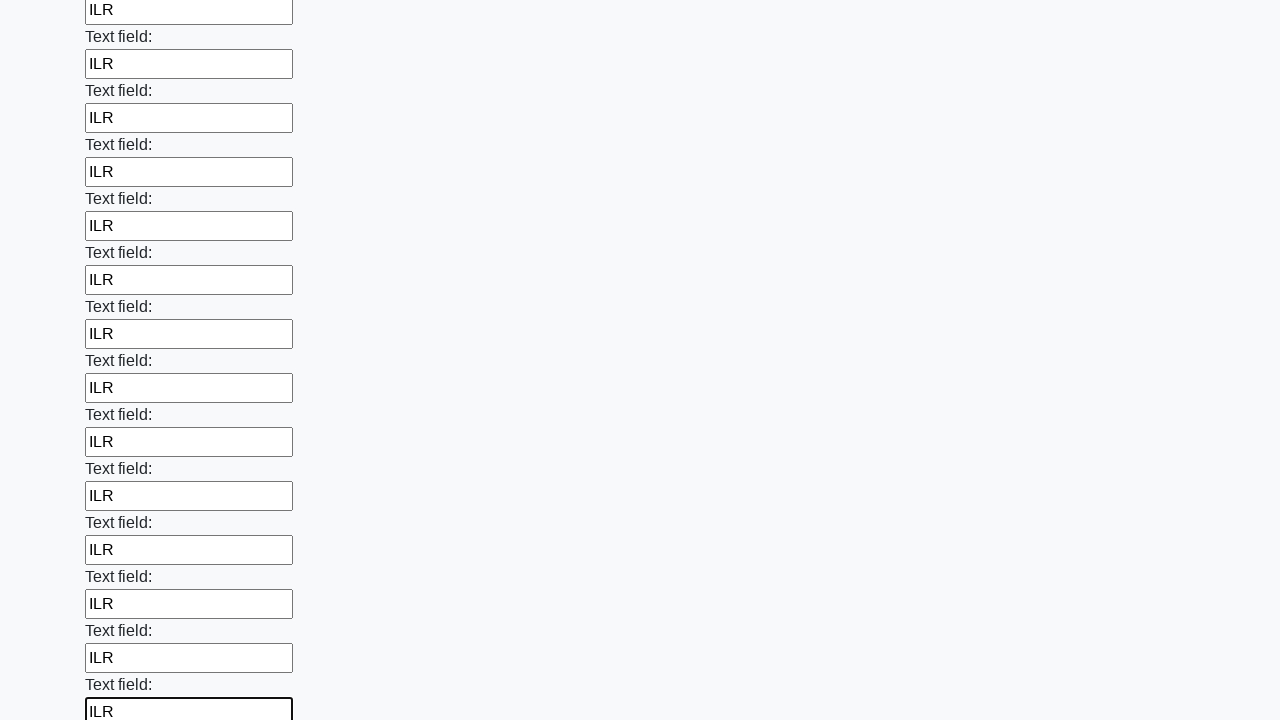

Filled input field 58 of 100 with 'ILR' on input >> nth=57
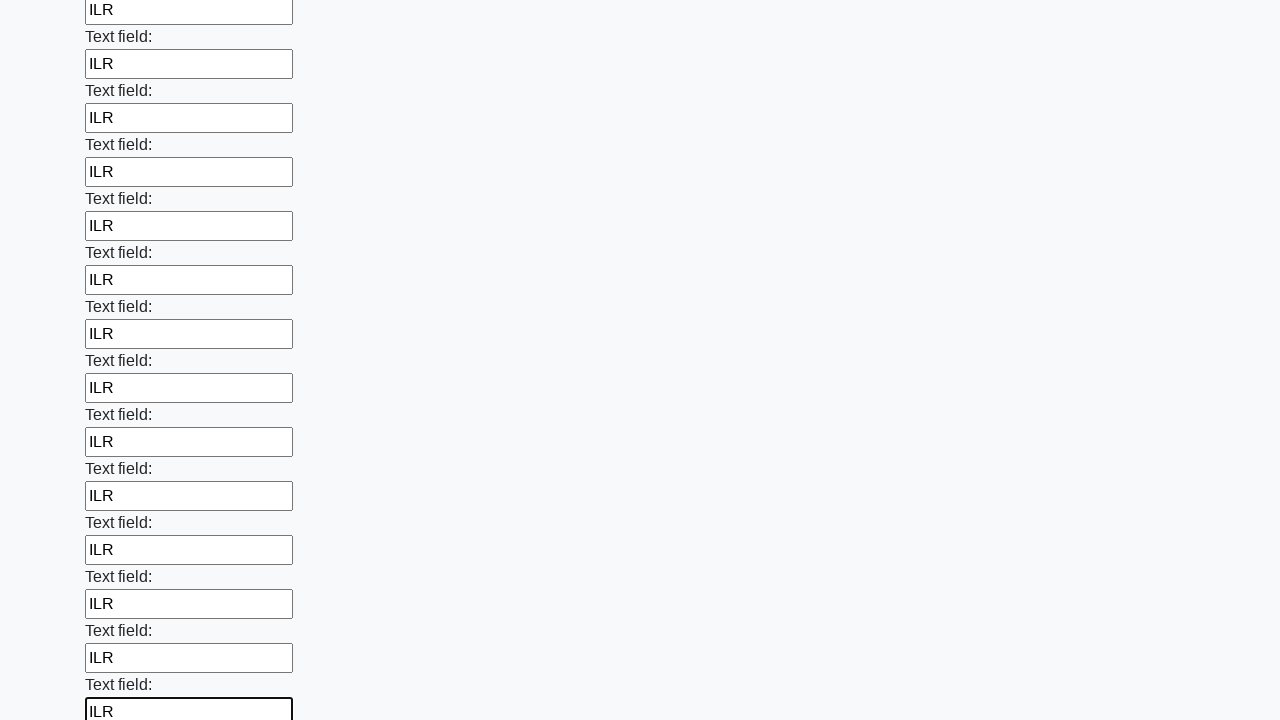

Filled input field 59 of 100 with 'ILR' on input >> nth=58
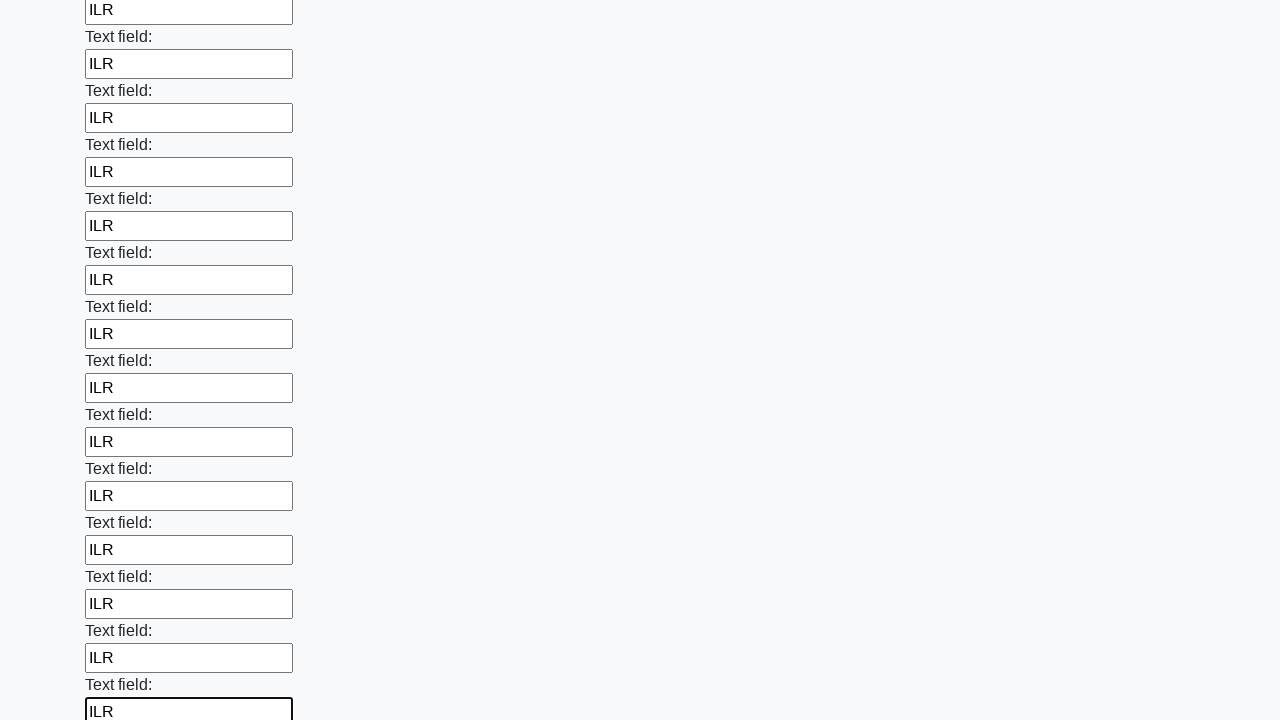

Filled input field 60 of 100 with 'ILR' on input >> nth=59
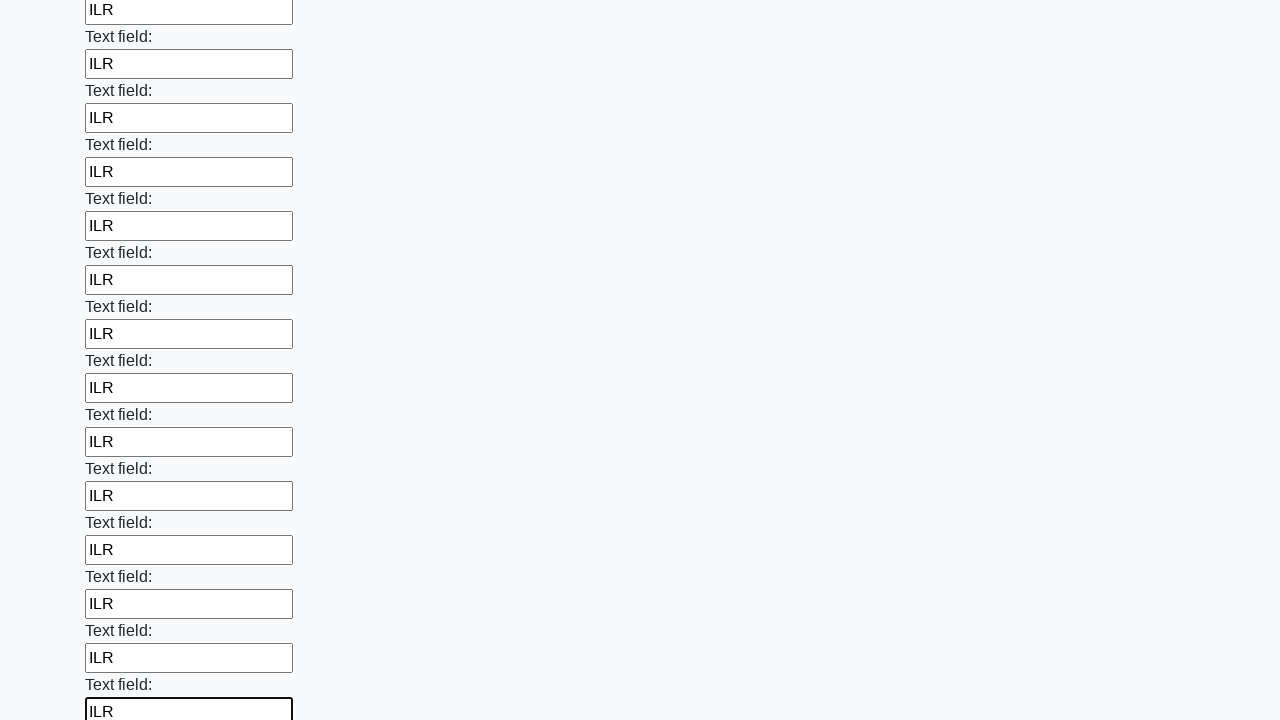

Filled input field 61 of 100 with 'ILR' on input >> nth=60
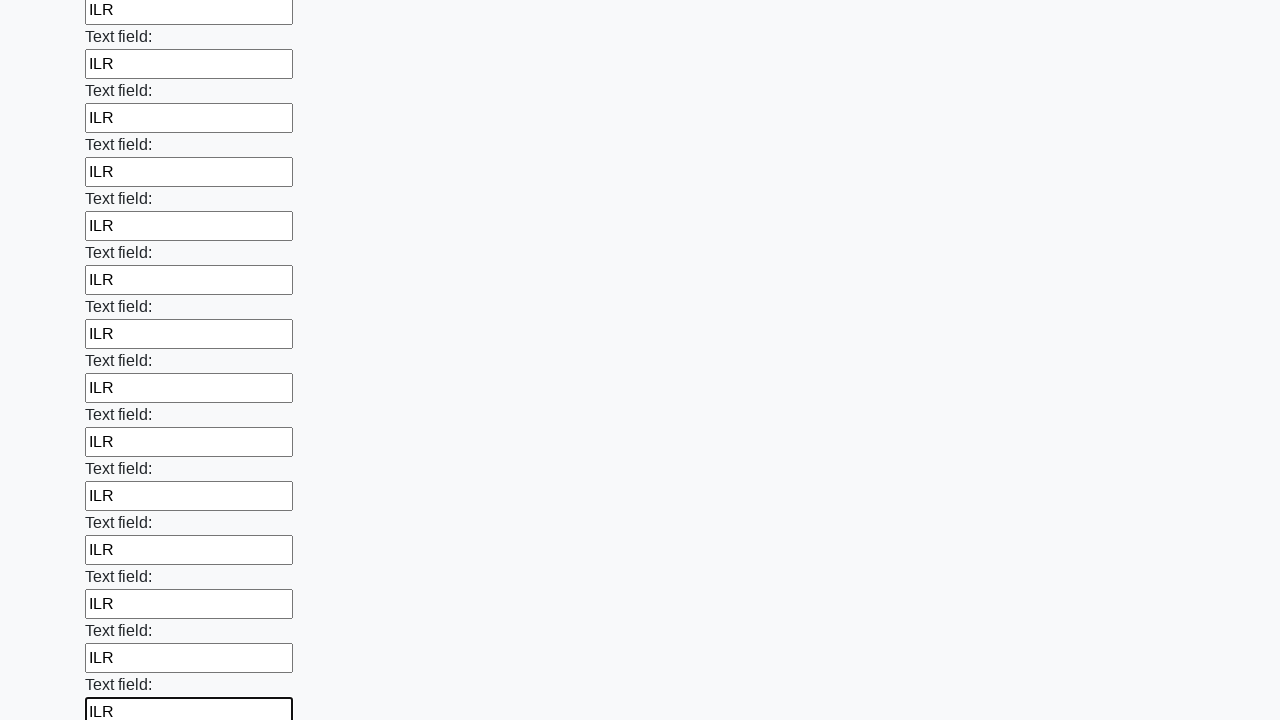

Filled input field 62 of 100 with 'ILR' on input >> nth=61
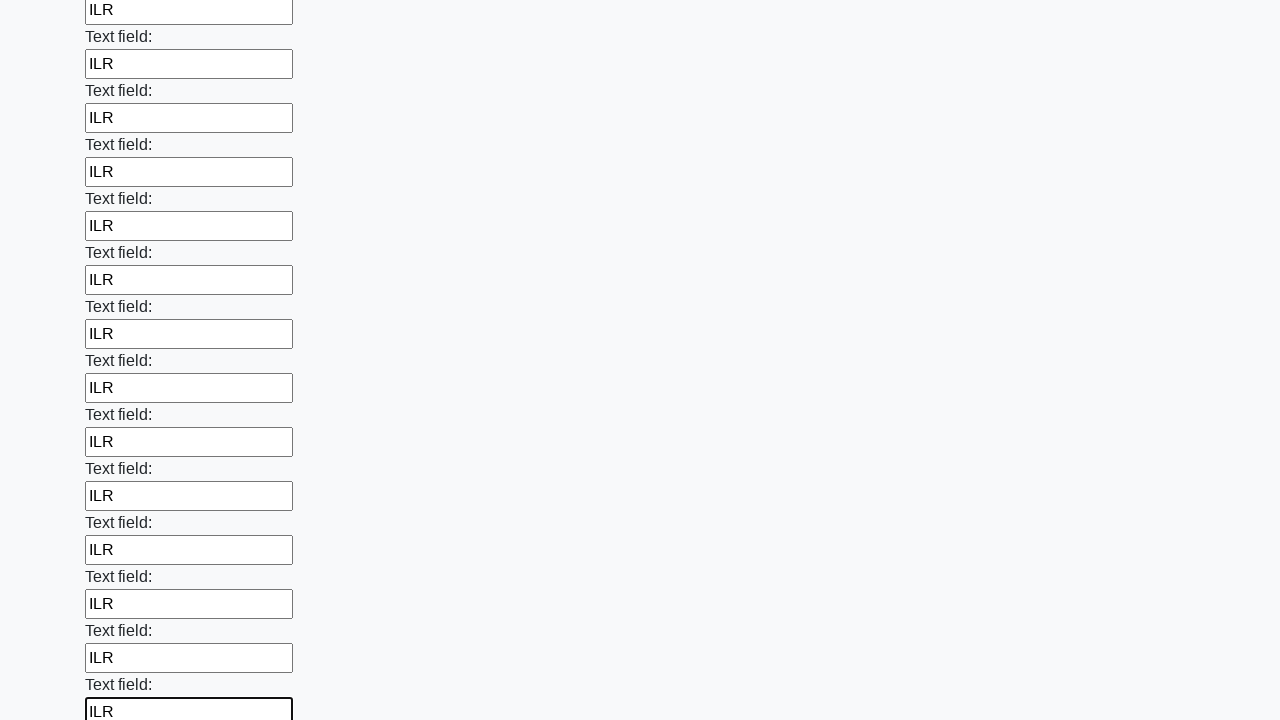

Filled input field 63 of 100 with 'ILR' on input >> nth=62
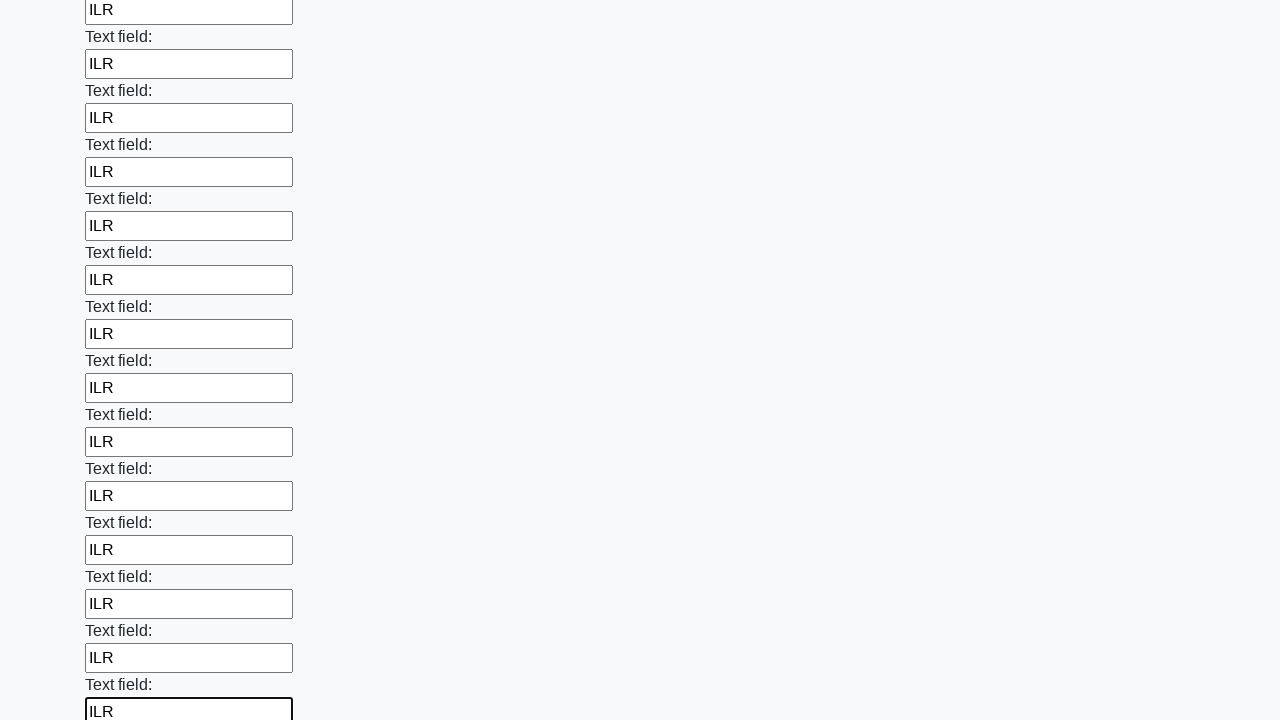

Filled input field 64 of 100 with 'ILR' on input >> nth=63
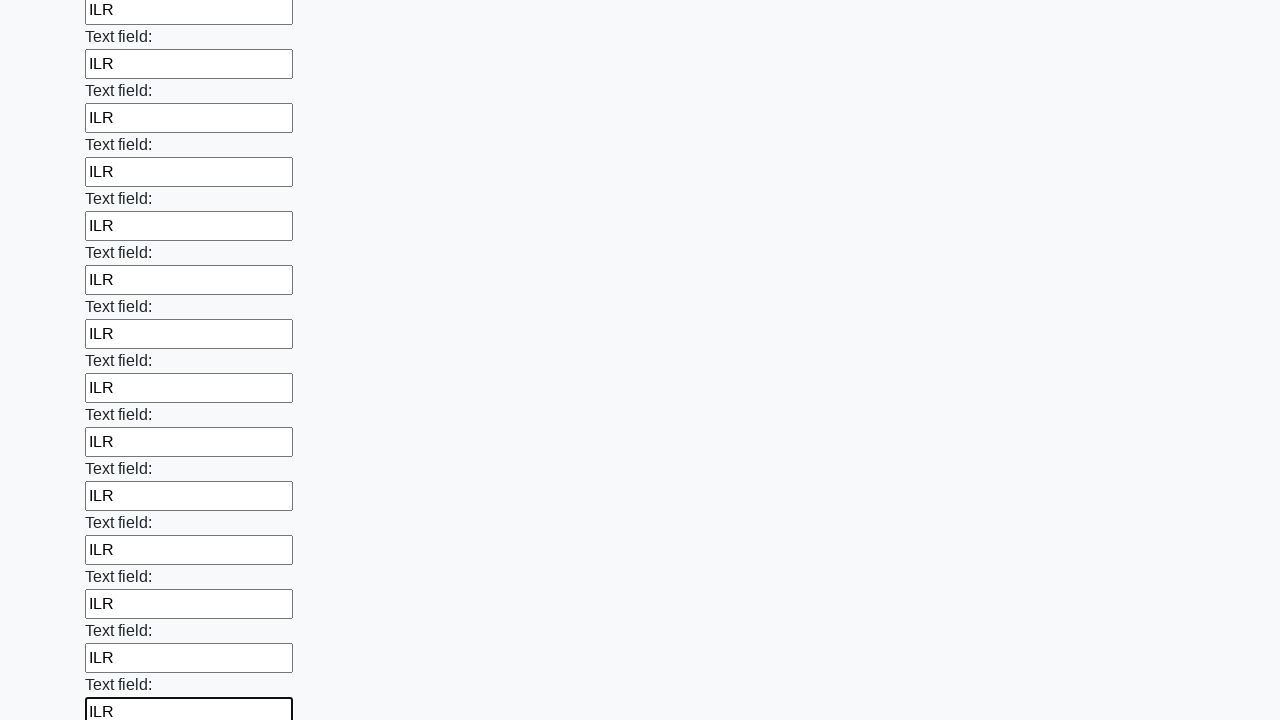

Filled input field 65 of 100 with 'ILR' on input >> nth=64
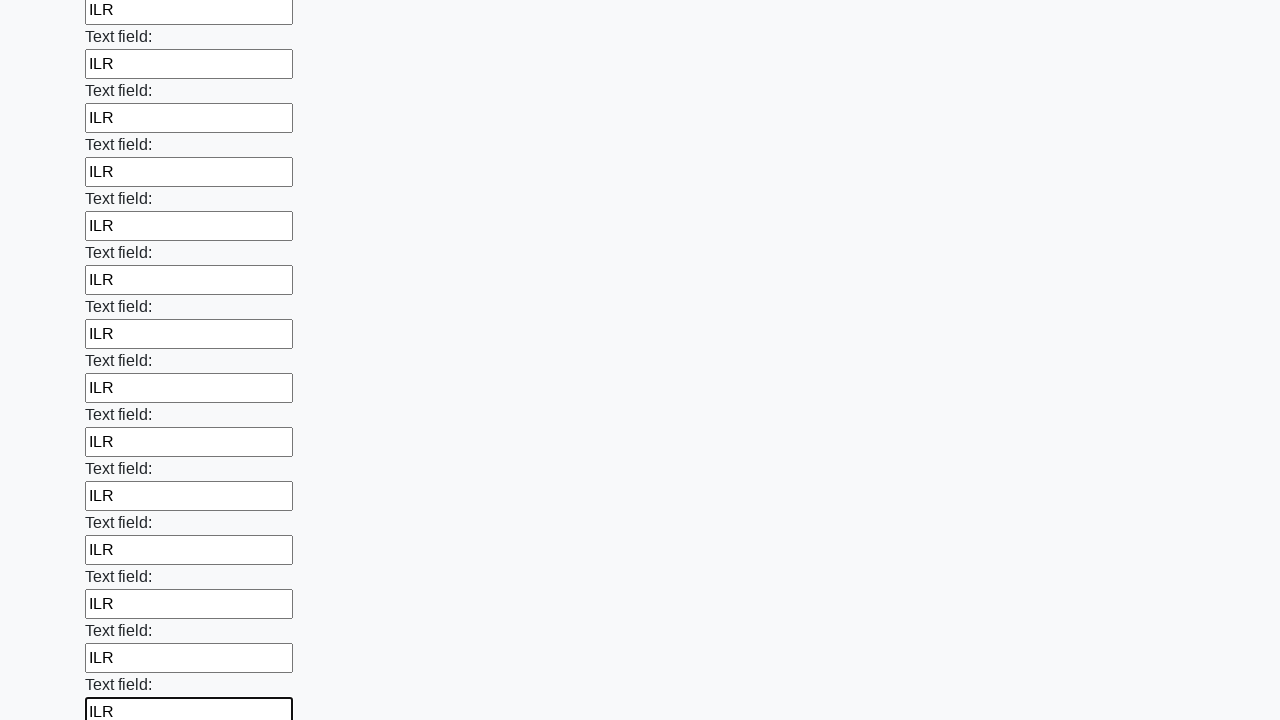

Filled input field 66 of 100 with 'ILR' on input >> nth=65
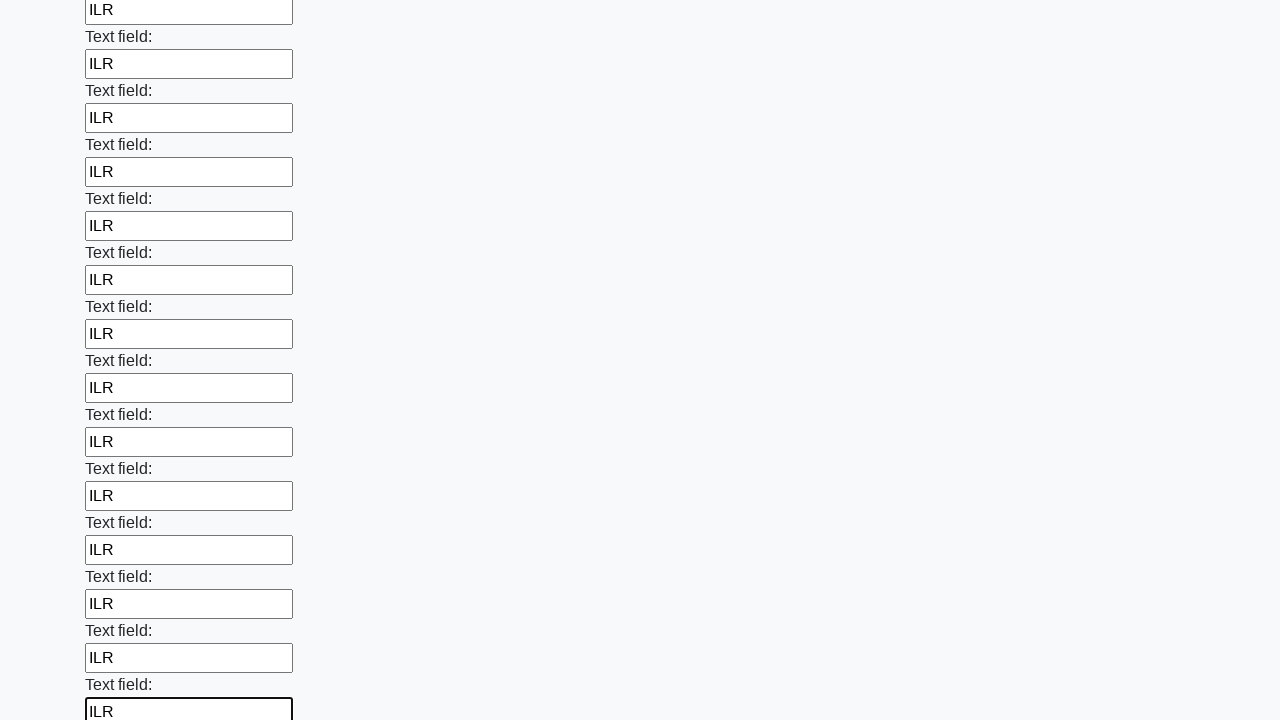

Filled input field 67 of 100 with 'ILR' on input >> nth=66
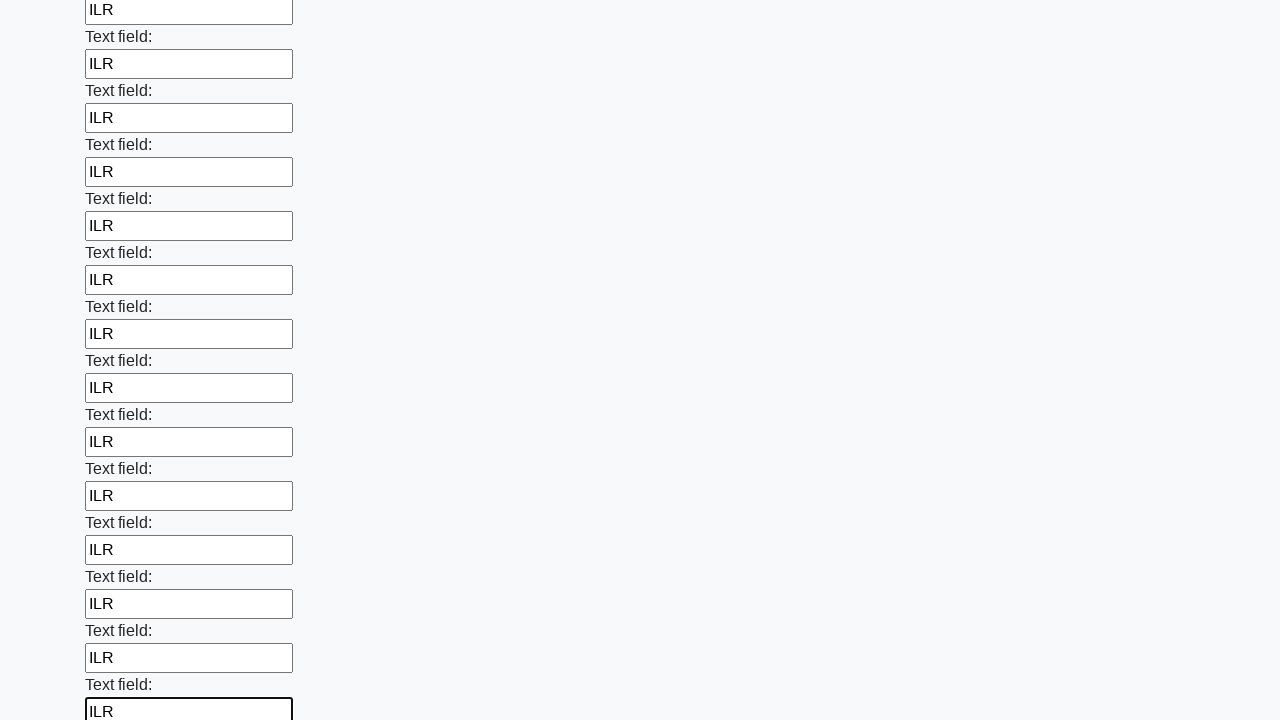

Filled input field 68 of 100 with 'ILR' on input >> nth=67
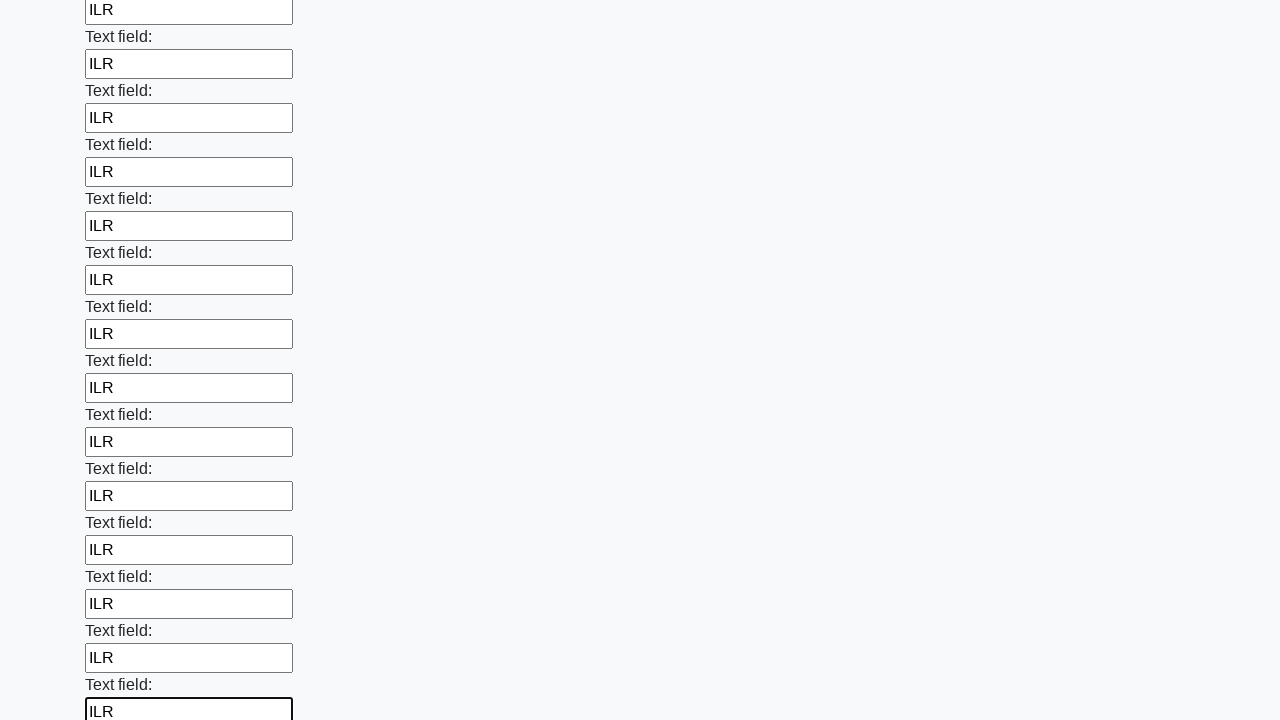

Filled input field 69 of 100 with 'ILR' on input >> nth=68
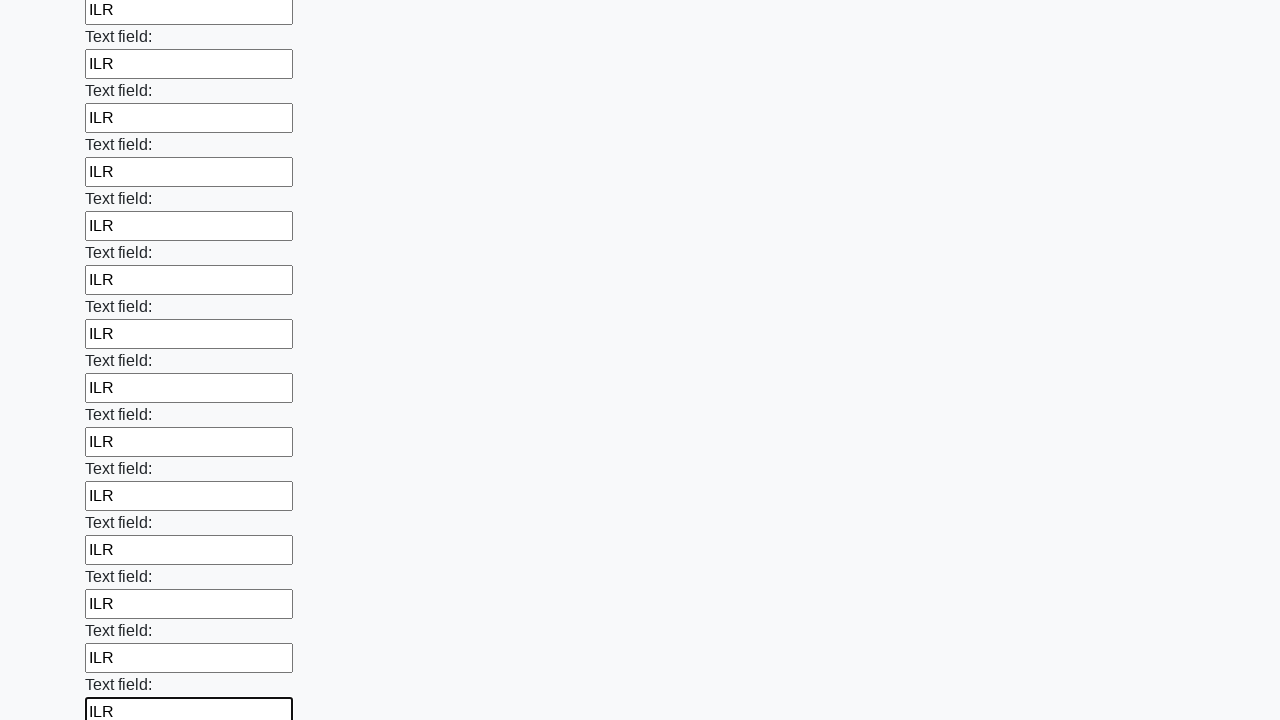

Filled input field 70 of 100 with 'ILR' on input >> nth=69
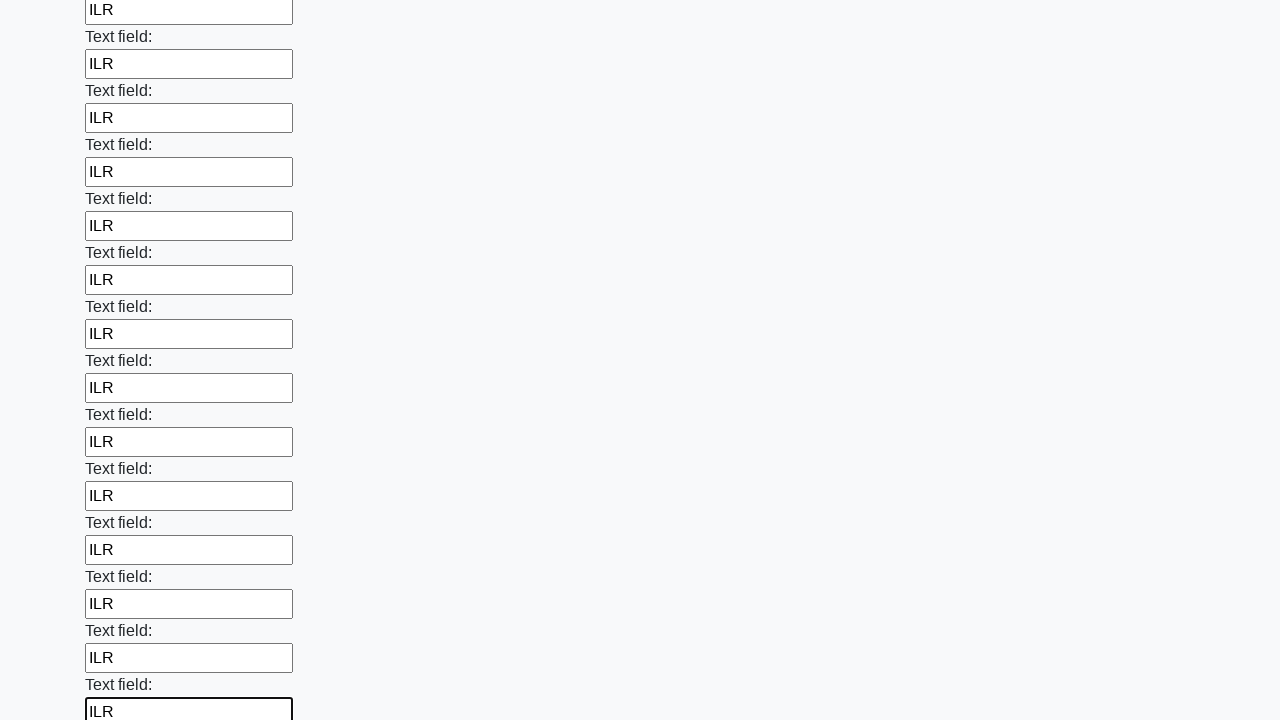

Filled input field 71 of 100 with 'ILR' on input >> nth=70
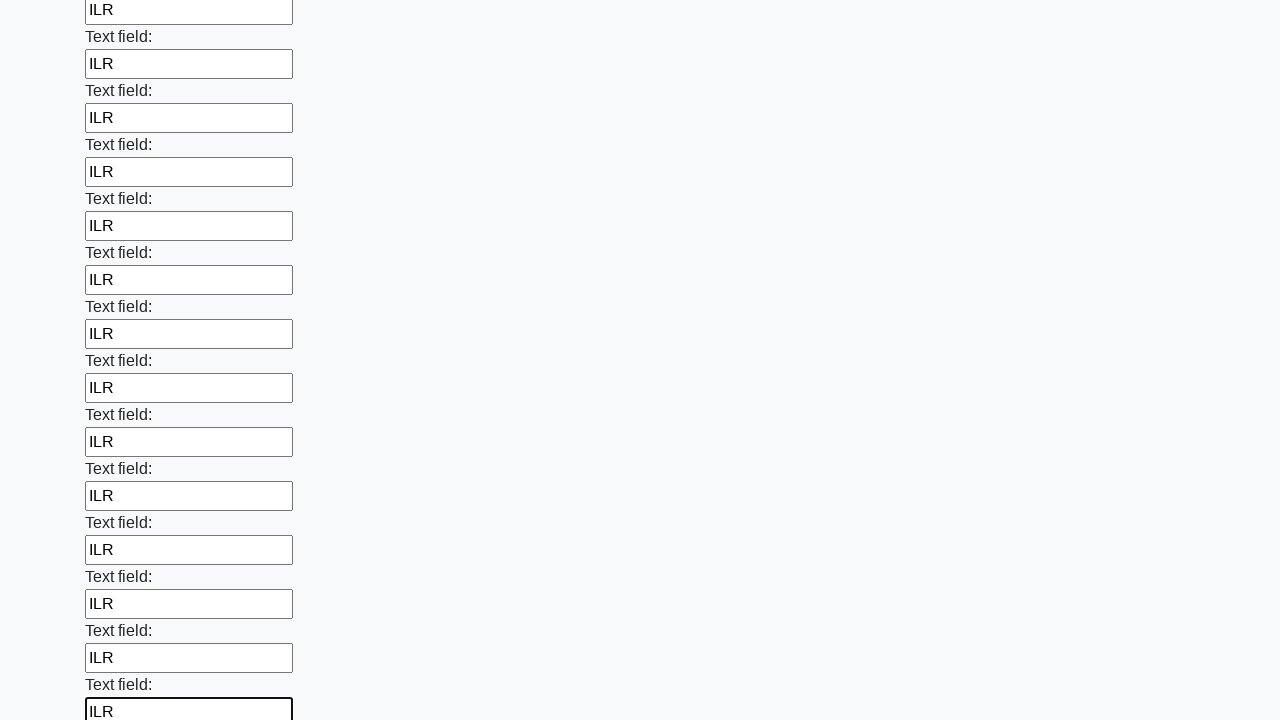

Filled input field 72 of 100 with 'ILR' on input >> nth=71
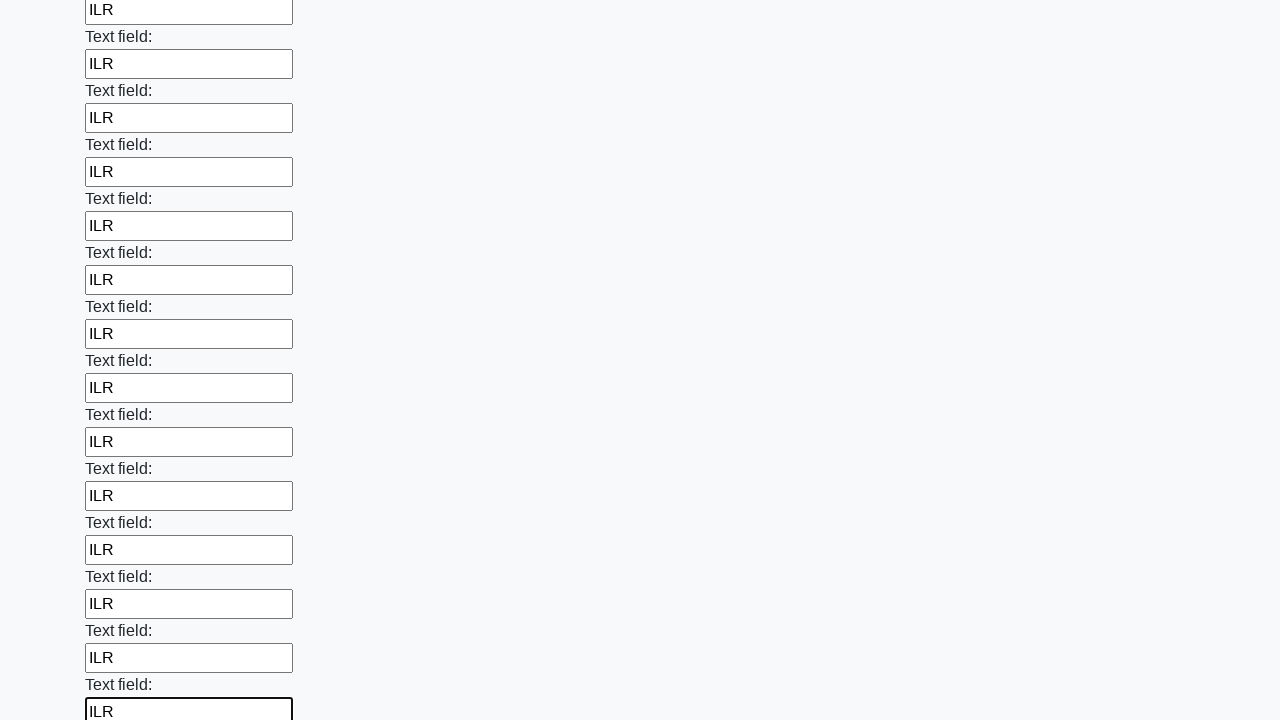

Filled input field 73 of 100 with 'ILR' on input >> nth=72
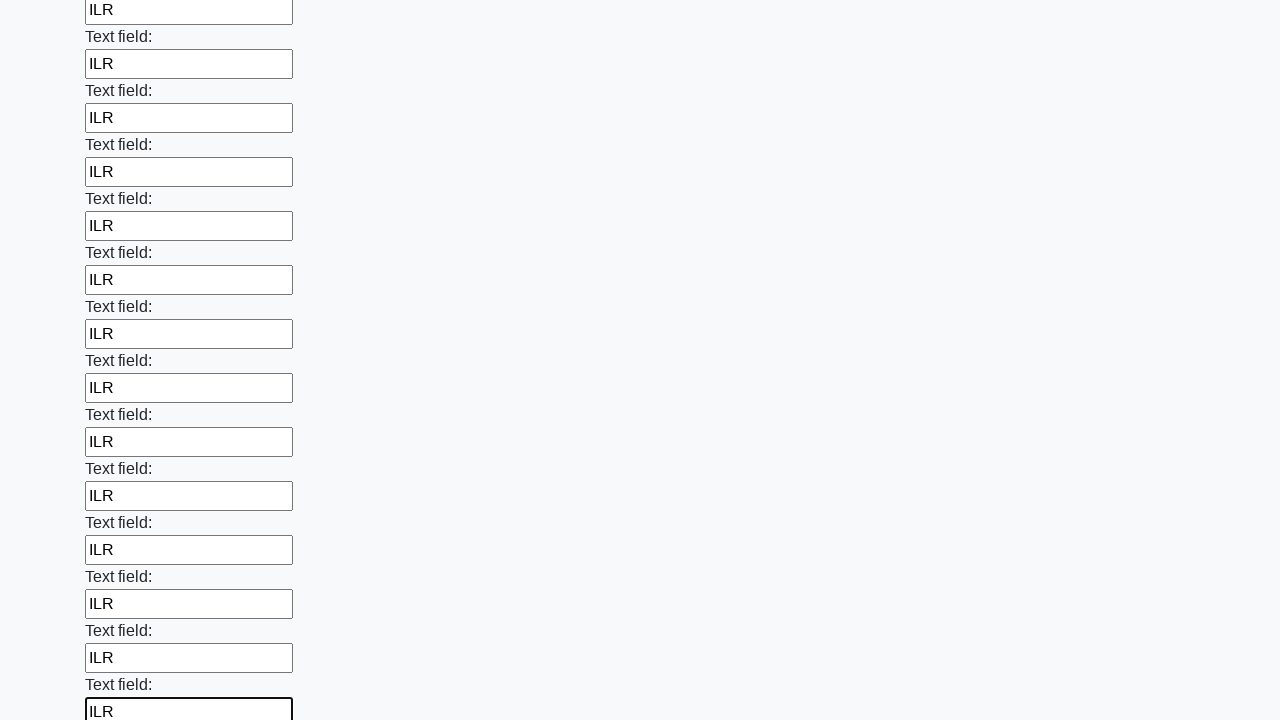

Filled input field 74 of 100 with 'ILR' on input >> nth=73
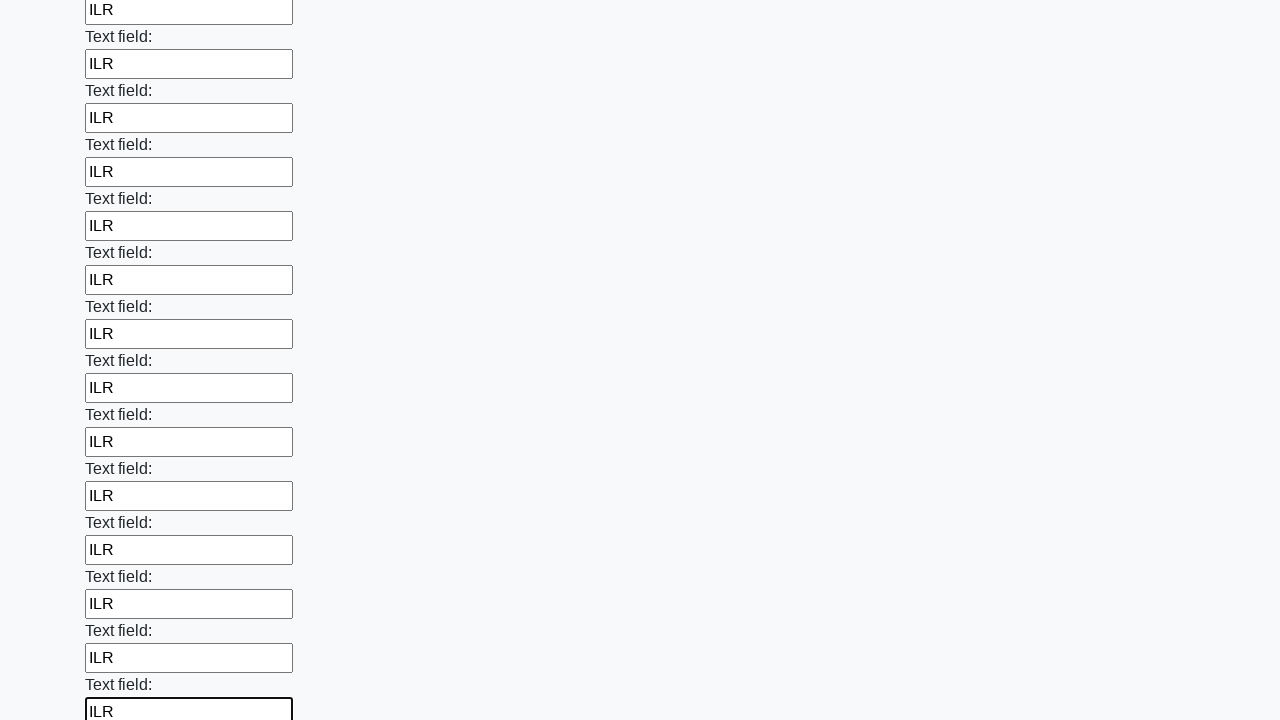

Filled input field 75 of 100 with 'ILR' on input >> nth=74
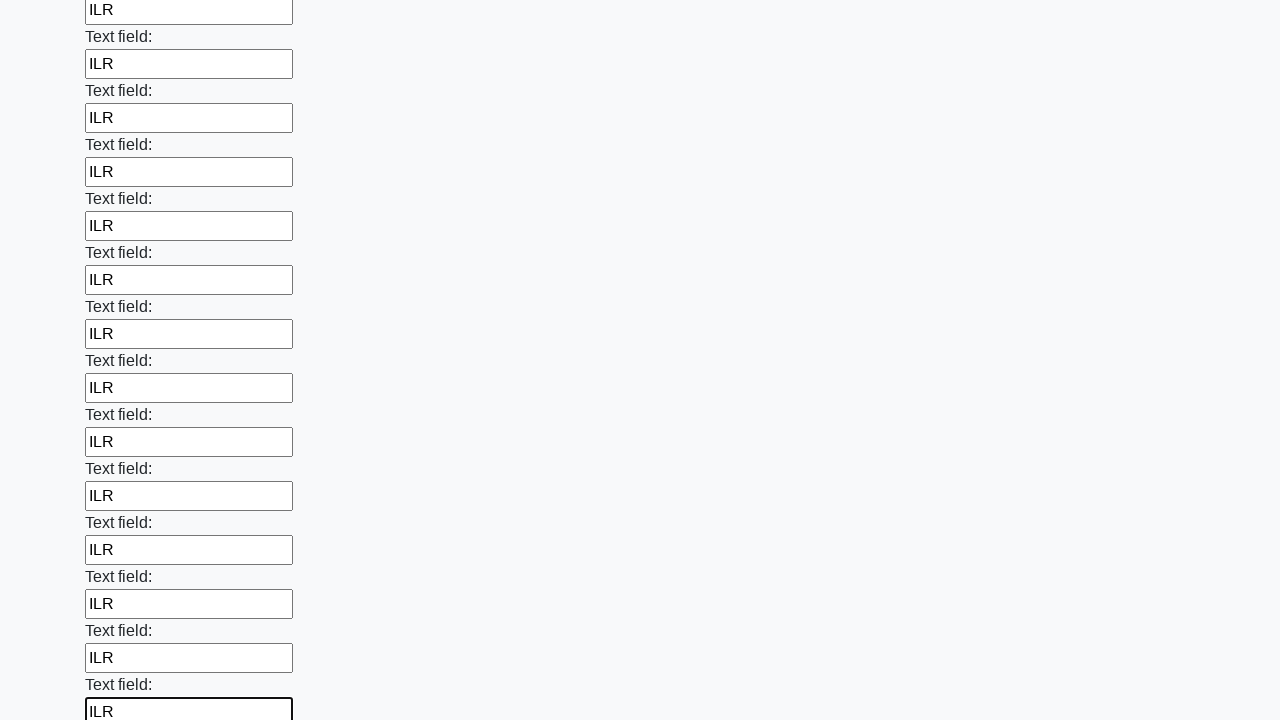

Filled input field 76 of 100 with 'ILR' on input >> nth=75
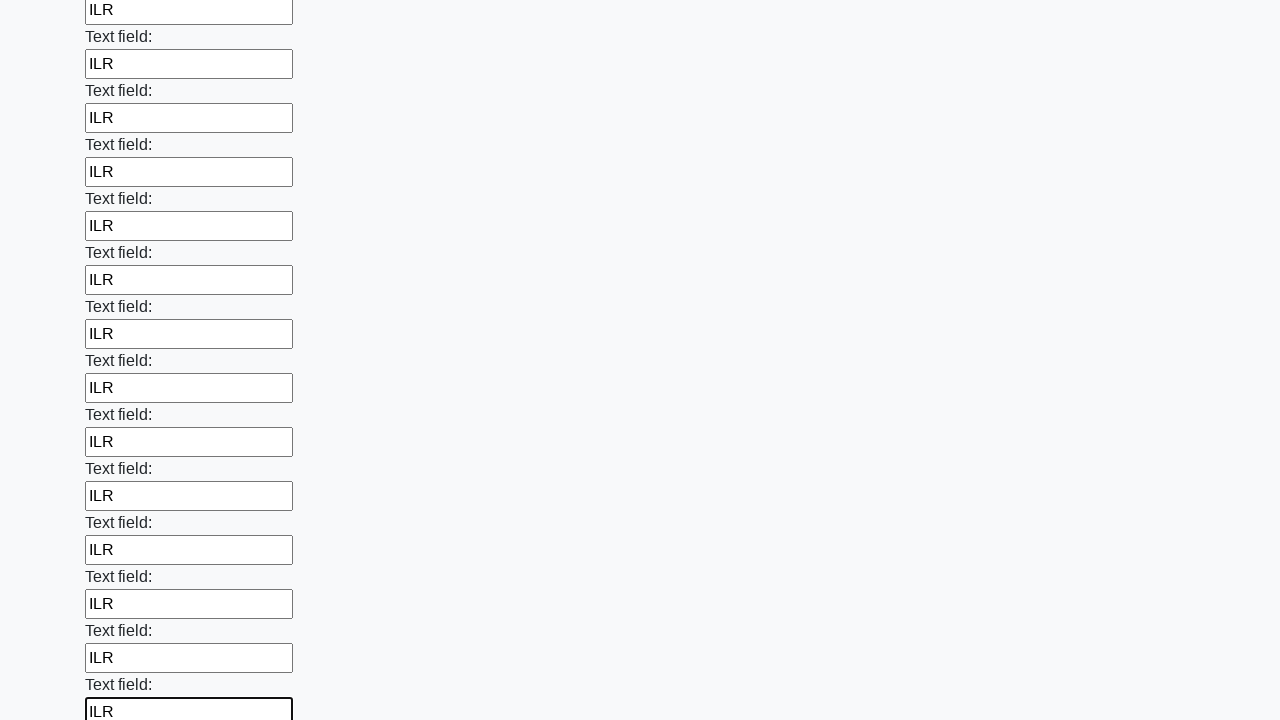

Filled input field 77 of 100 with 'ILR' on input >> nth=76
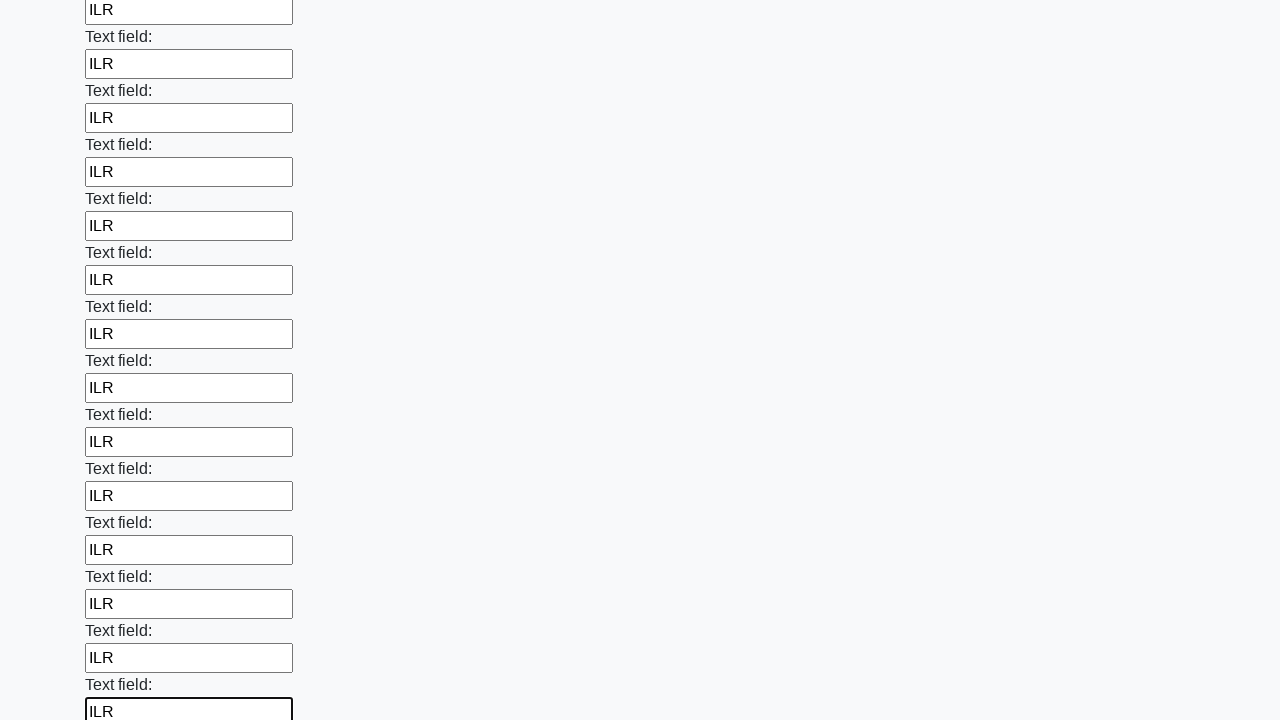

Filled input field 78 of 100 with 'ILR' on input >> nth=77
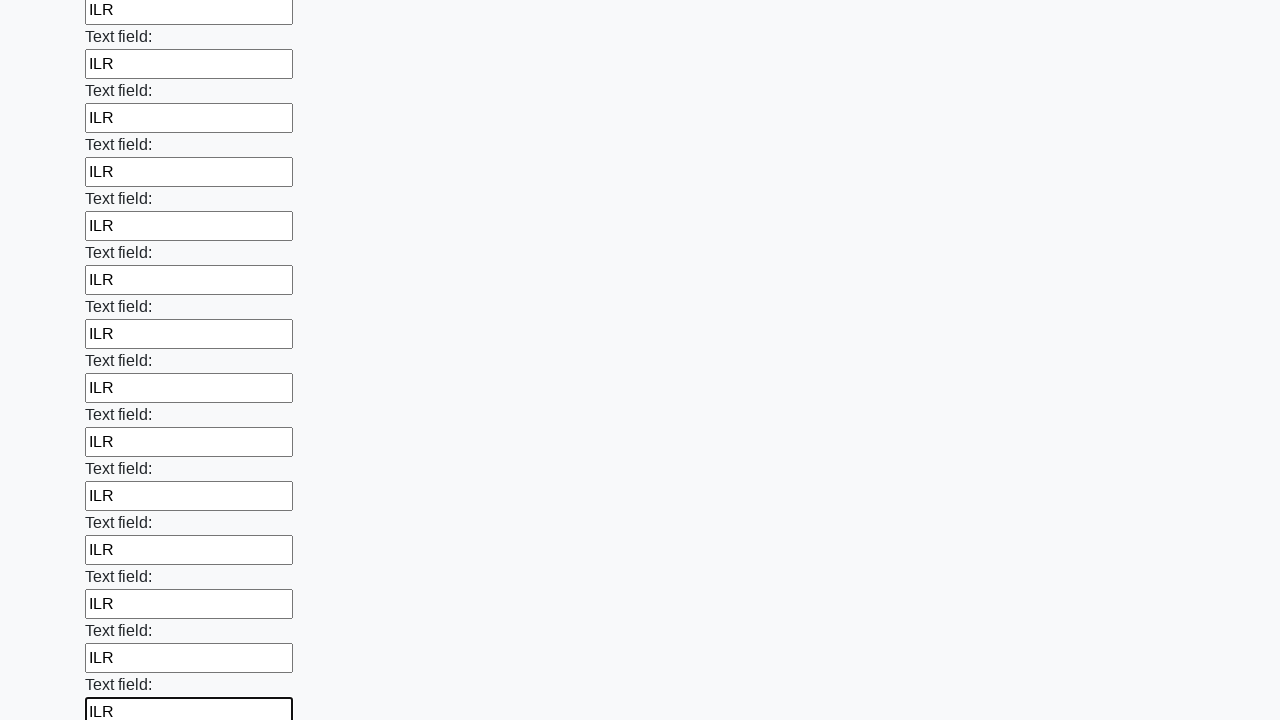

Filled input field 79 of 100 with 'ILR' on input >> nth=78
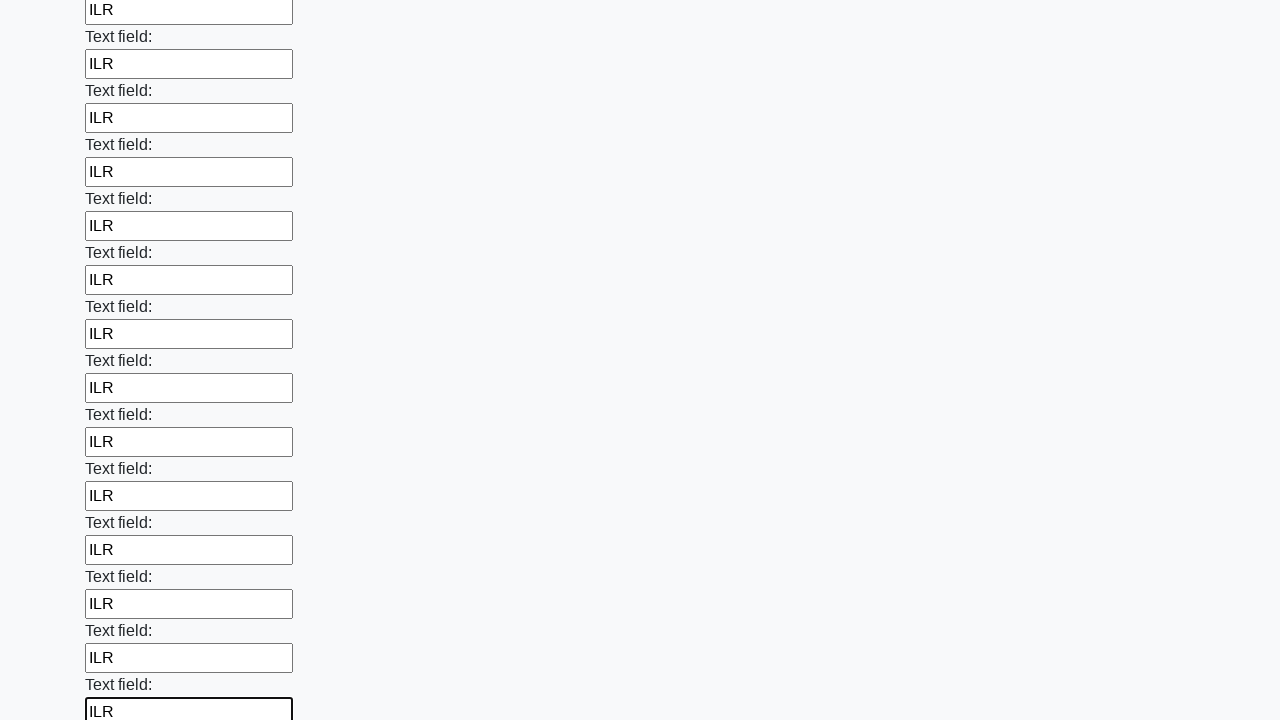

Filled input field 80 of 100 with 'ILR' on input >> nth=79
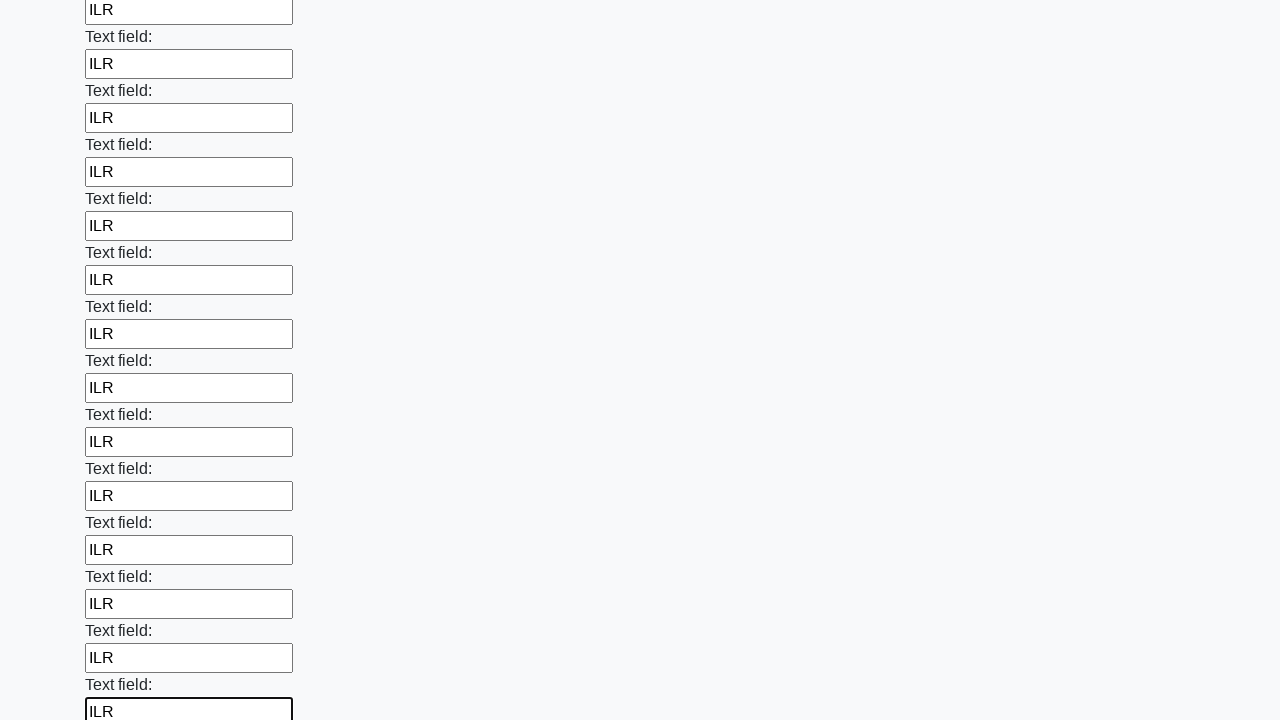

Filled input field 81 of 100 with 'ILR' on input >> nth=80
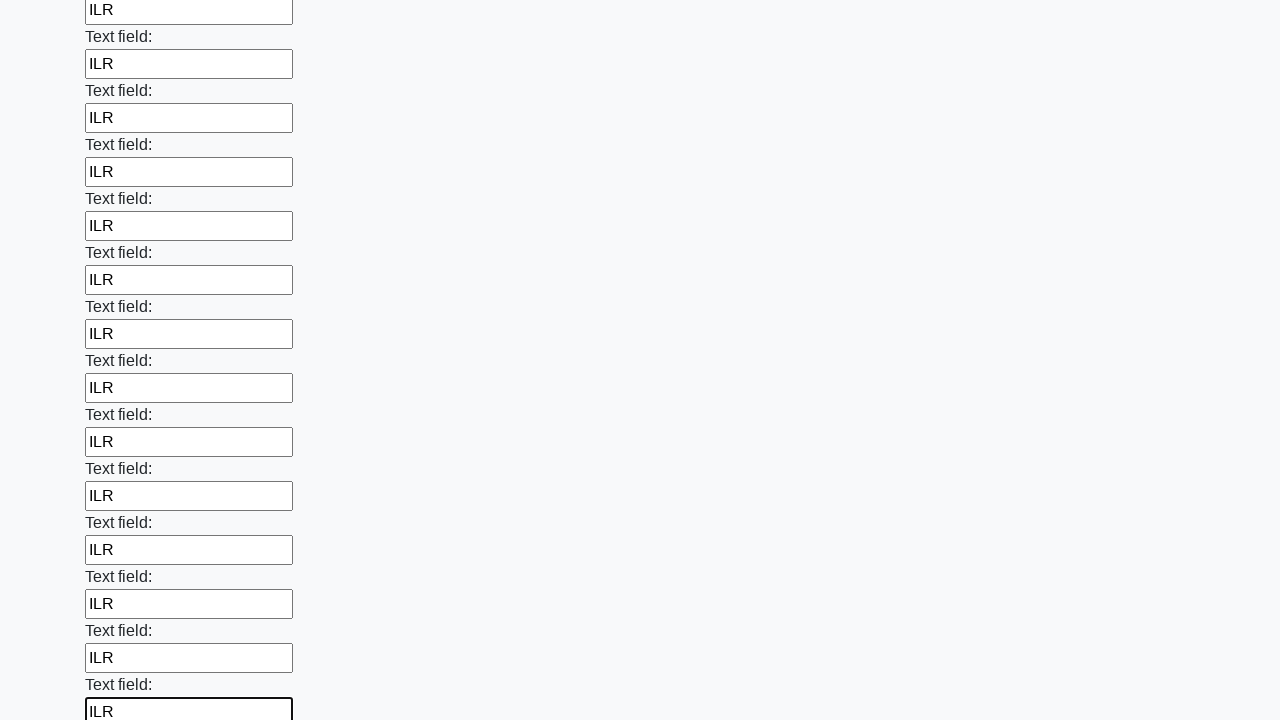

Filled input field 82 of 100 with 'ILR' on input >> nth=81
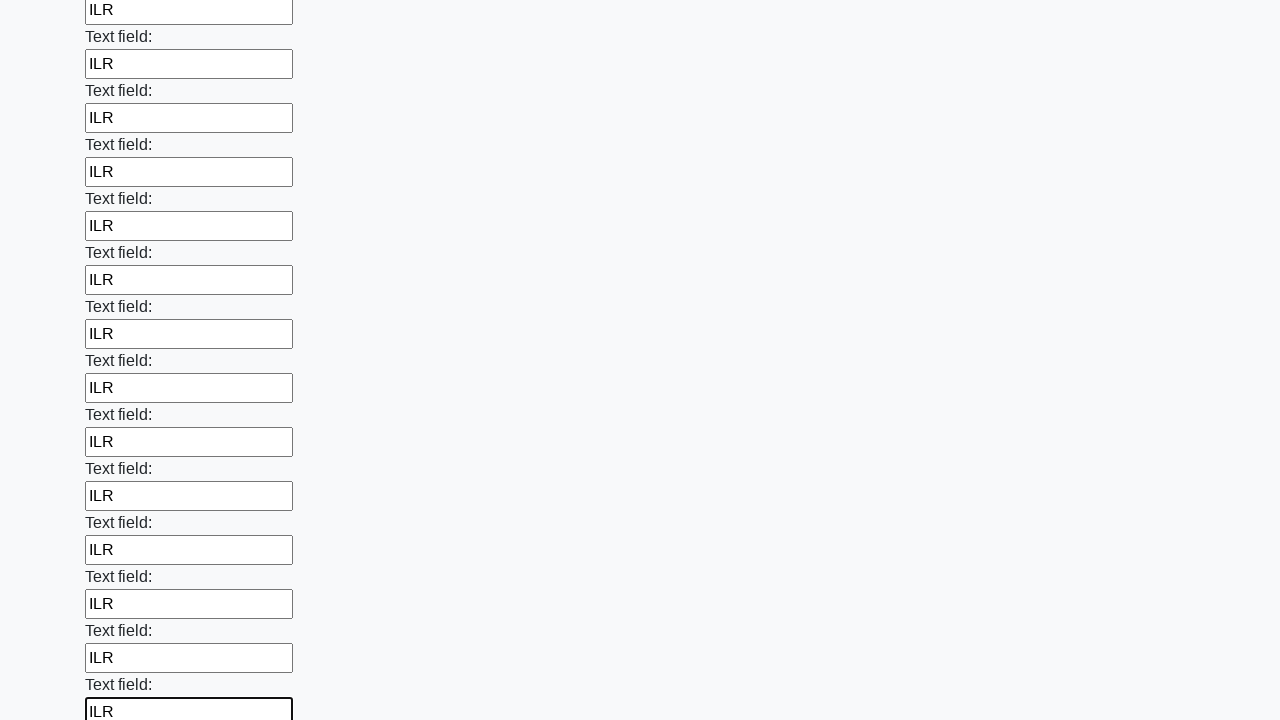

Filled input field 83 of 100 with 'ILR' on input >> nth=82
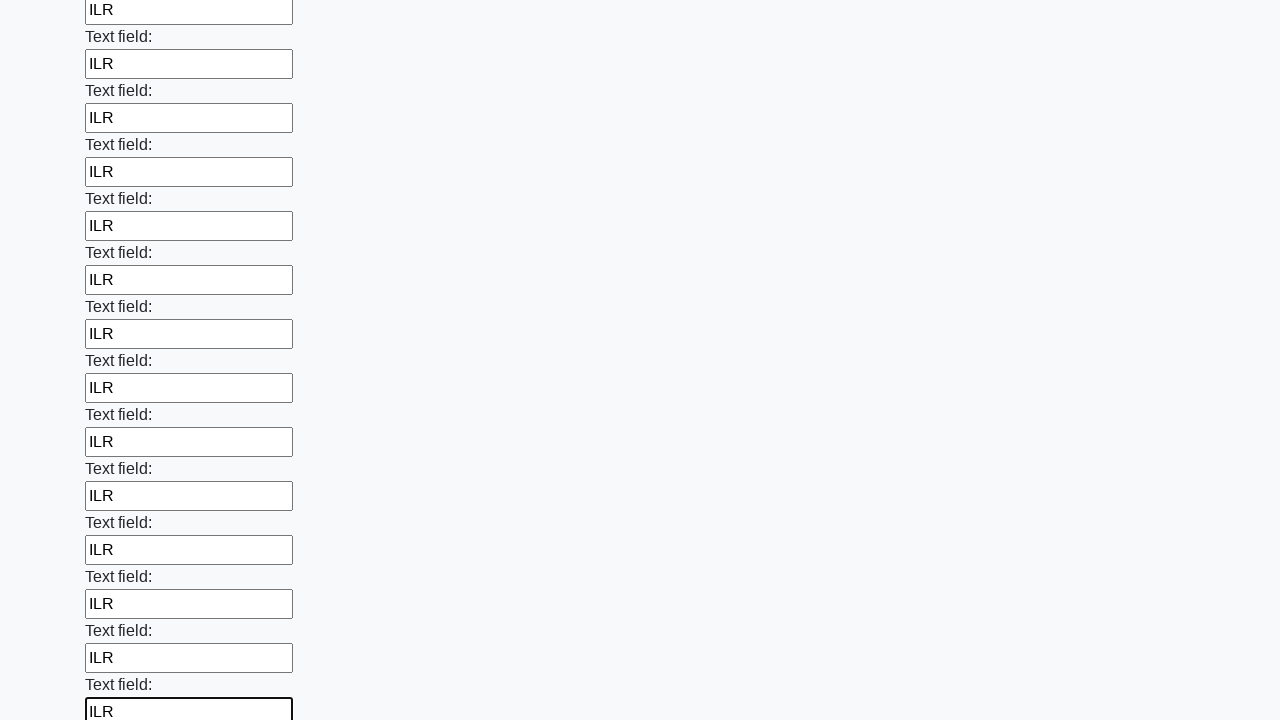

Filled input field 84 of 100 with 'ILR' on input >> nth=83
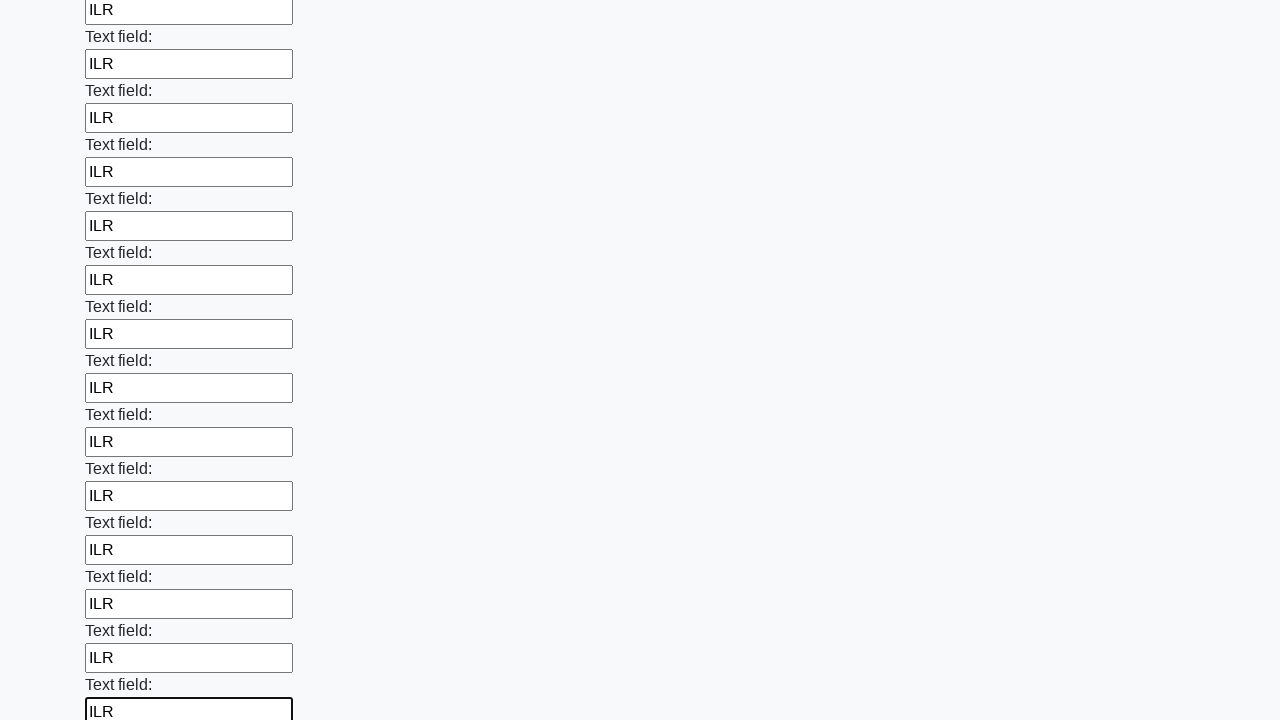

Filled input field 85 of 100 with 'ILR' on input >> nth=84
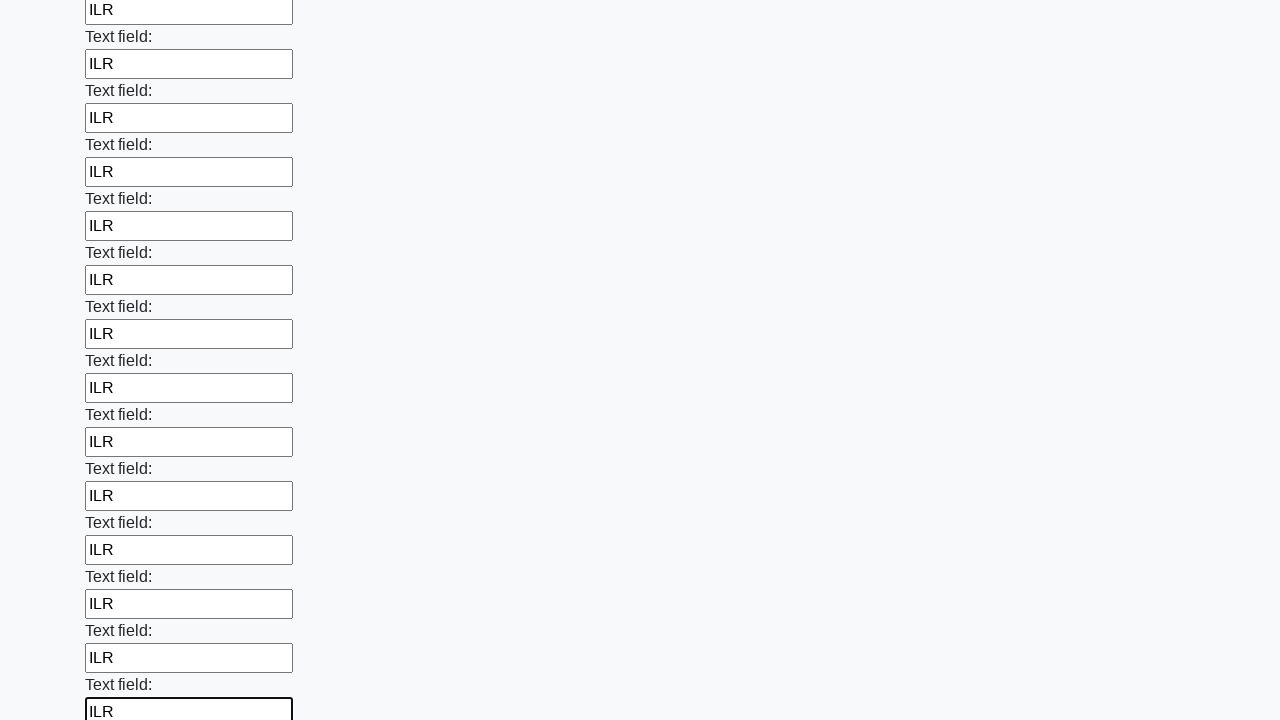

Filled input field 86 of 100 with 'ILR' on input >> nth=85
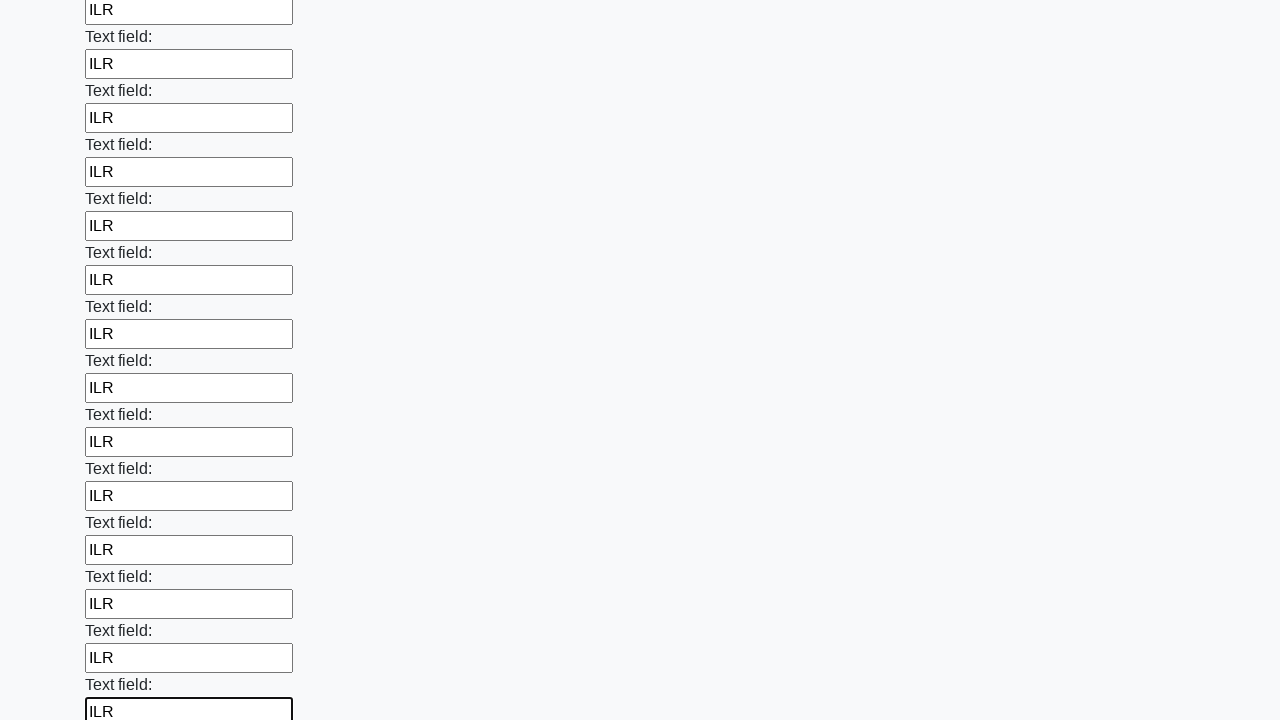

Filled input field 87 of 100 with 'ILR' on input >> nth=86
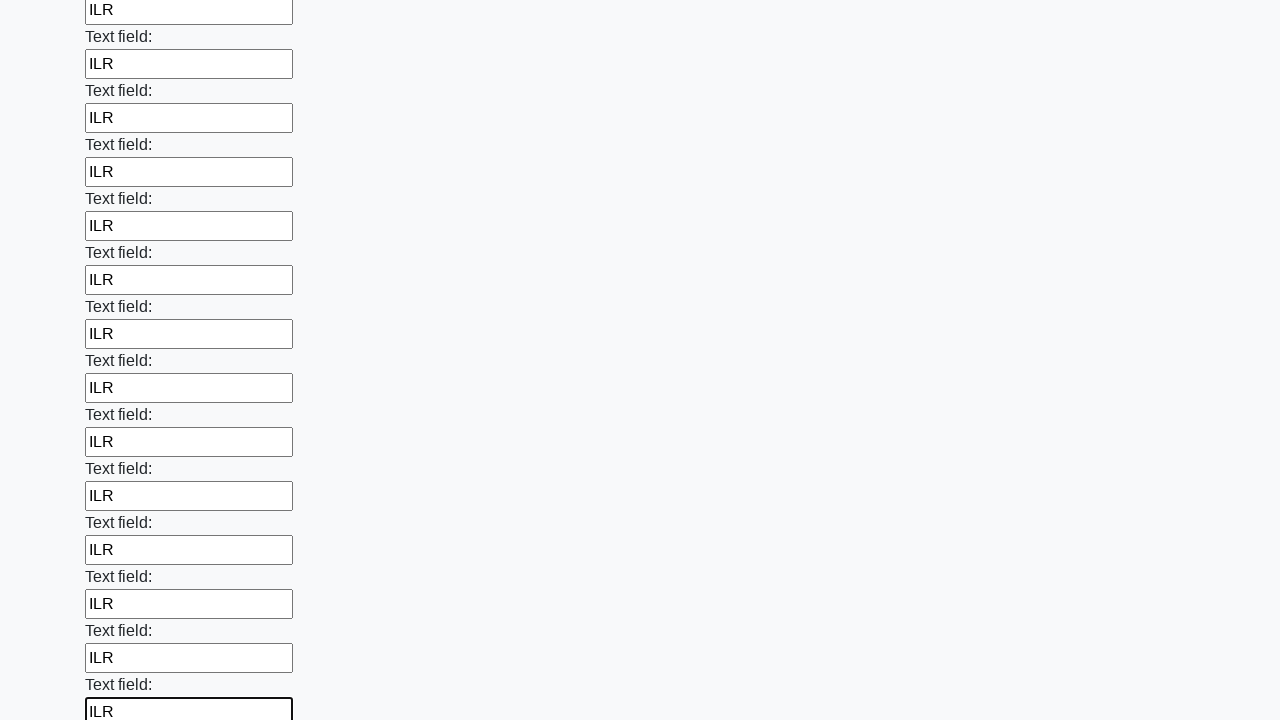

Filled input field 88 of 100 with 'ILR' on input >> nth=87
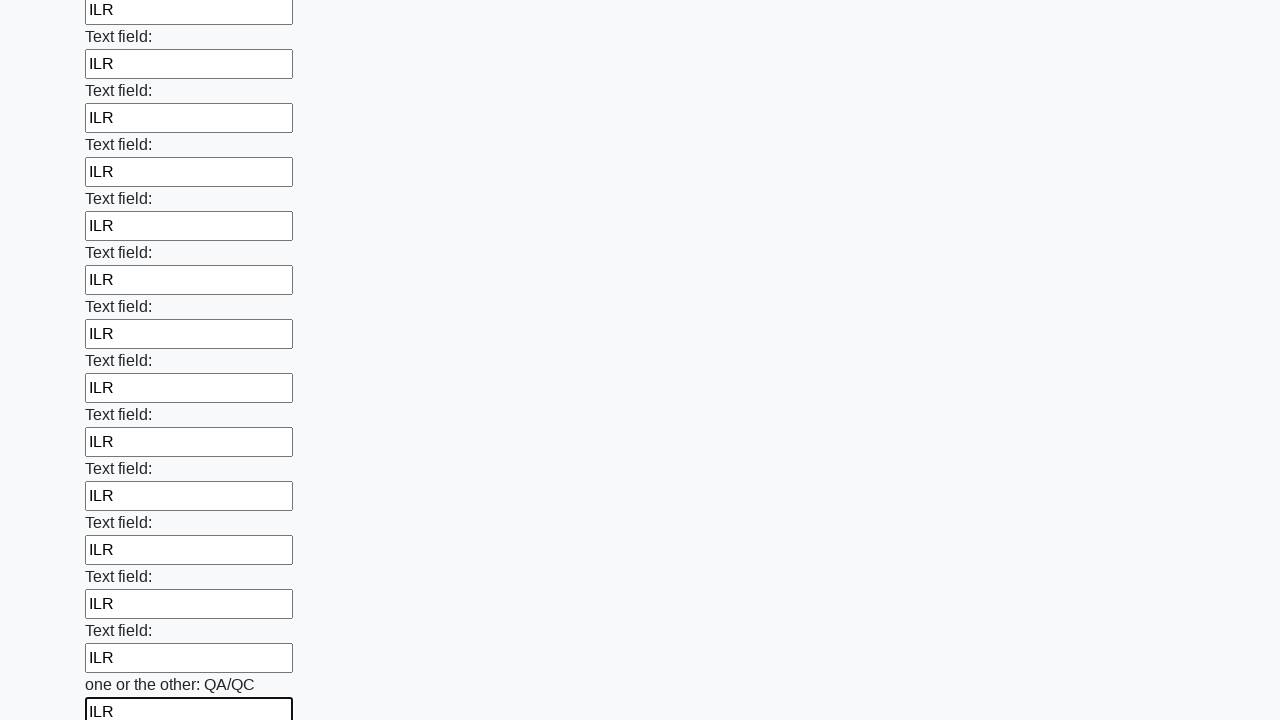

Filled input field 89 of 100 with 'ILR' on input >> nth=88
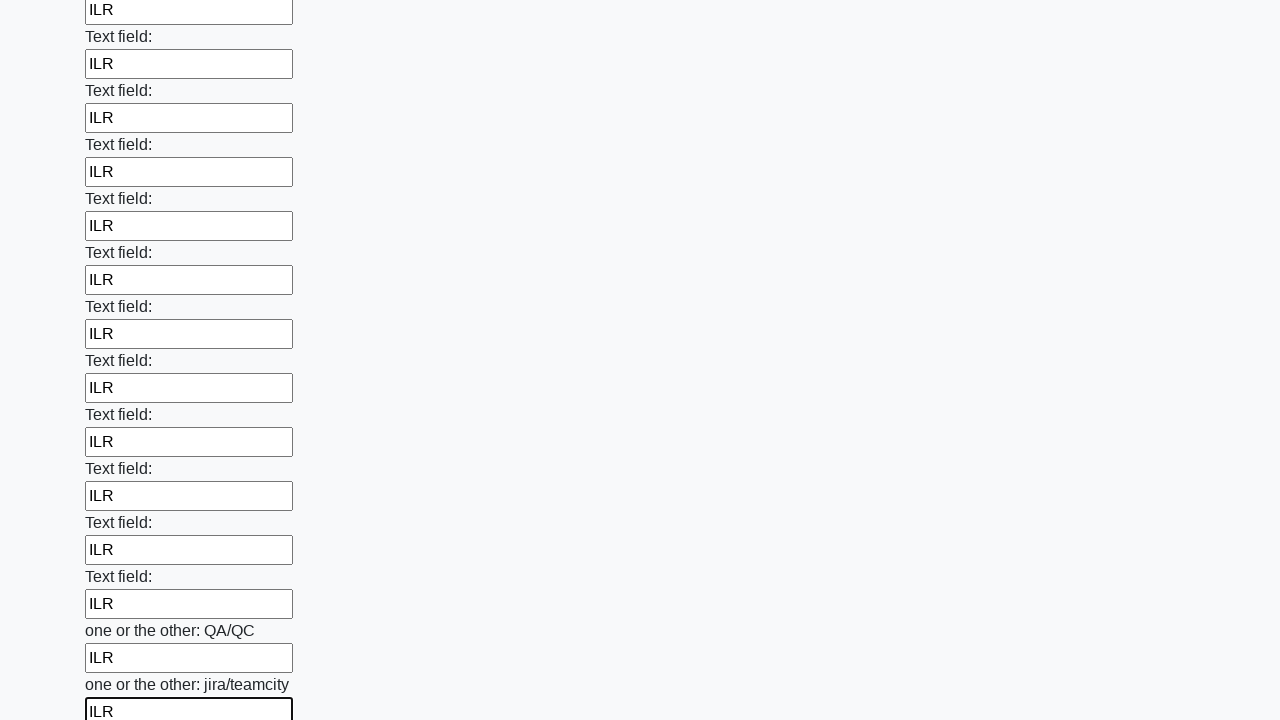

Filled input field 90 of 100 with 'ILR' on input >> nth=89
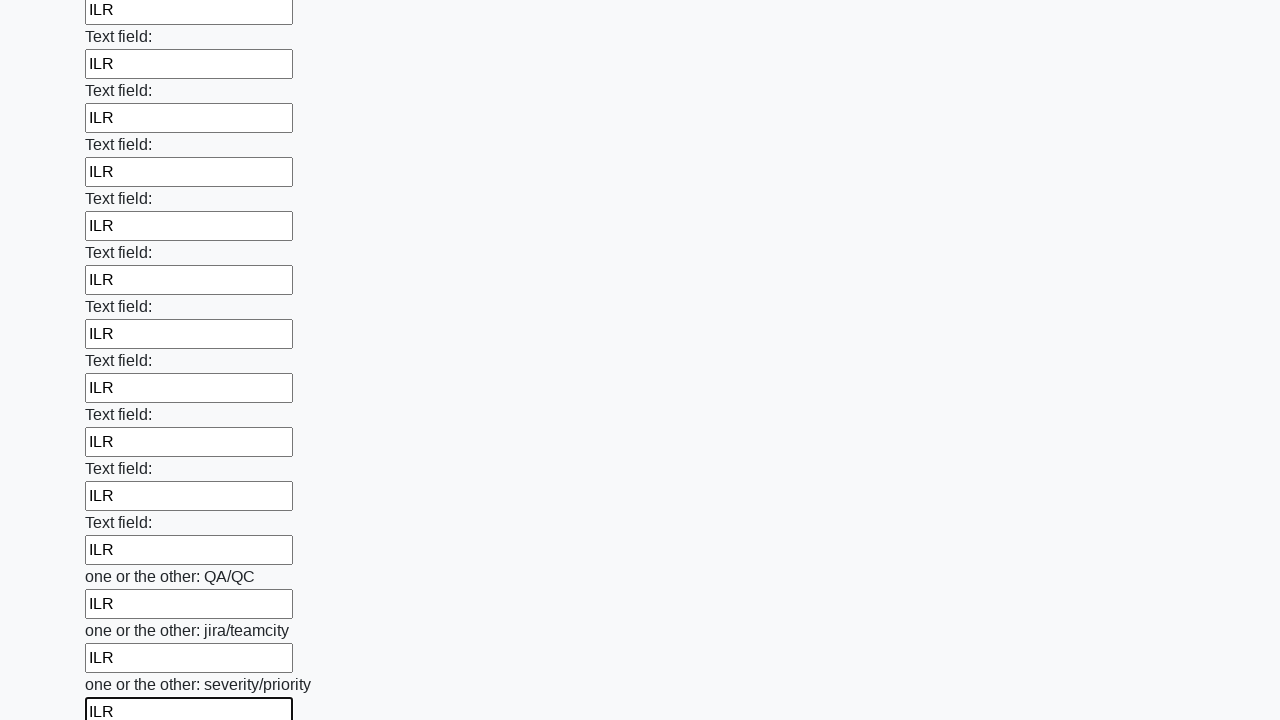

Filled input field 91 of 100 with 'ILR' on input >> nth=90
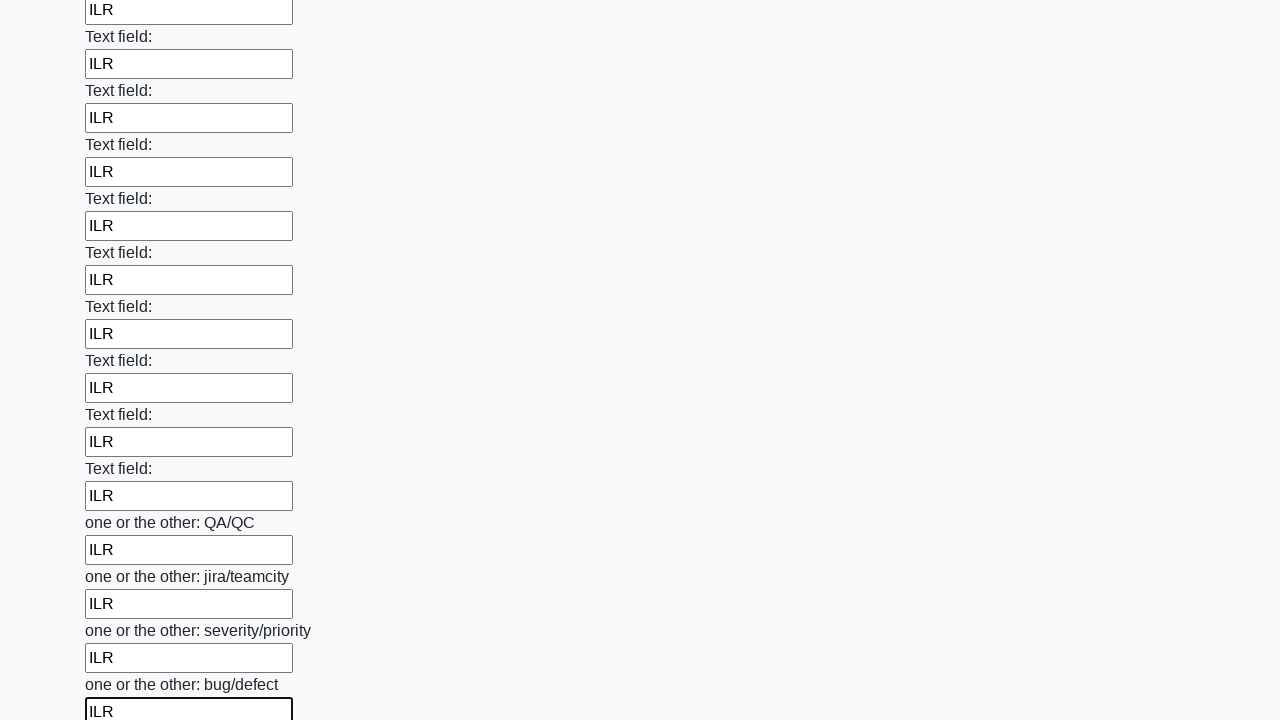

Filled input field 92 of 100 with 'ILR' on input >> nth=91
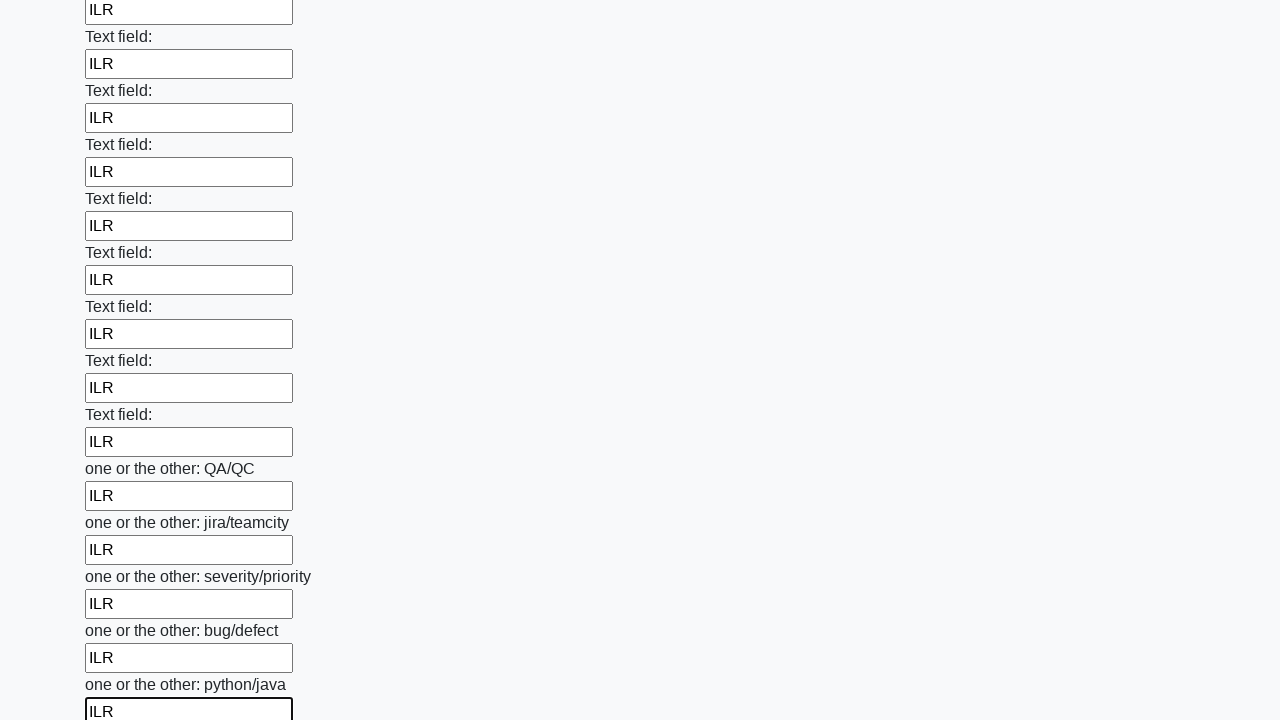

Filled input field 93 of 100 with 'ILR' on input >> nth=92
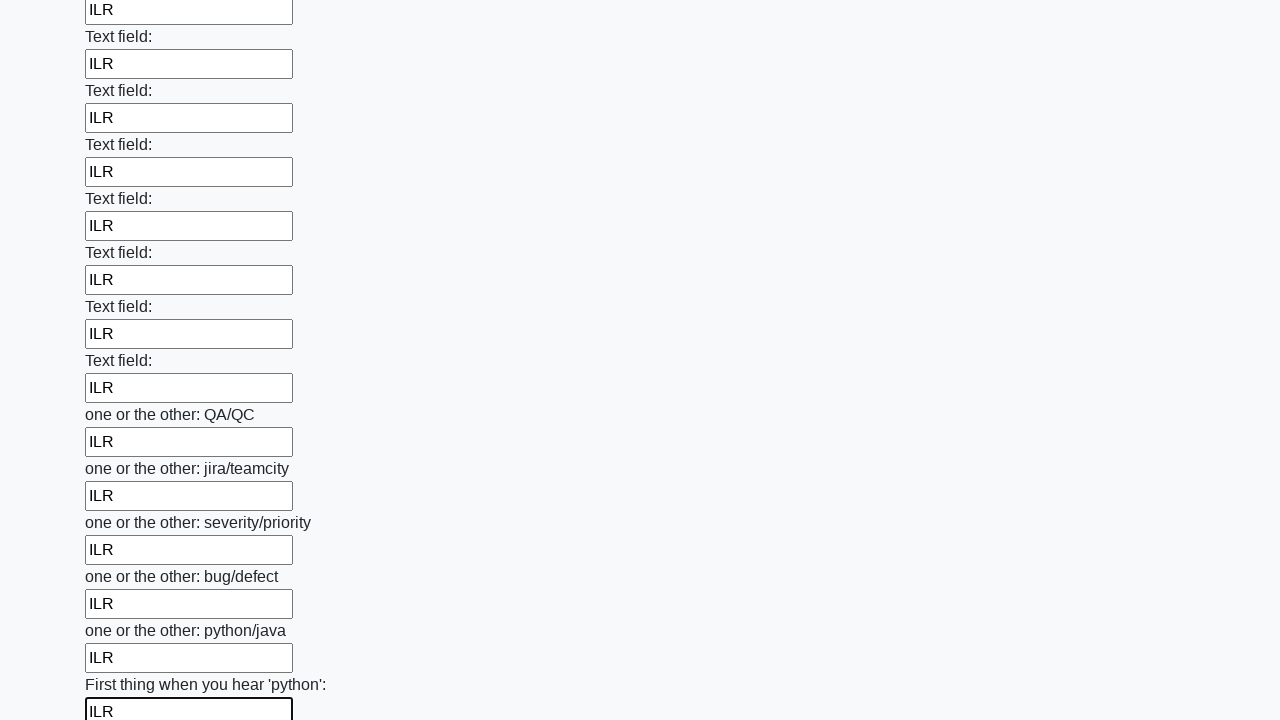

Filled input field 94 of 100 with 'ILR' on input >> nth=93
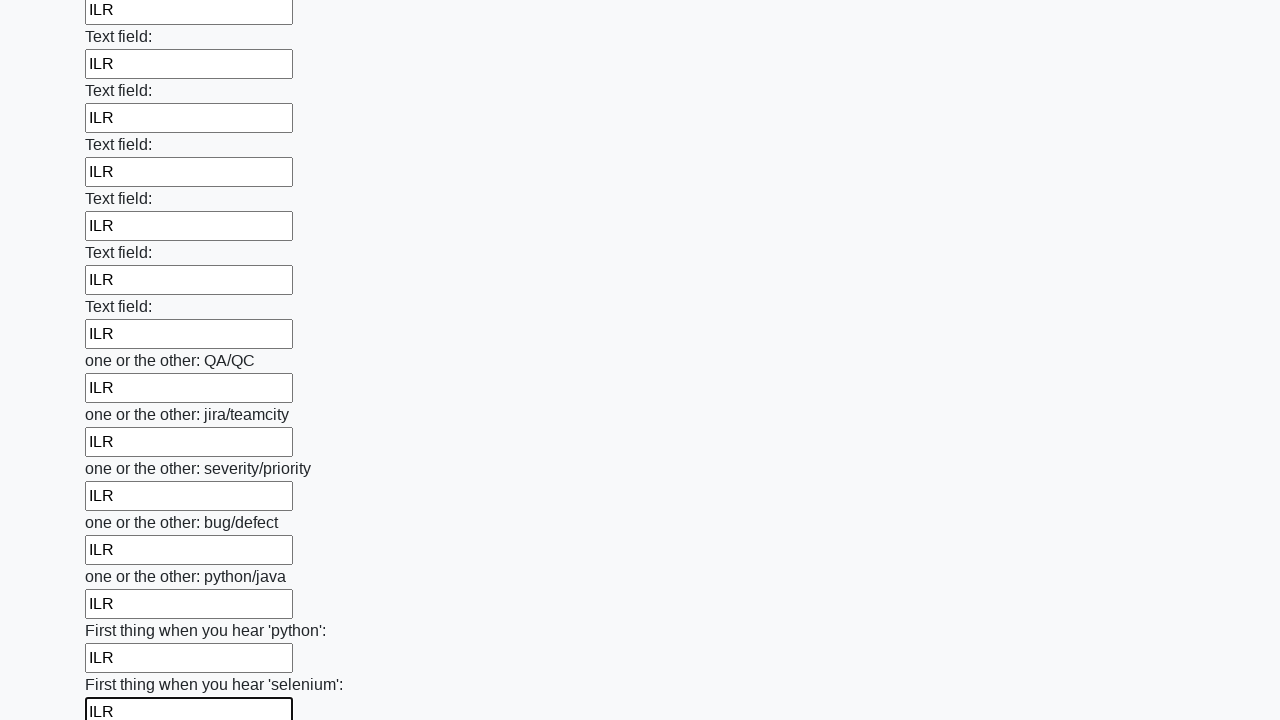

Filled input field 95 of 100 with 'ILR' on input >> nth=94
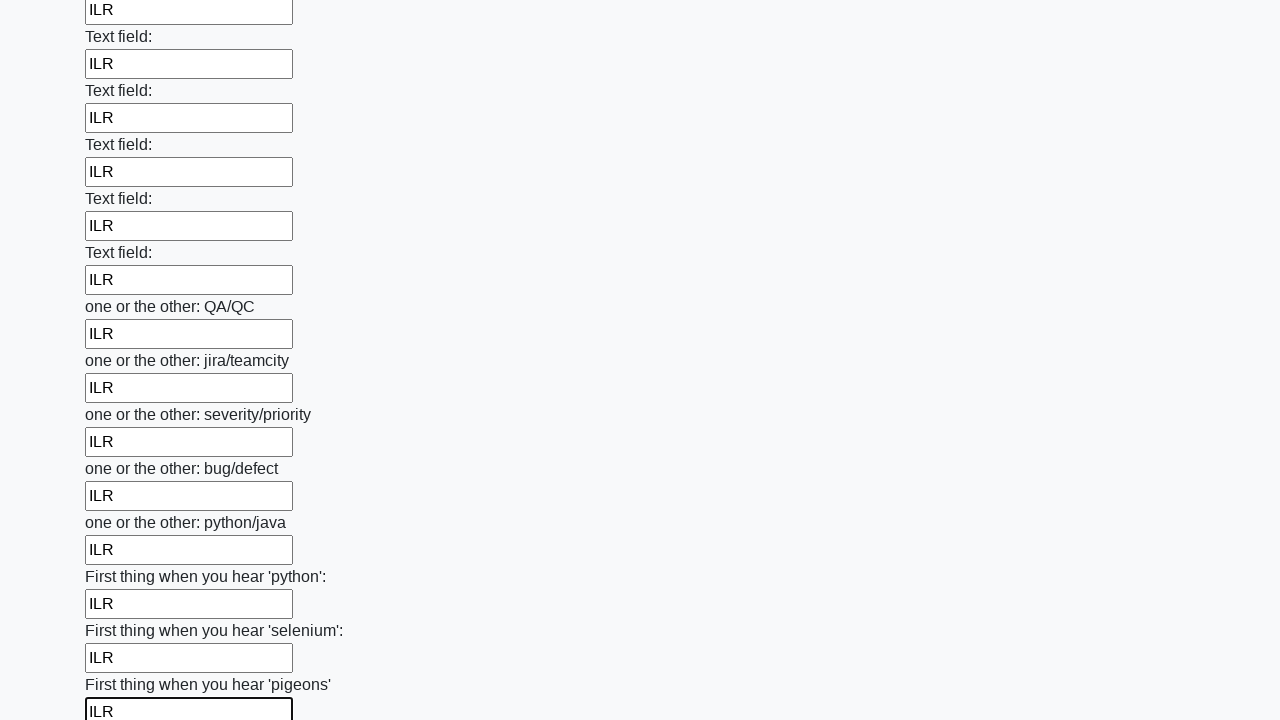

Filled input field 96 of 100 with 'ILR' on input >> nth=95
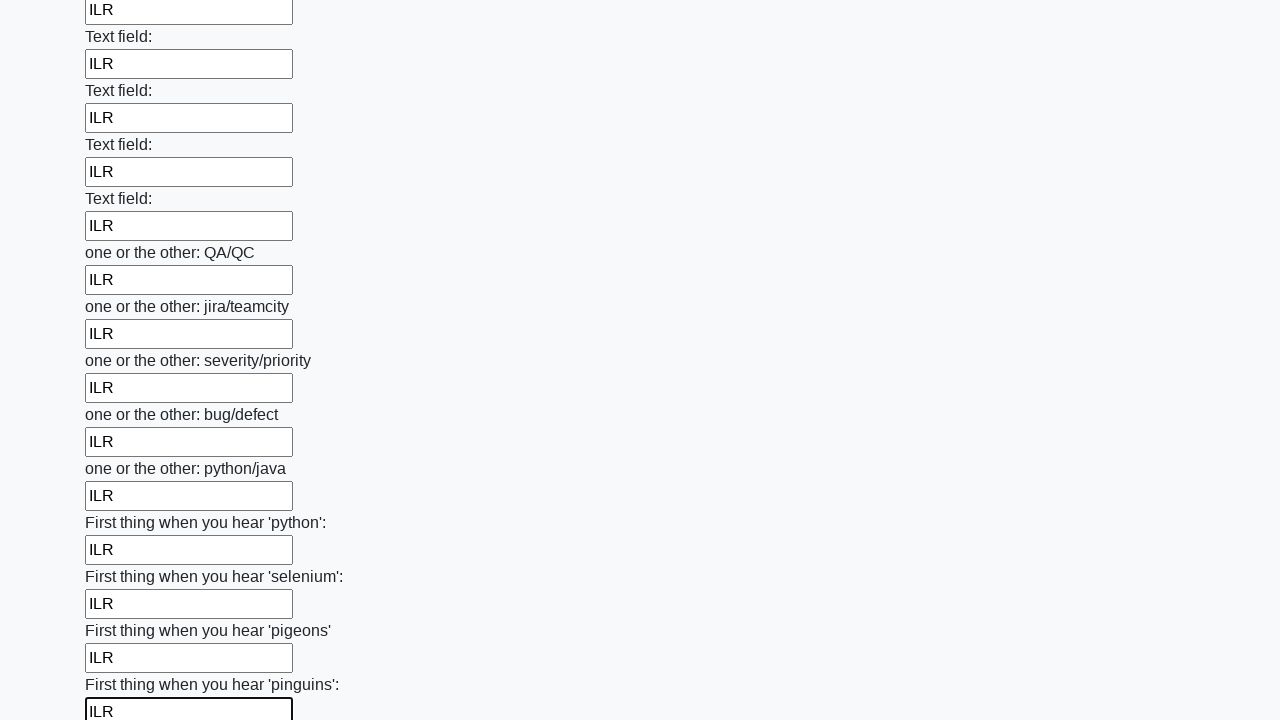

Filled input field 97 of 100 with 'ILR' on input >> nth=96
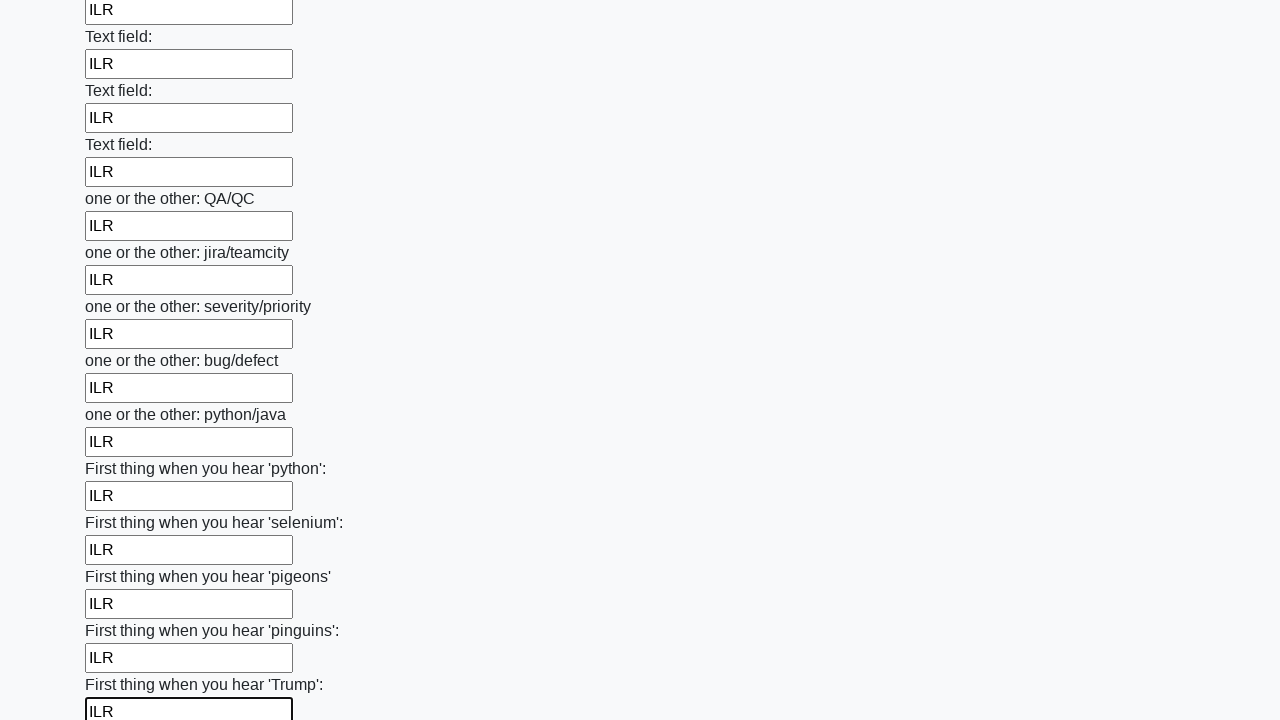

Filled input field 98 of 100 with 'ILR' on input >> nth=97
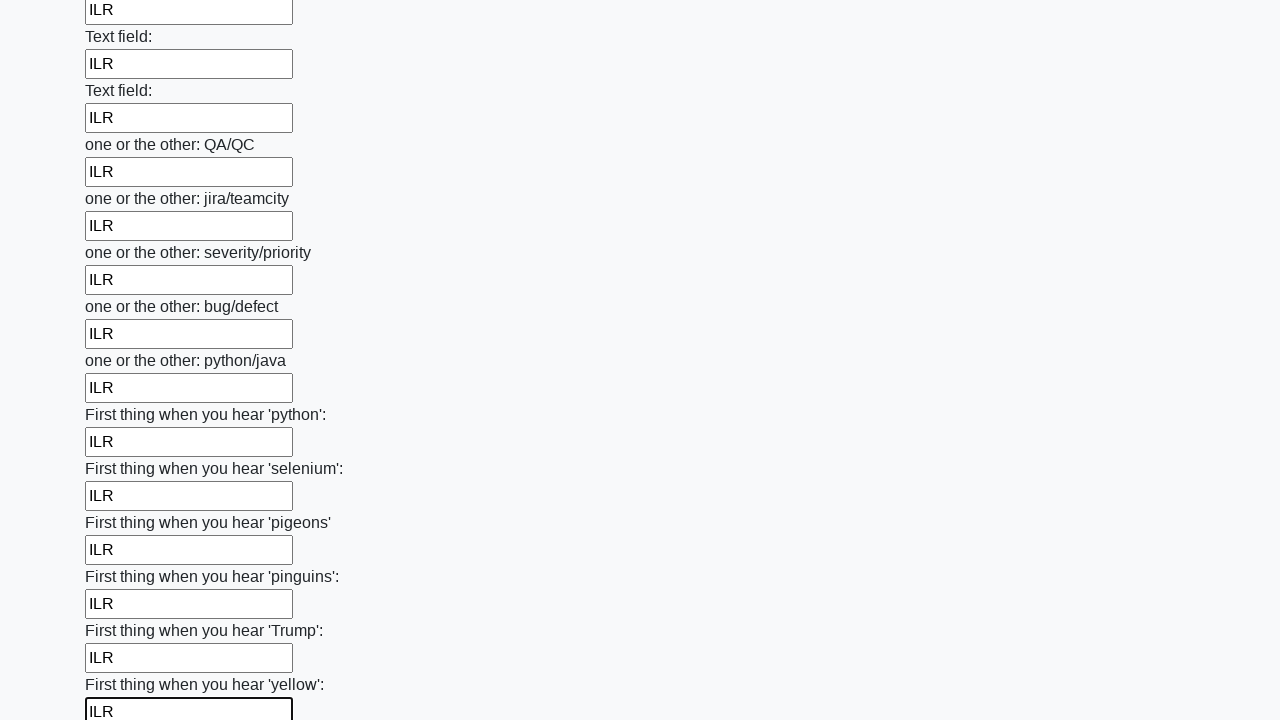

Filled input field 99 of 100 with 'ILR' on input >> nth=98
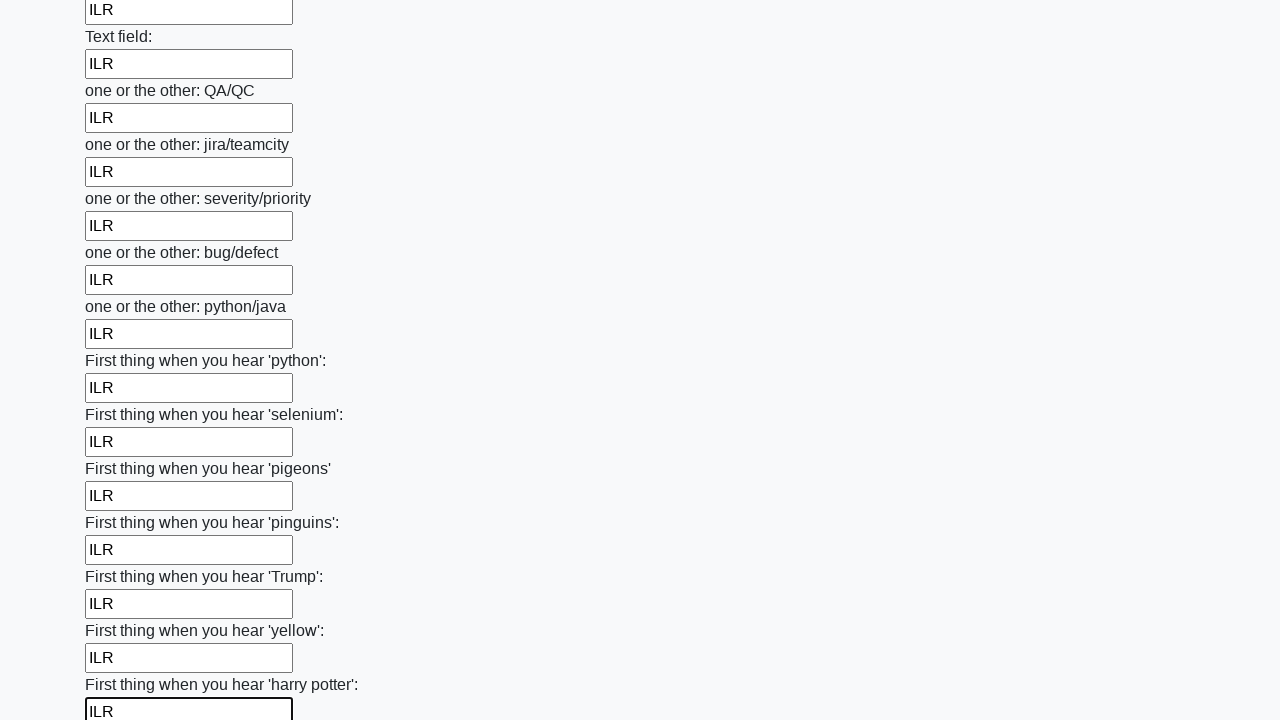

Filled input field 100 of 100 with 'ILR' on input >> nth=99
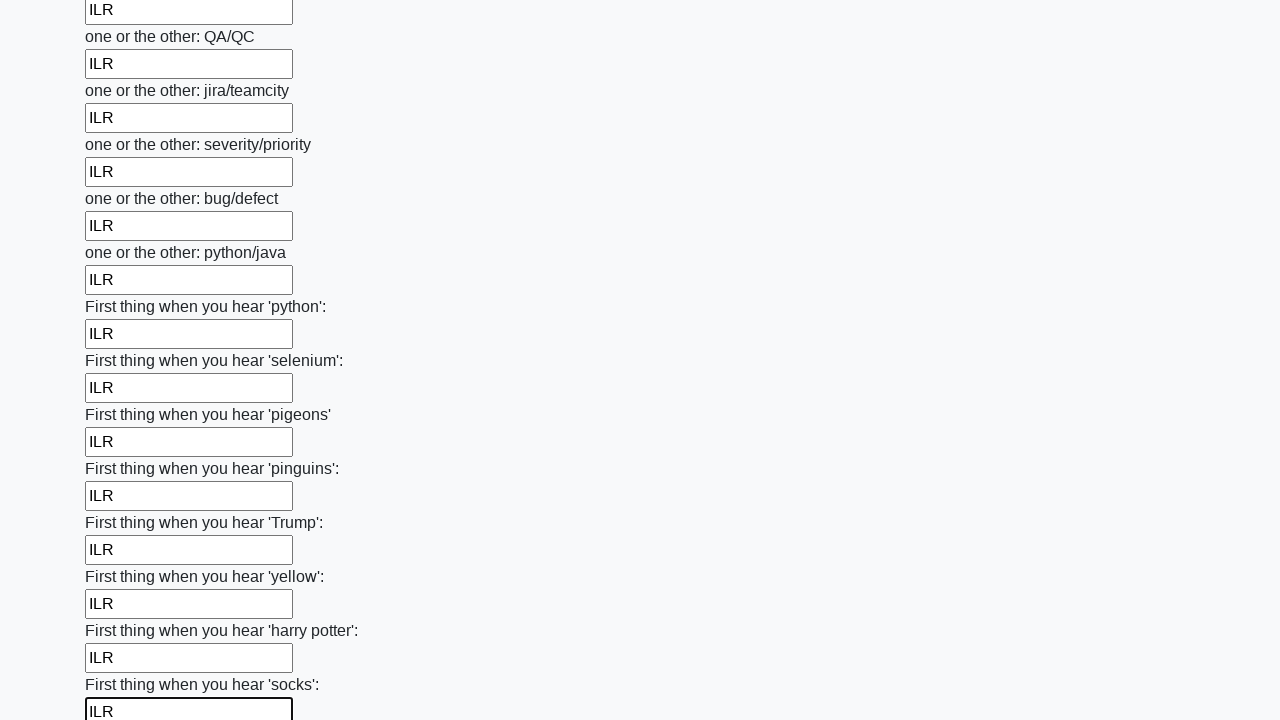

Clicked submit button to submit the form at (123, 611) on button.btn
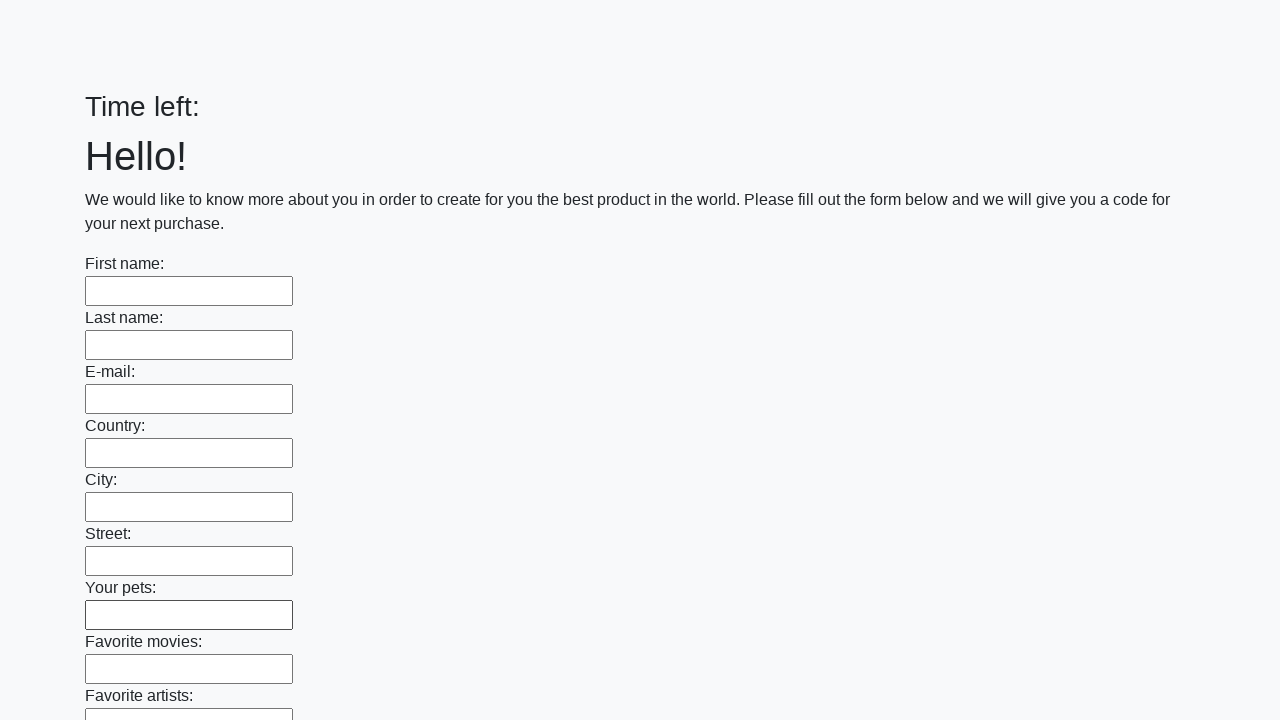

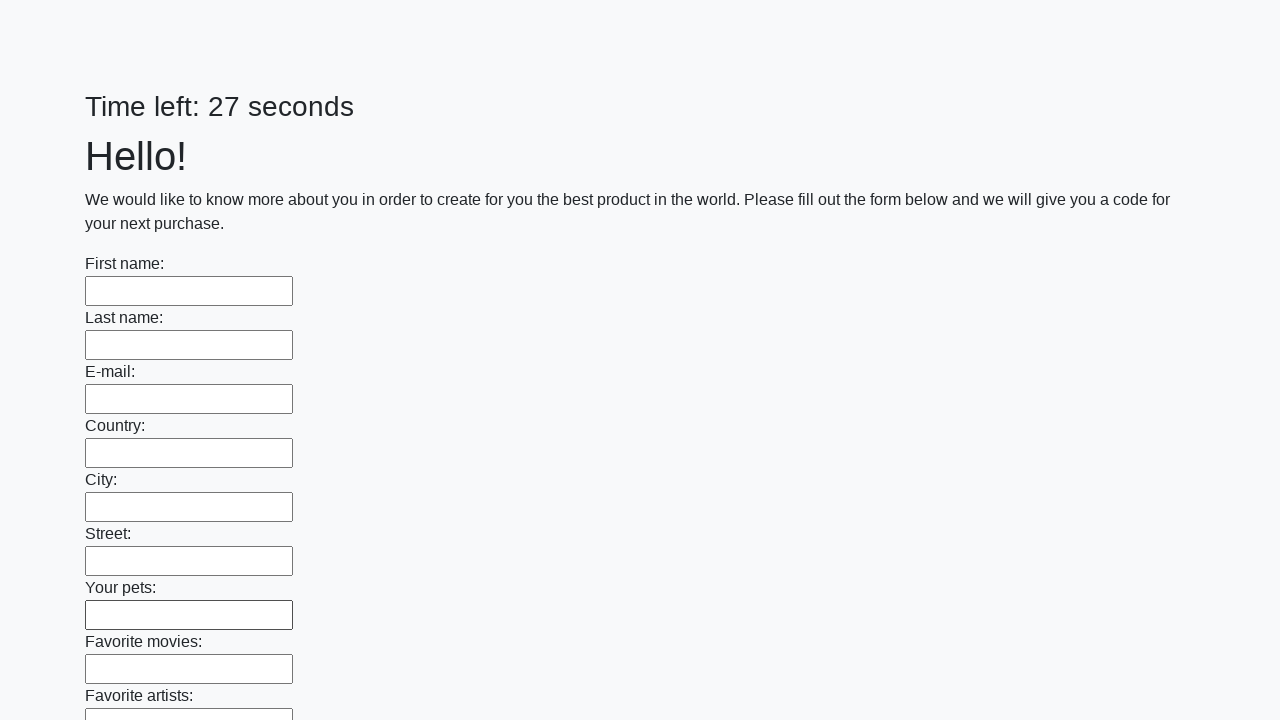